Fills 100 input fields in a form with the same value and submits

Starting URL: http://suninjuly.github.io/huge_form.html

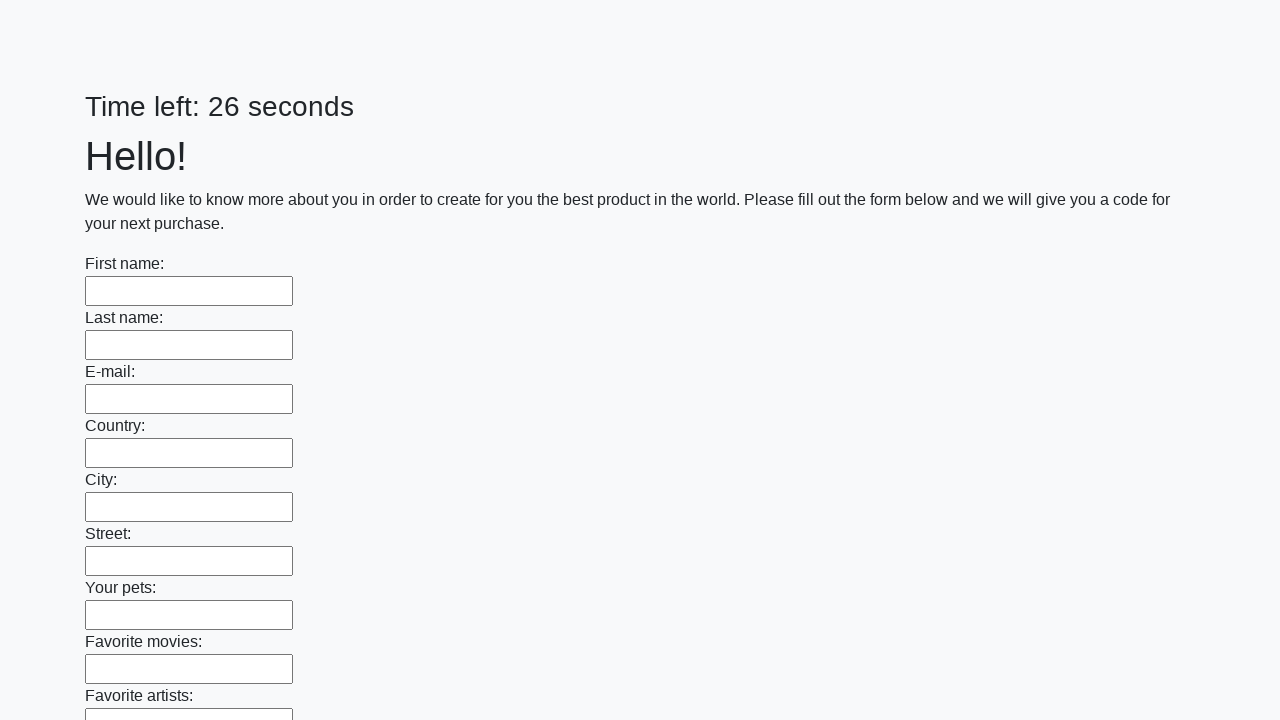

Located all input fields in the first block
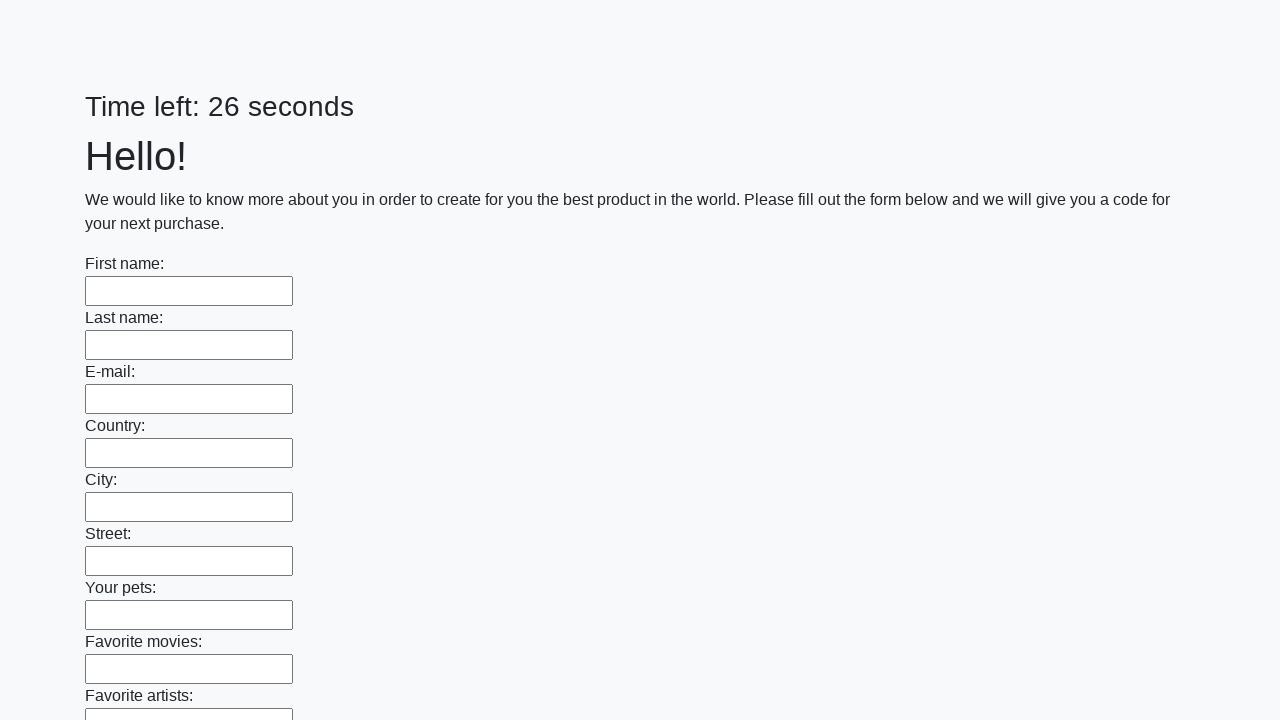

Counted 100 input fields in the form
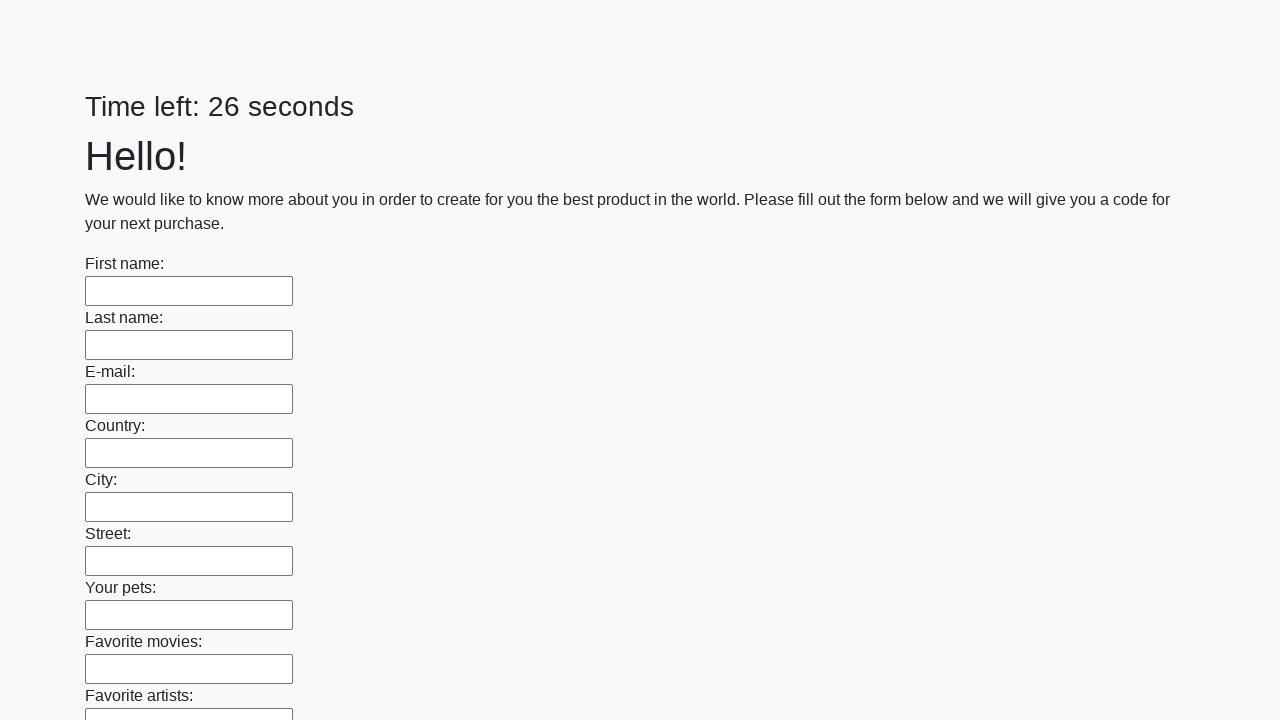

Filled input field 1 of 100 with 'bebra' on .first_block > input >> nth=0
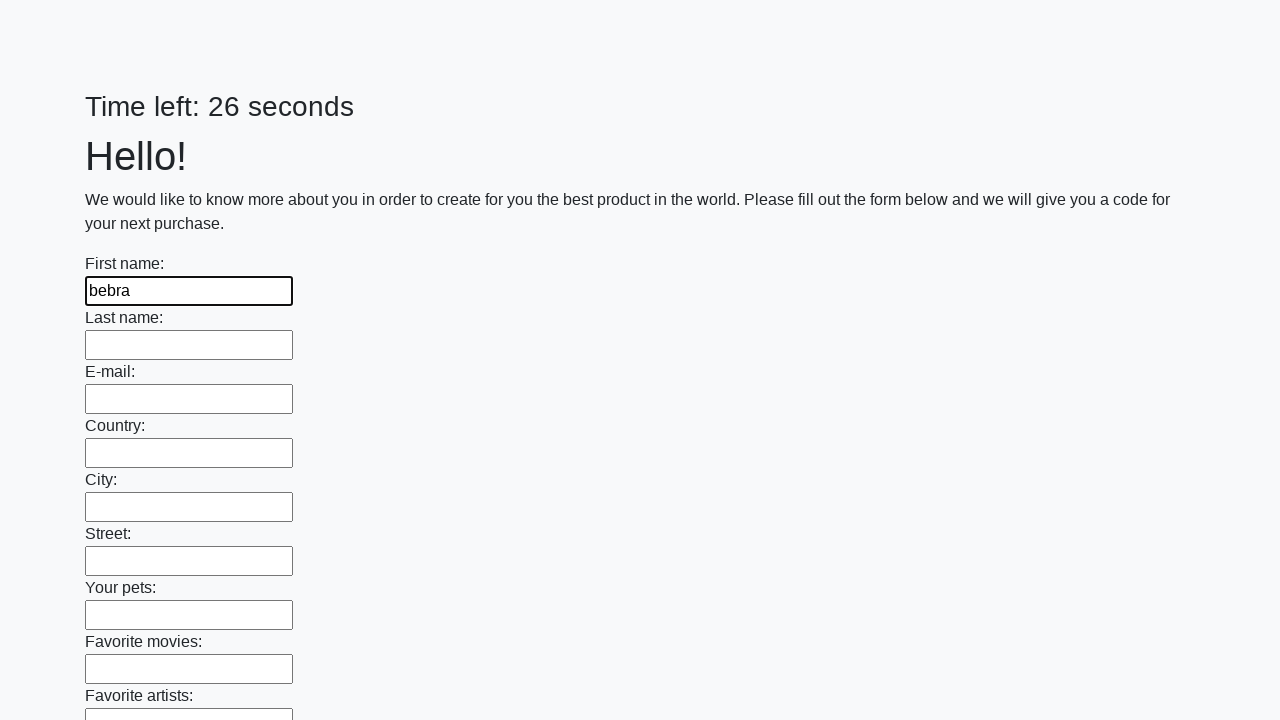

Filled input field 2 of 100 with 'bebra' on .first_block > input >> nth=1
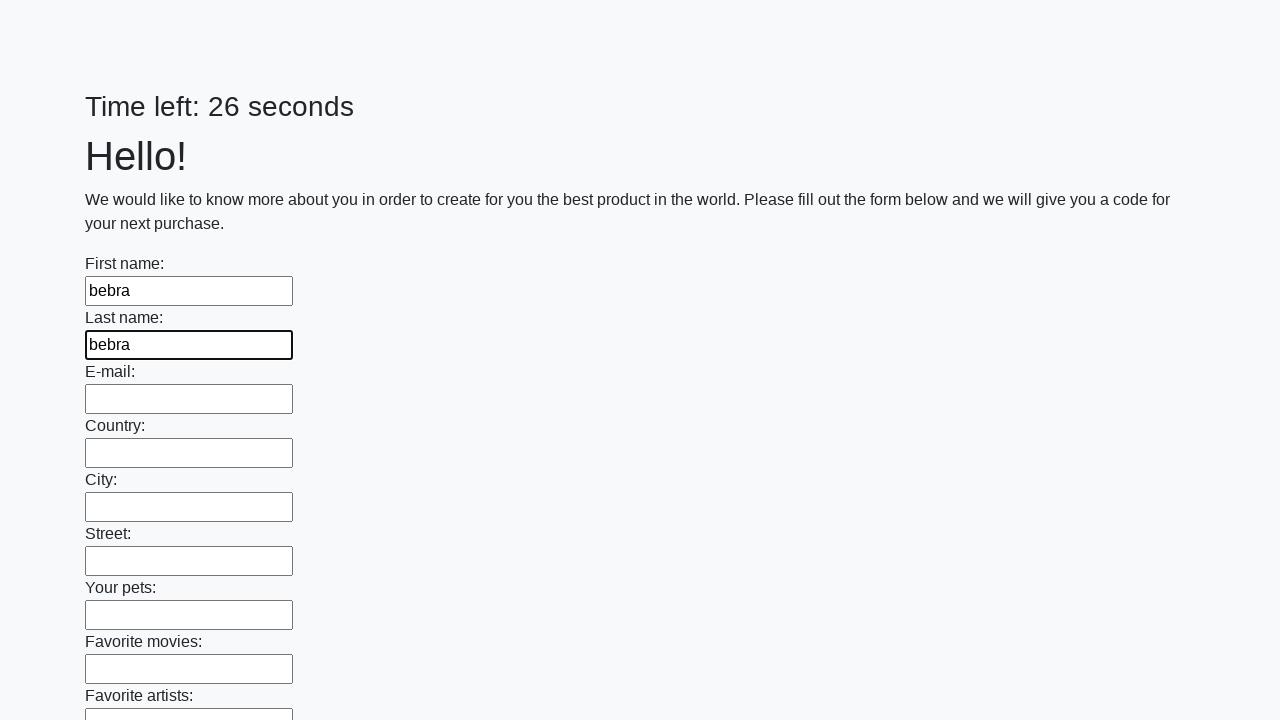

Filled input field 3 of 100 with 'bebra' on .first_block > input >> nth=2
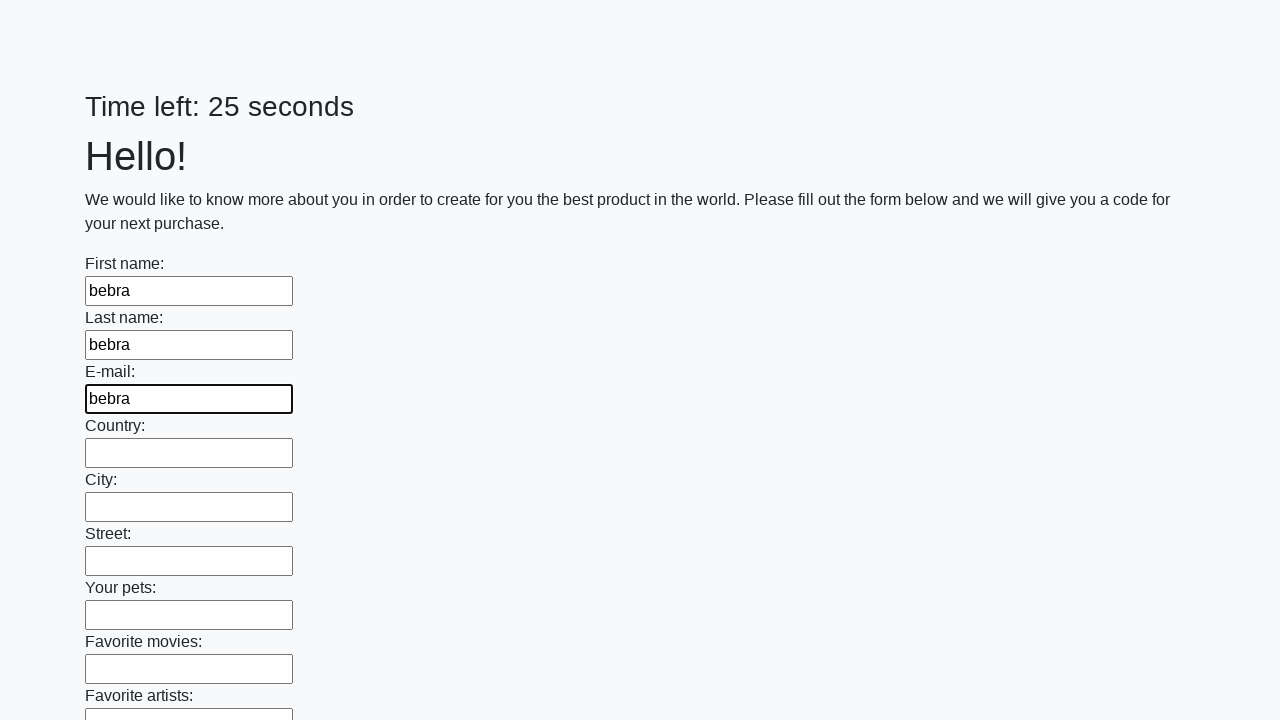

Filled input field 4 of 100 with 'bebra' on .first_block > input >> nth=3
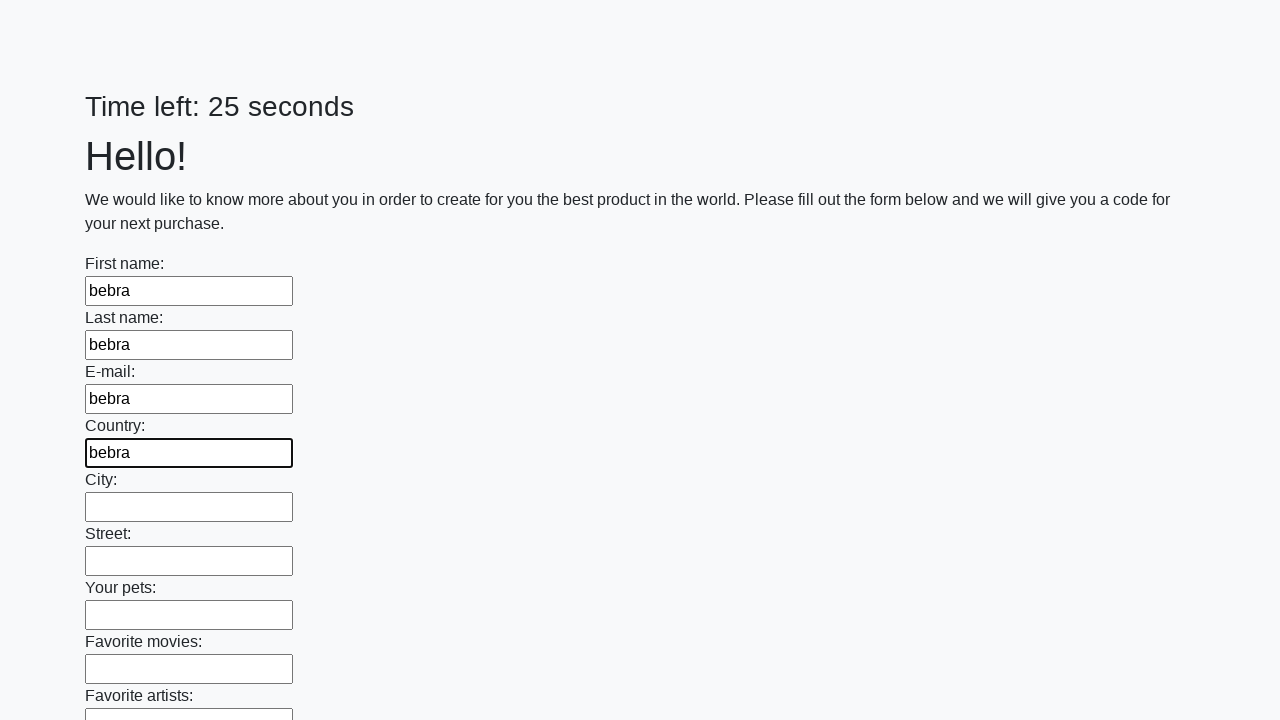

Filled input field 5 of 100 with 'bebra' on .first_block > input >> nth=4
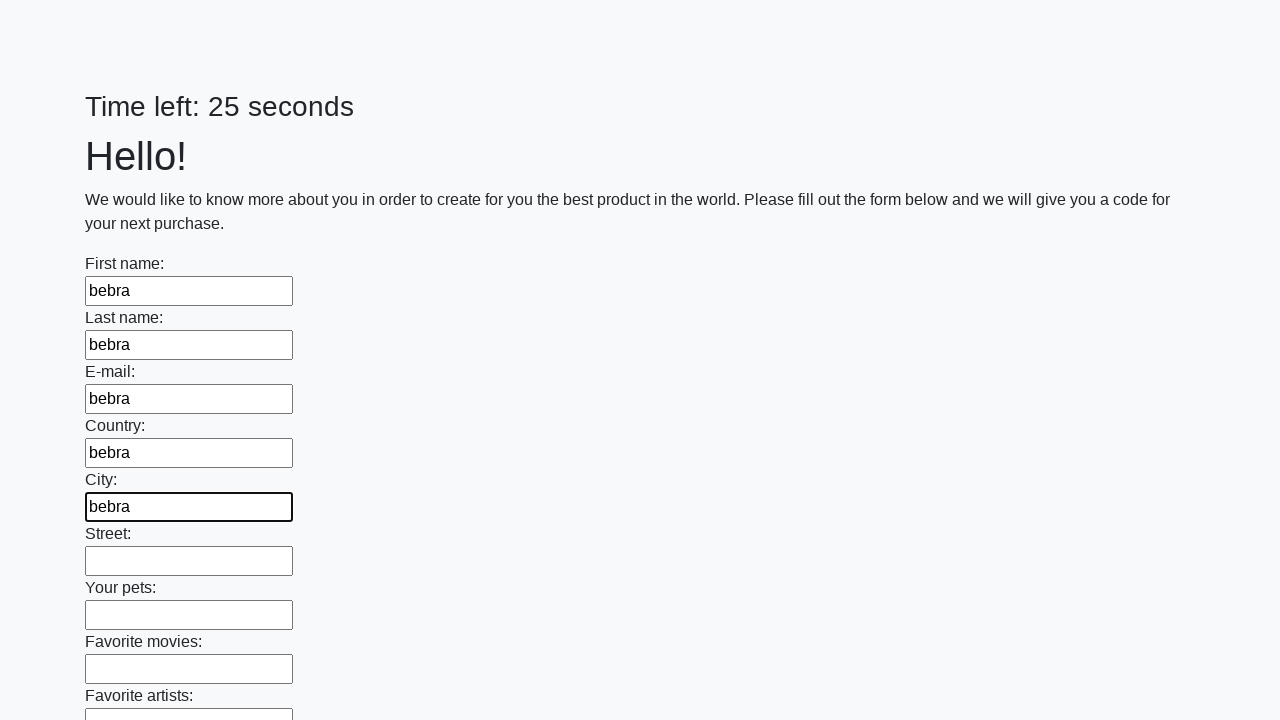

Filled input field 6 of 100 with 'bebra' on .first_block > input >> nth=5
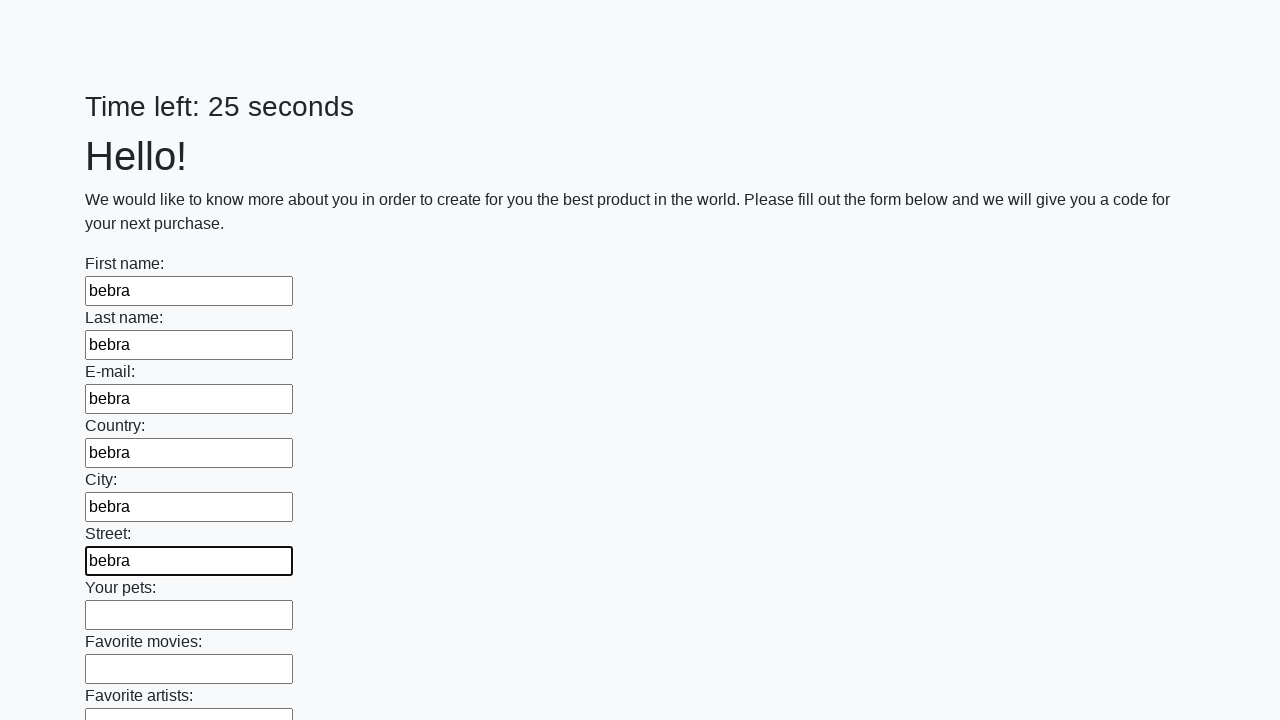

Filled input field 7 of 100 with 'bebra' on .first_block > input >> nth=6
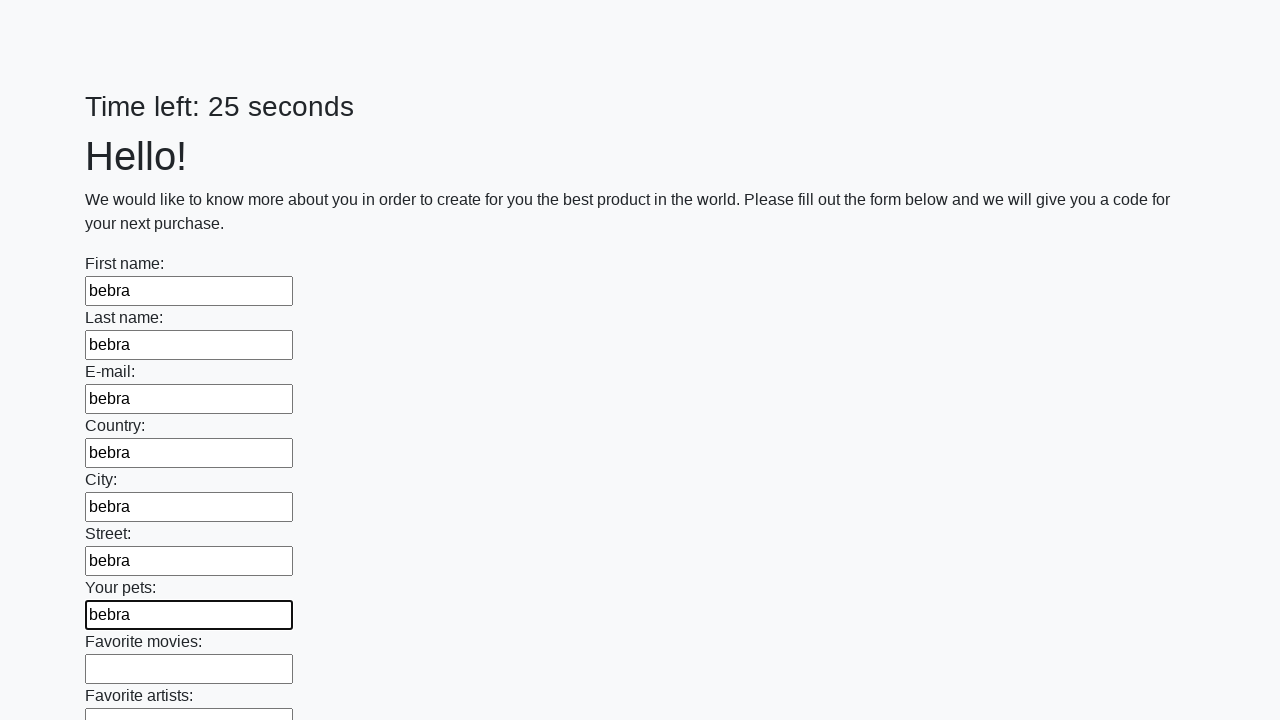

Filled input field 8 of 100 with 'bebra' on .first_block > input >> nth=7
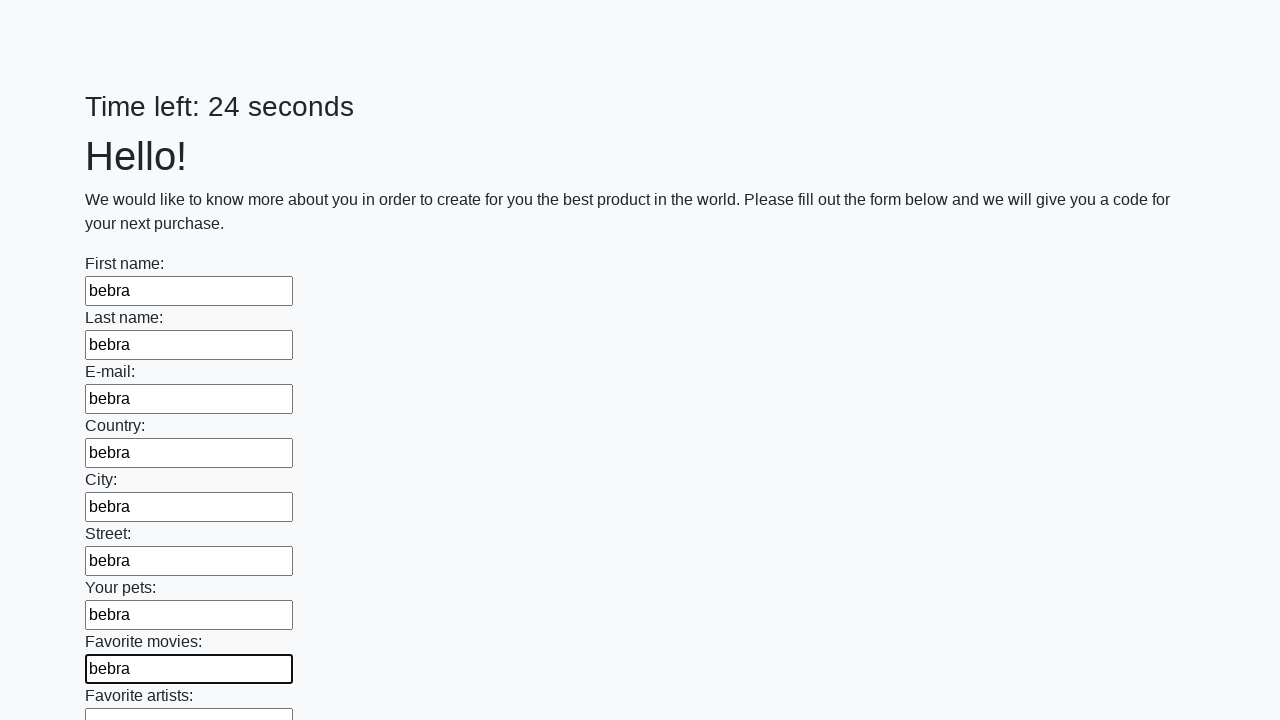

Filled input field 9 of 100 with 'bebra' on .first_block > input >> nth=8
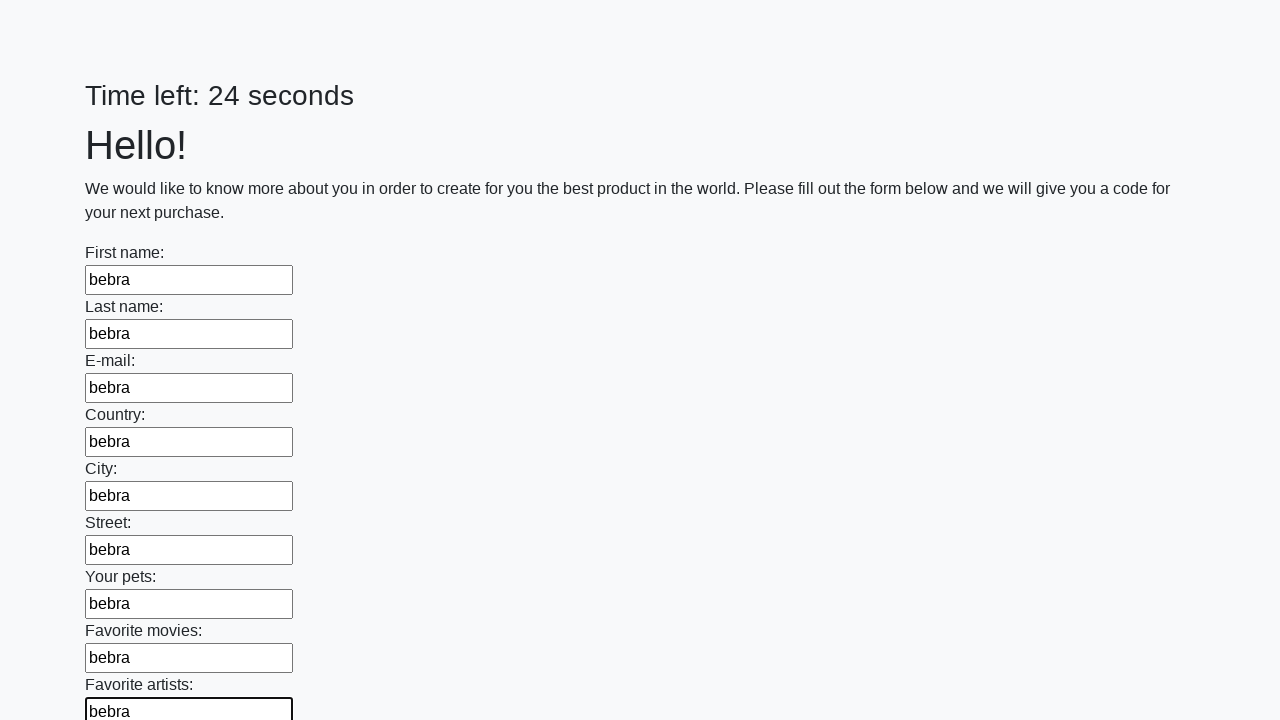

Filled input field 10 of 100 with 'bebra' on .first_block > input >> nth=9
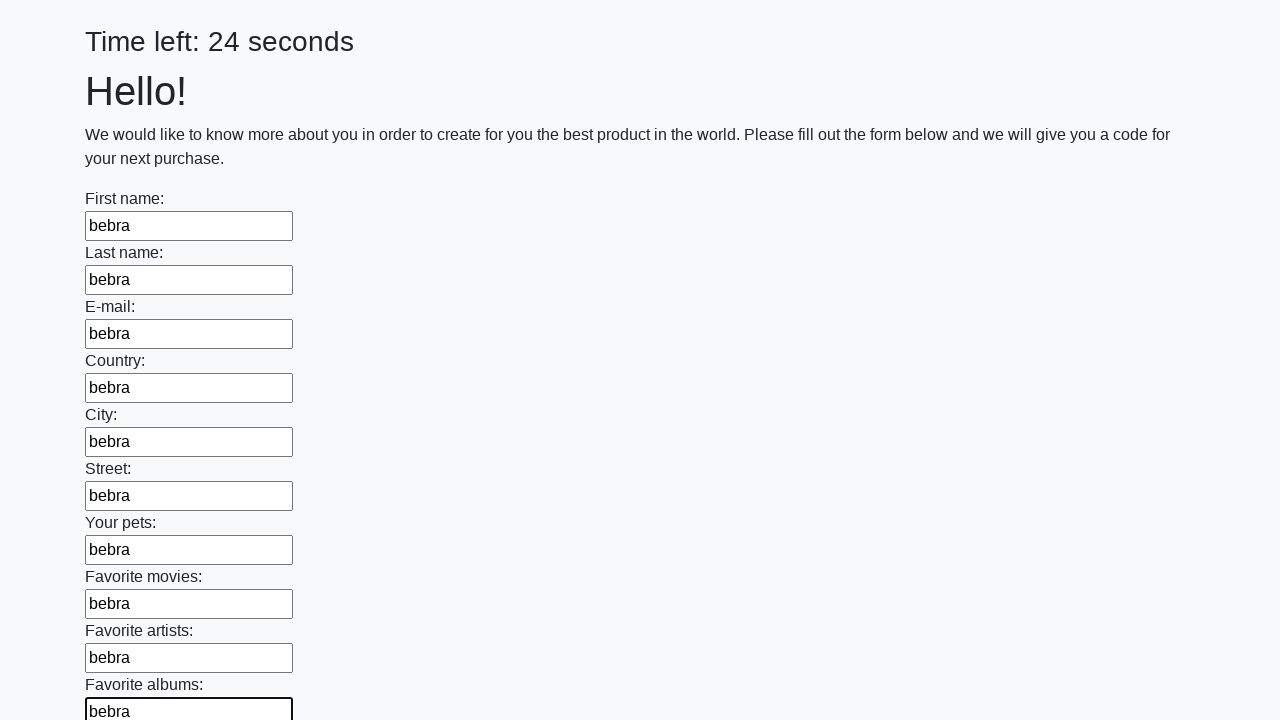

Filled input field 11 of 100 with 'bebra' on .first_block > input >> nth=10
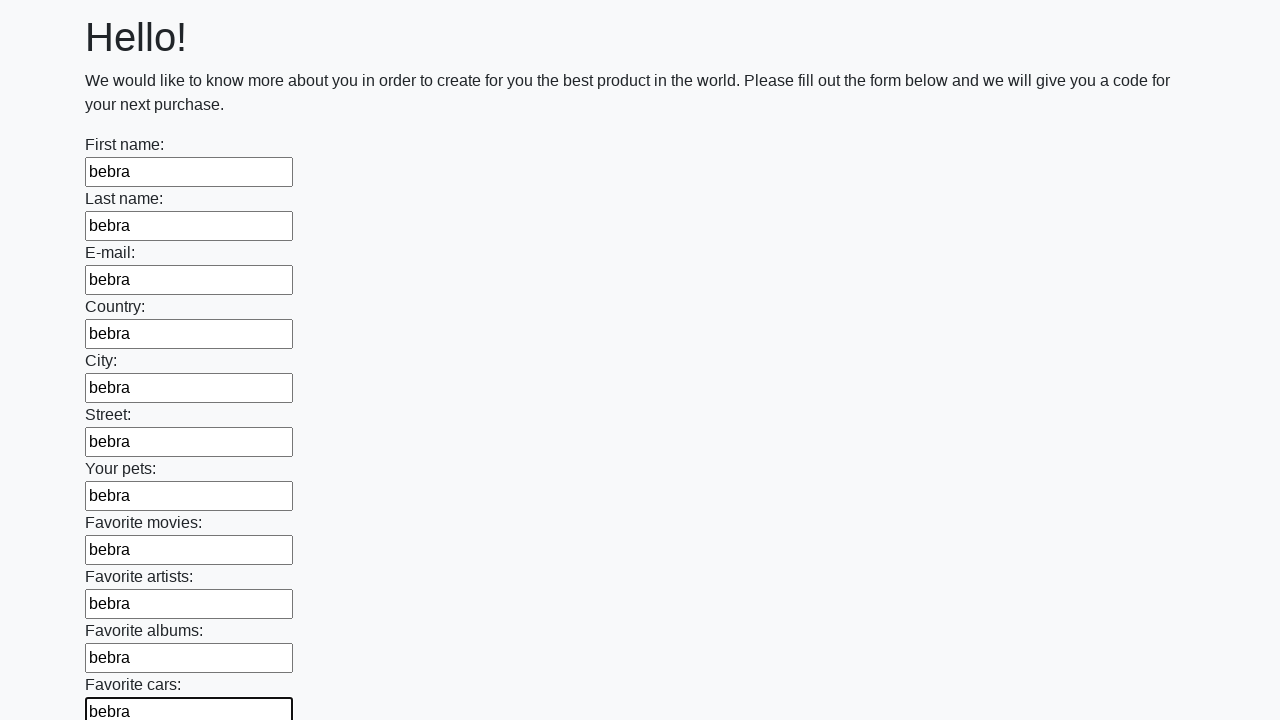

Filled input field 12 of 100 with 'bebra' on .first_block > input >> nth=11
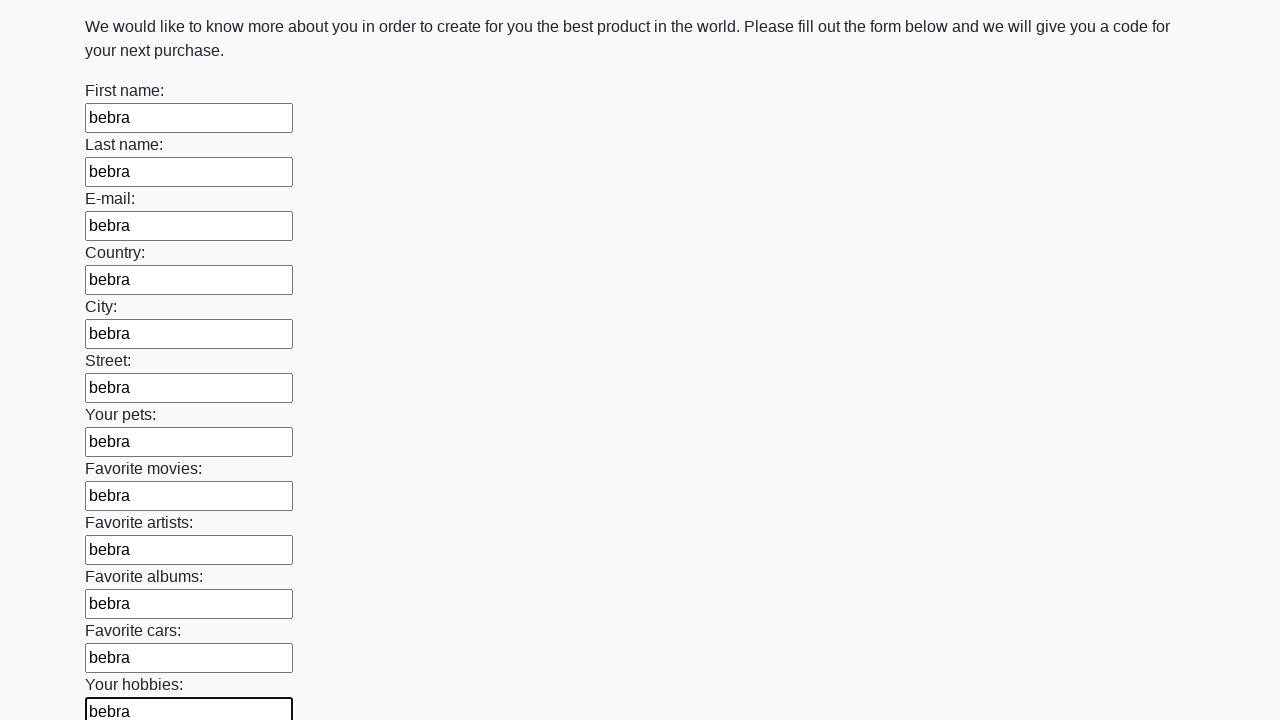

Filled input field 13 of 100 with 'bebra' on .first_block > input >> nth=12
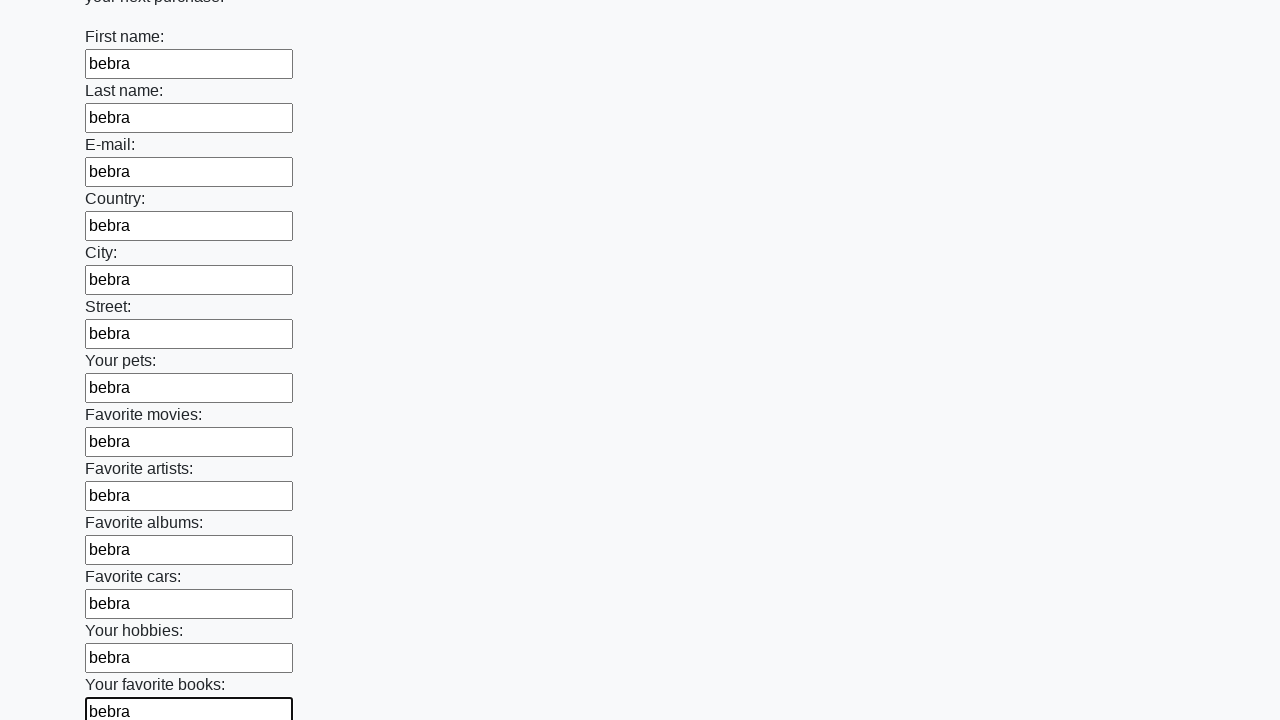

Filled input field 14 of 100 with 'bebra' on .first_block > input >> nth=13
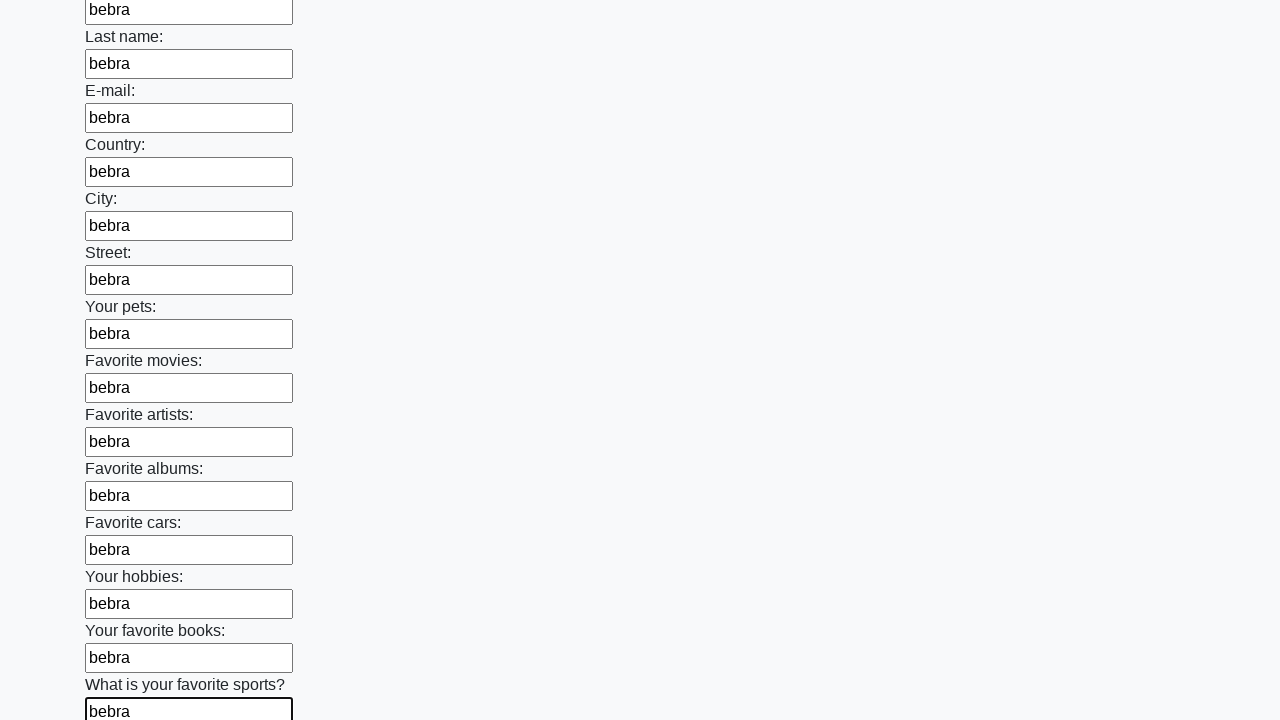

Filled input field 15 of 100 with 'bebra' on .first_block > input >> nth=14
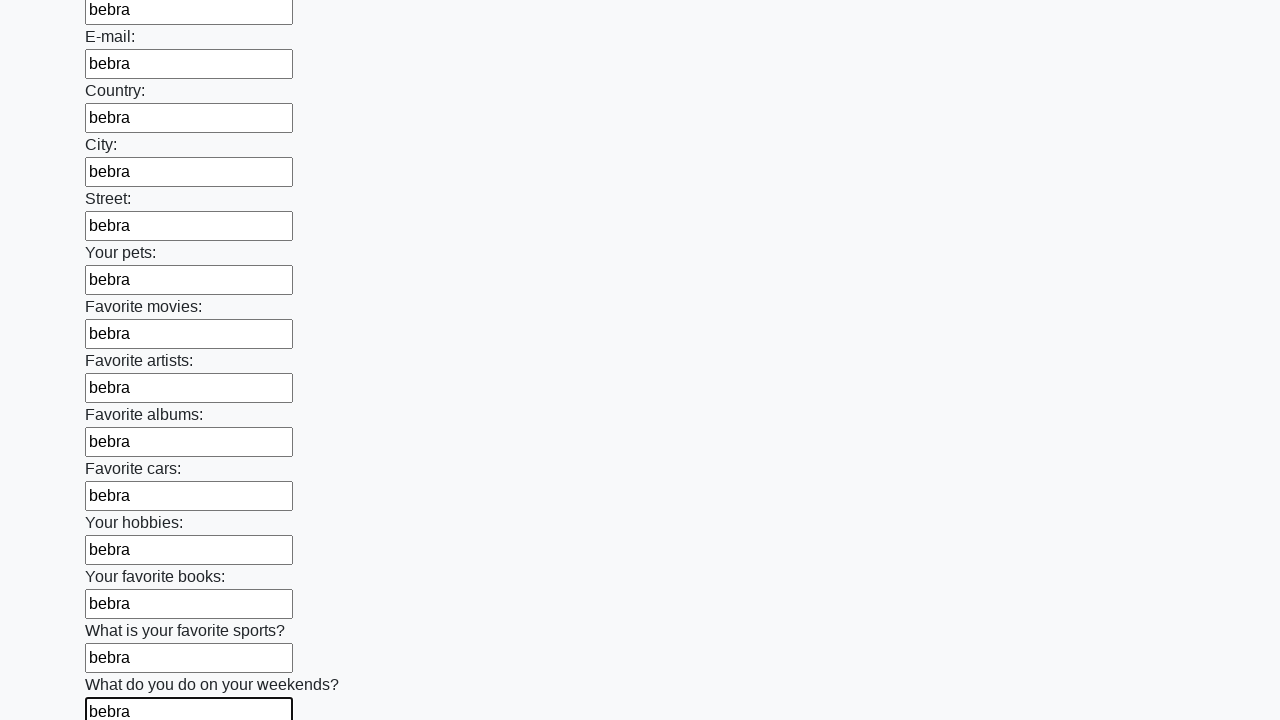

Filled input field 16 of 100 with 'bebra' on .first_block > input >> nth=15
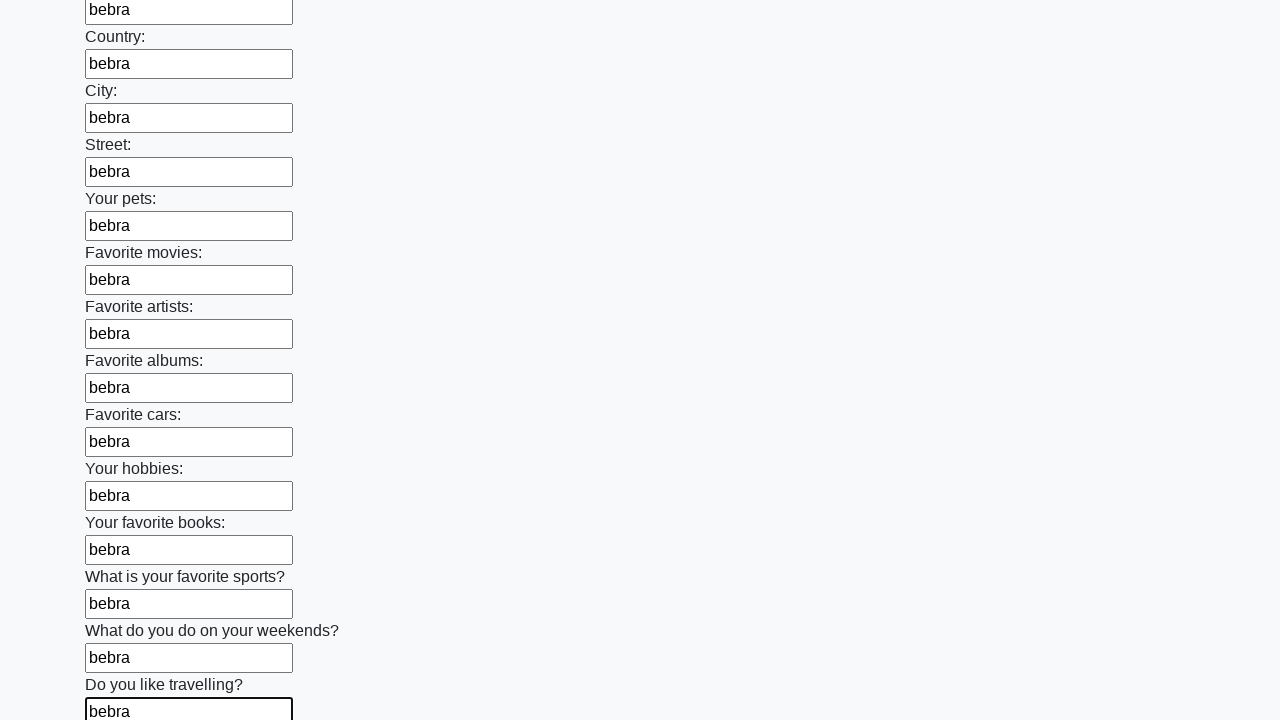

Filled input field 17 of 100 with 'bebra' on .first_block > input >> nth=16
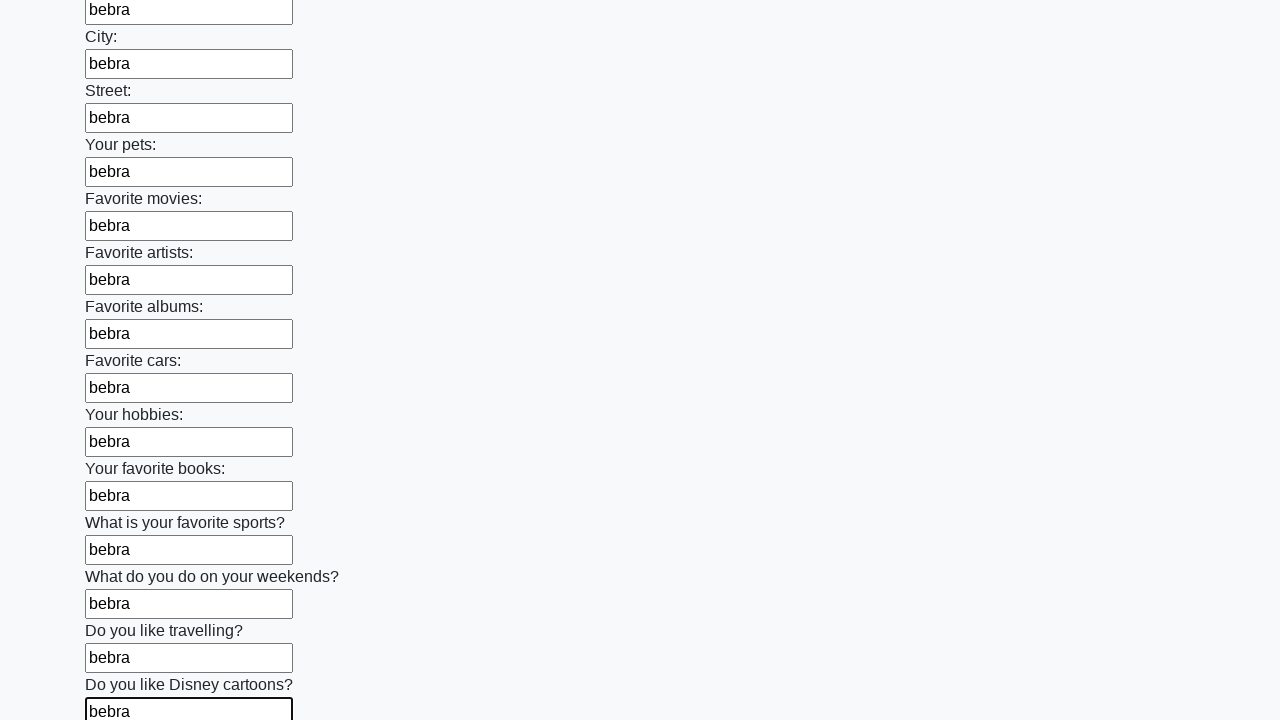

Filled input field 18 of 100 with 'bebra' on .first_block > input >> nth=17
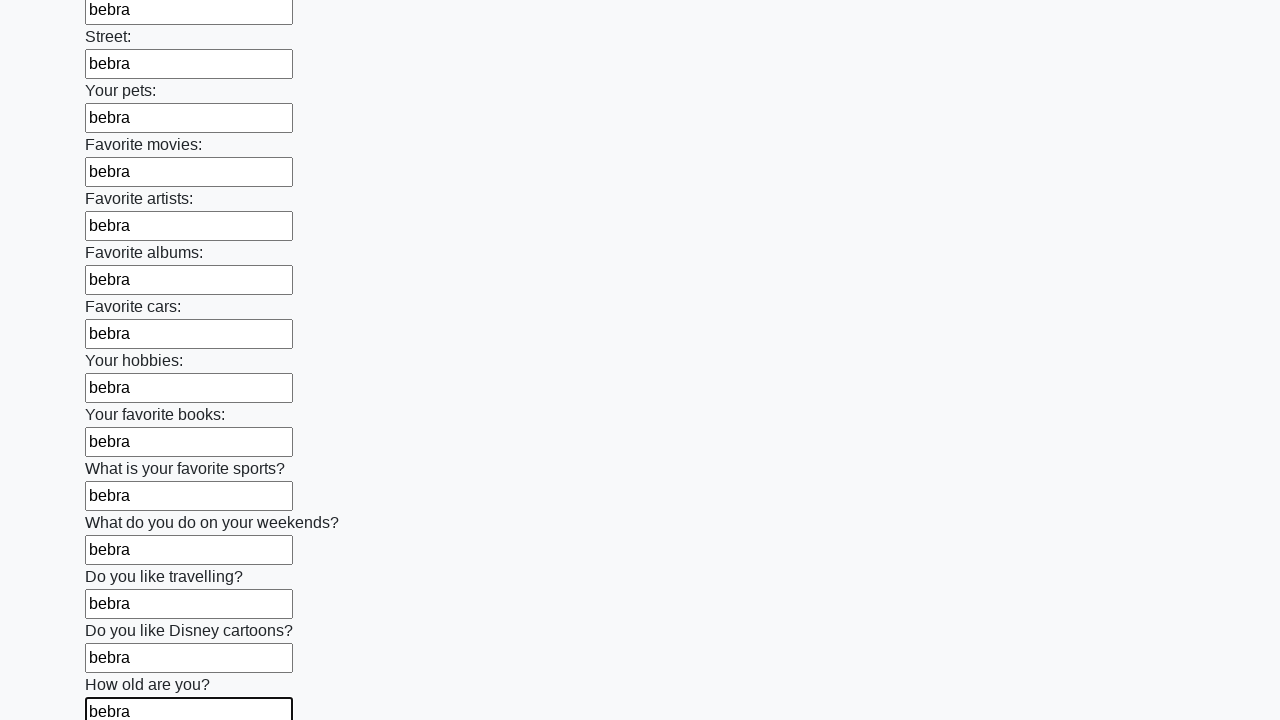

Filled input field 19 of 100 with 'bebra' on .first_block > input >> nth=18
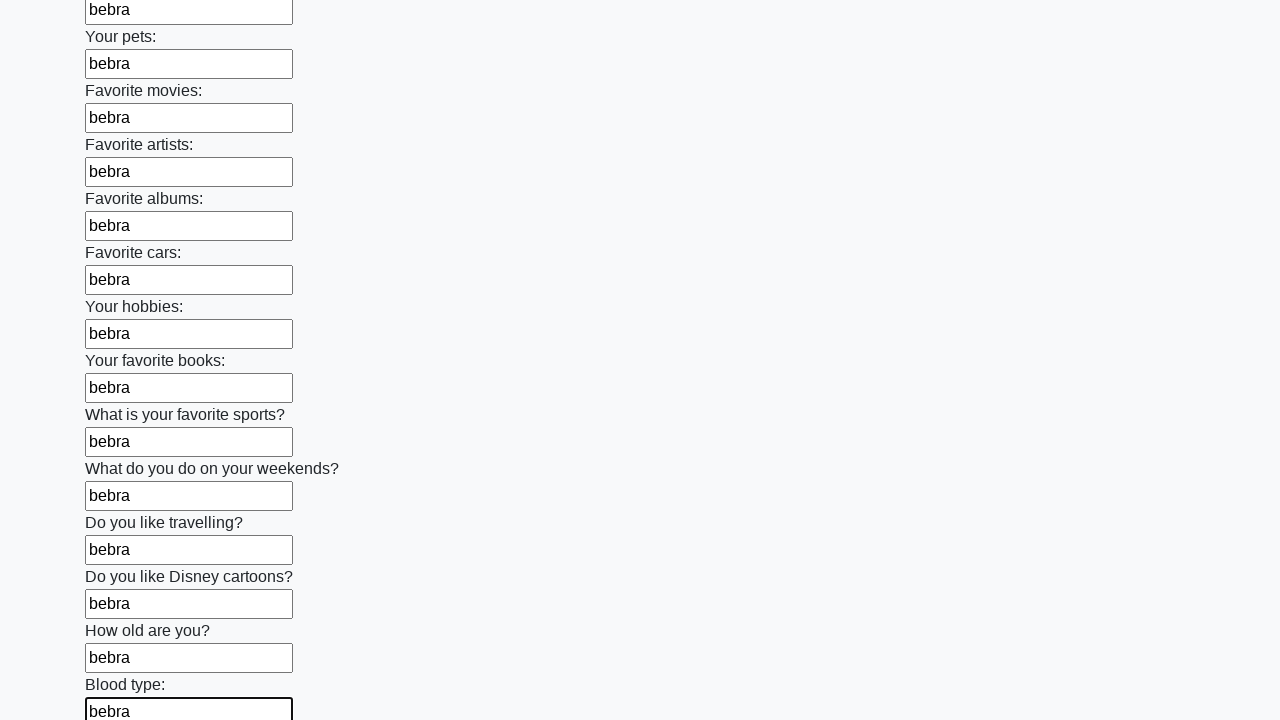

Filled input field 20 of 100 with 'bebra' on .first_block > input >> nth=19
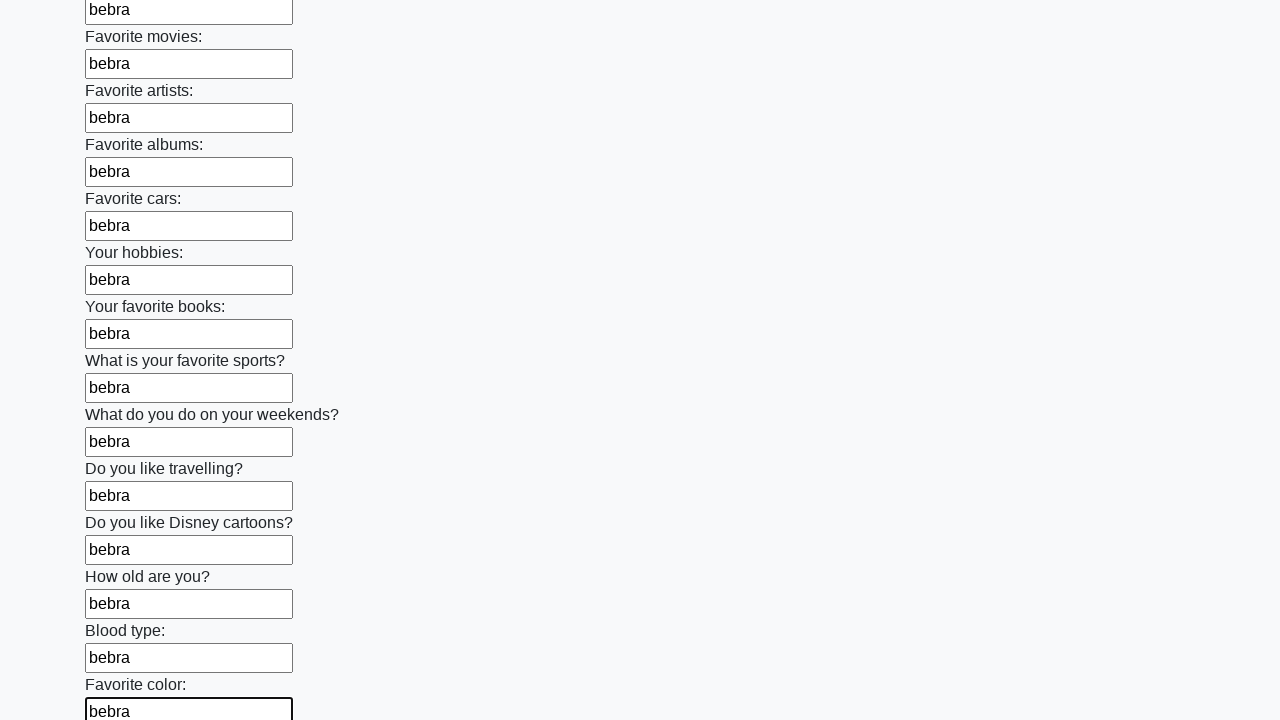

Filled input field 21 of 100 with 'bebra' on .first_block > input >> nth=20
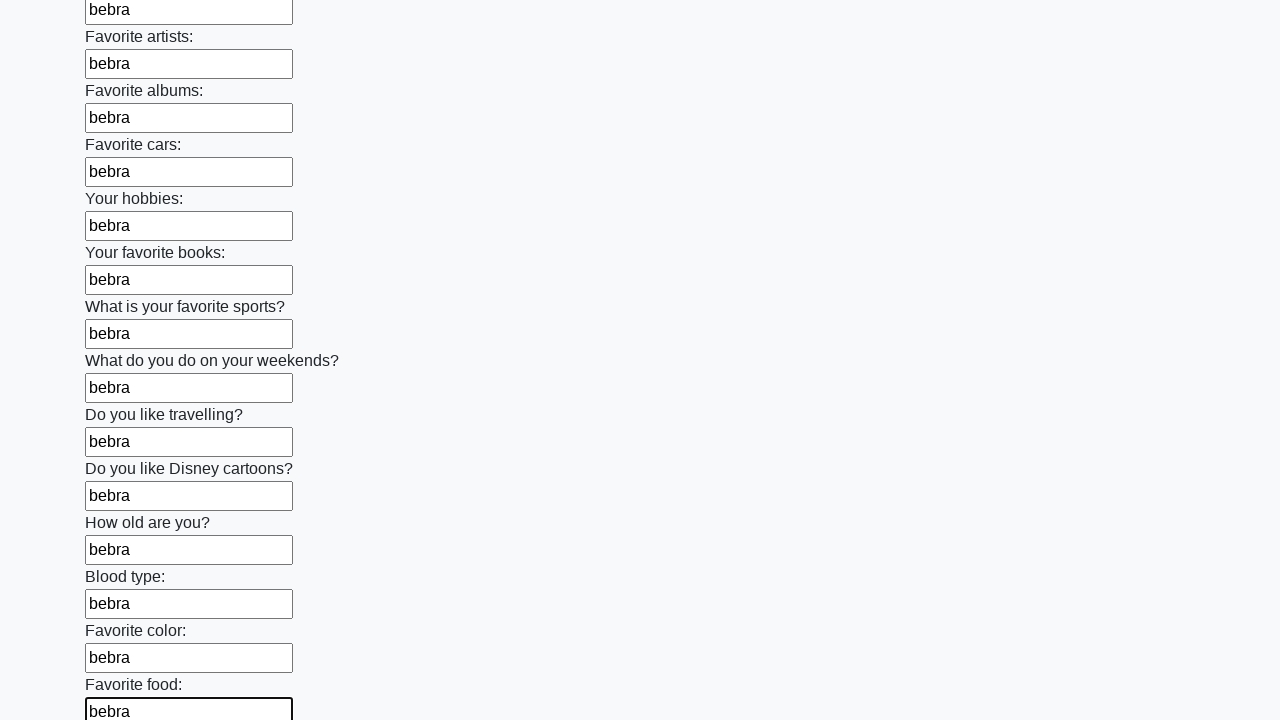

Filled input field 22 of 100 with 'bebra' on .first_block > input >> nth=21
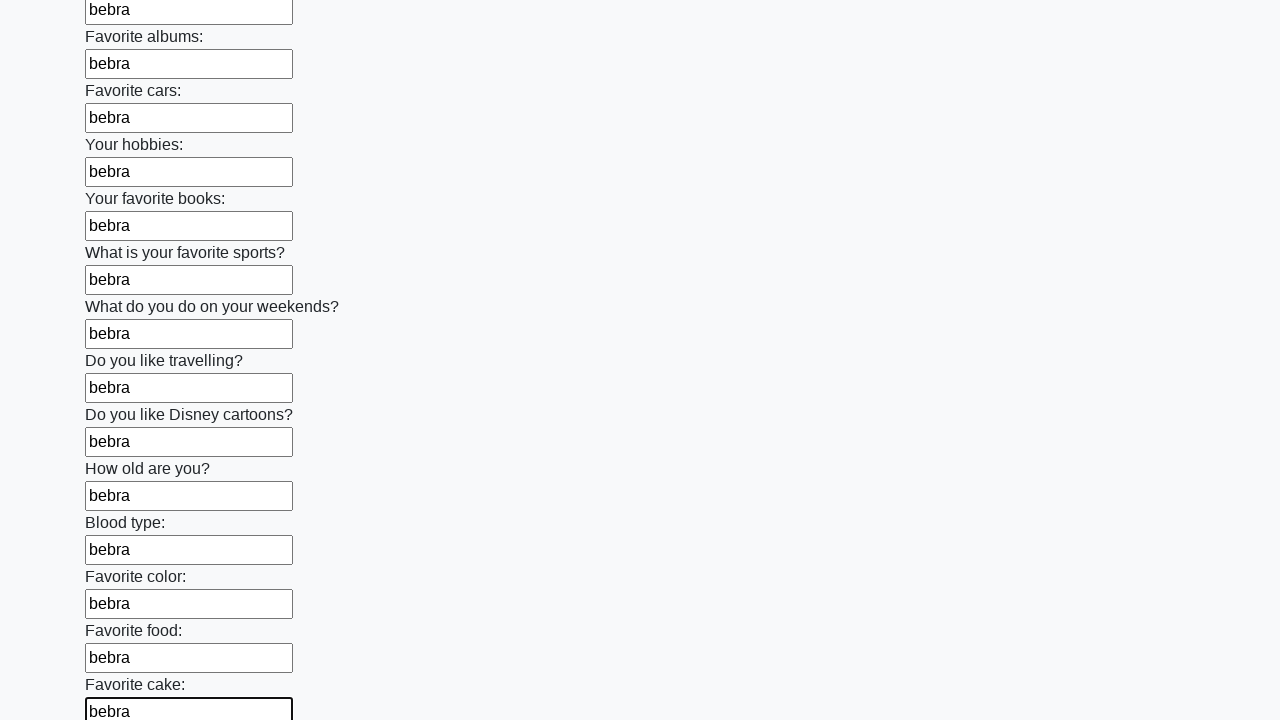

Filled input field 23 of 100 with 'bebra' on .first_block > input >> nth=22
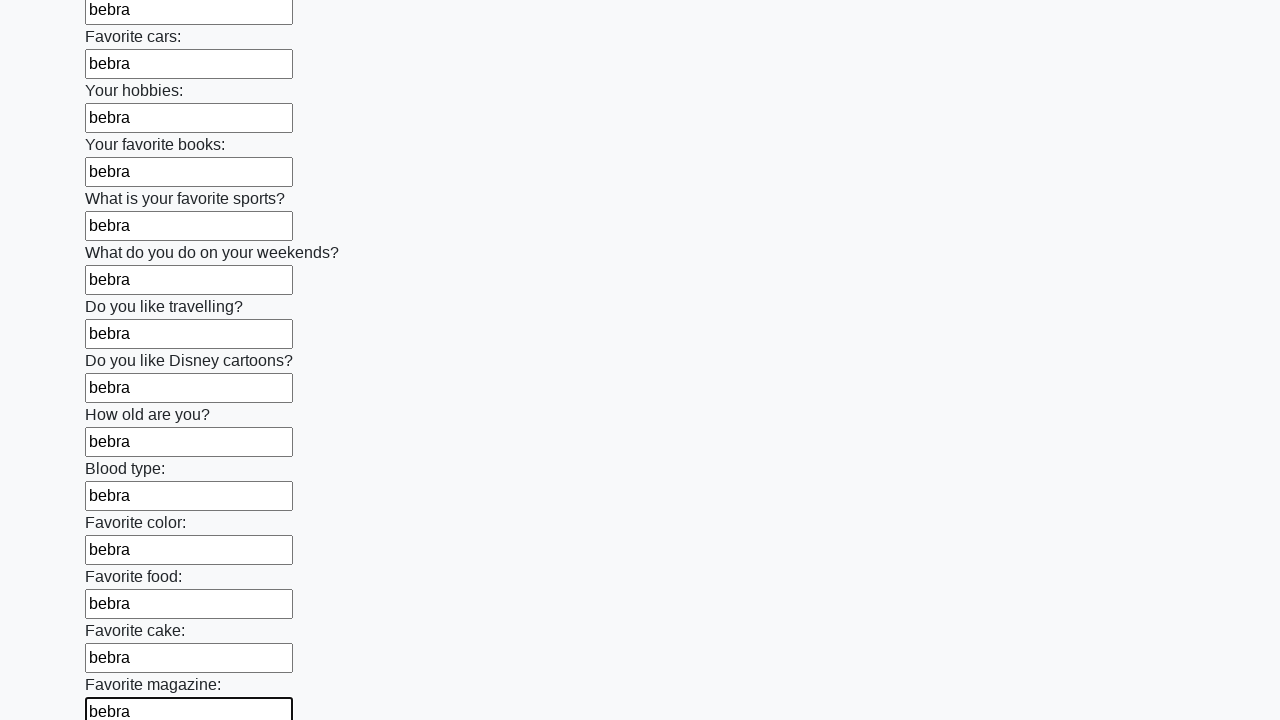

Filled input field 24 of 100 with 'bebra' on .first_block > input >> nth=23
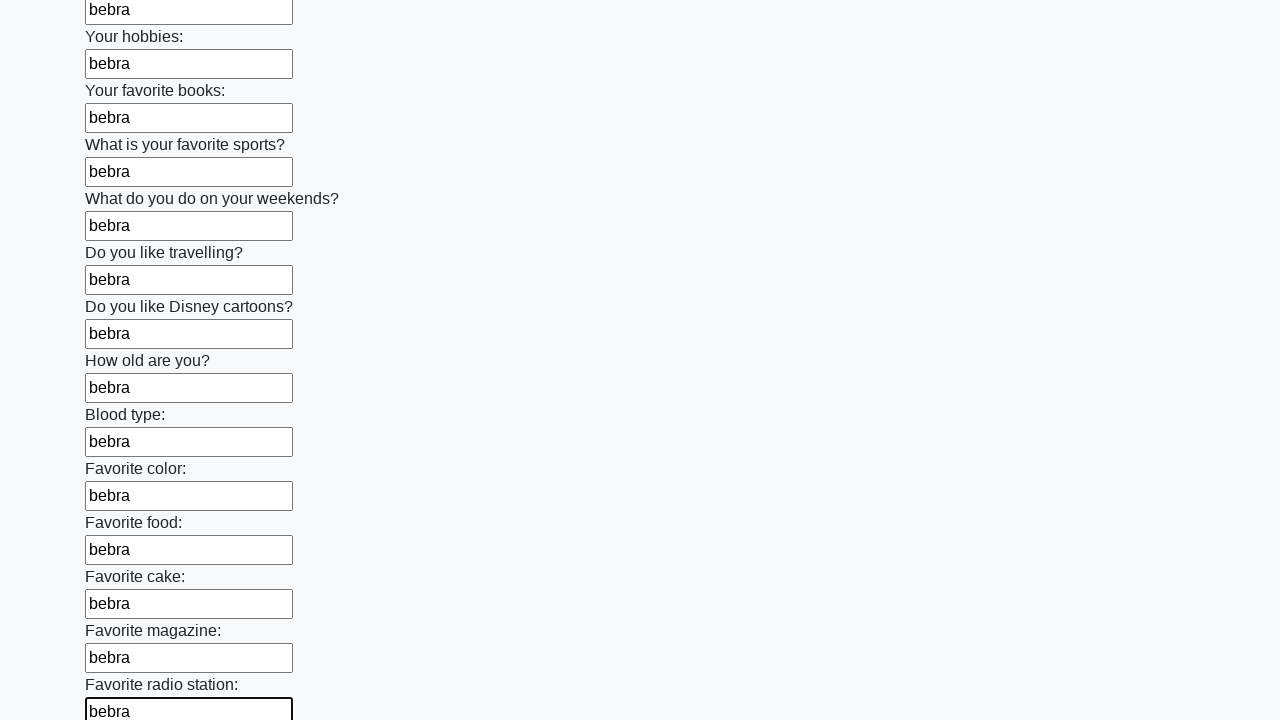

Filled input field 25 of 100 with 'bebra' on .first_block > input >> nth=24
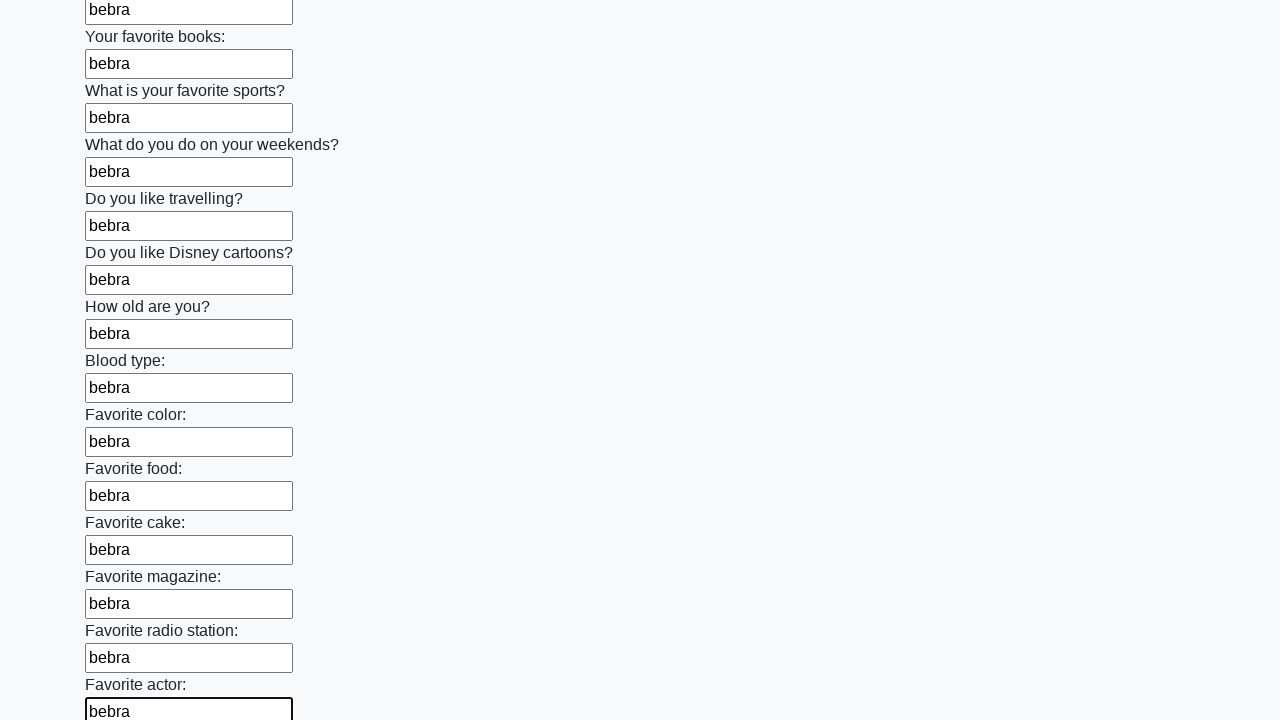

Filled input field 26 of 100 with 'bebra' on .first_block > input >> nth=25
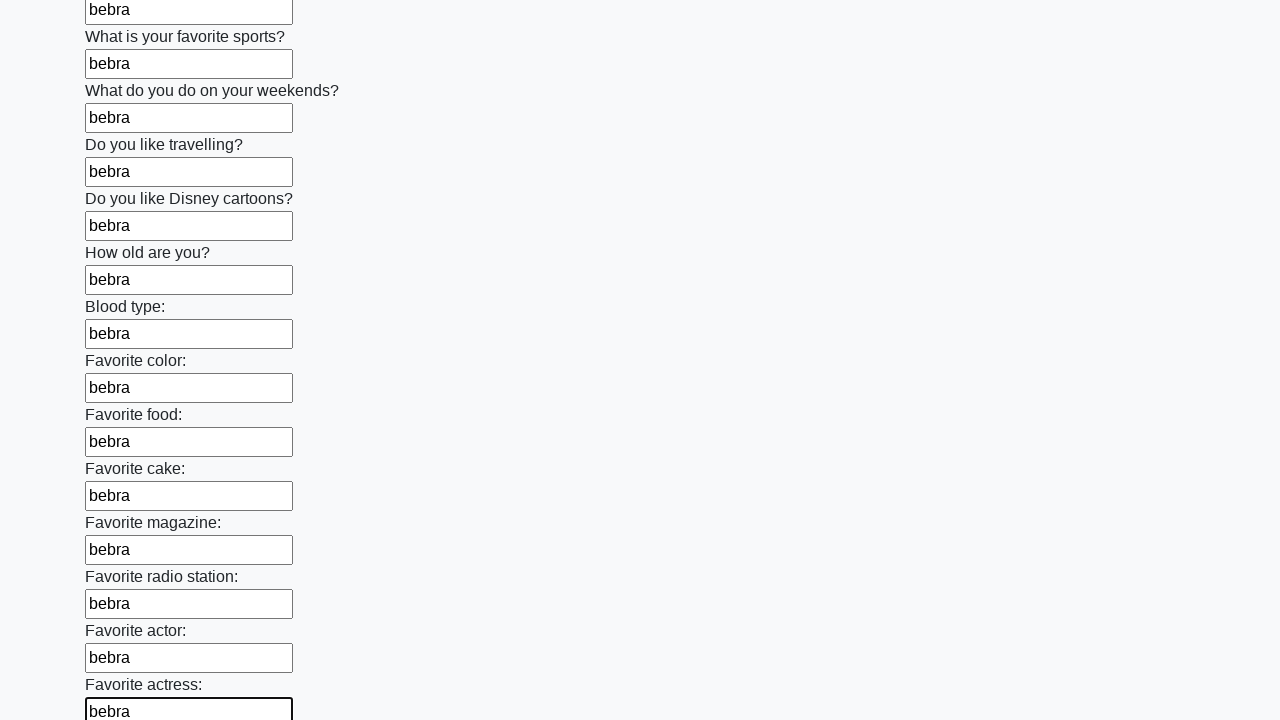

Filled input field 27 of 100 with 'bebra' on .first_block > input >> nth=26
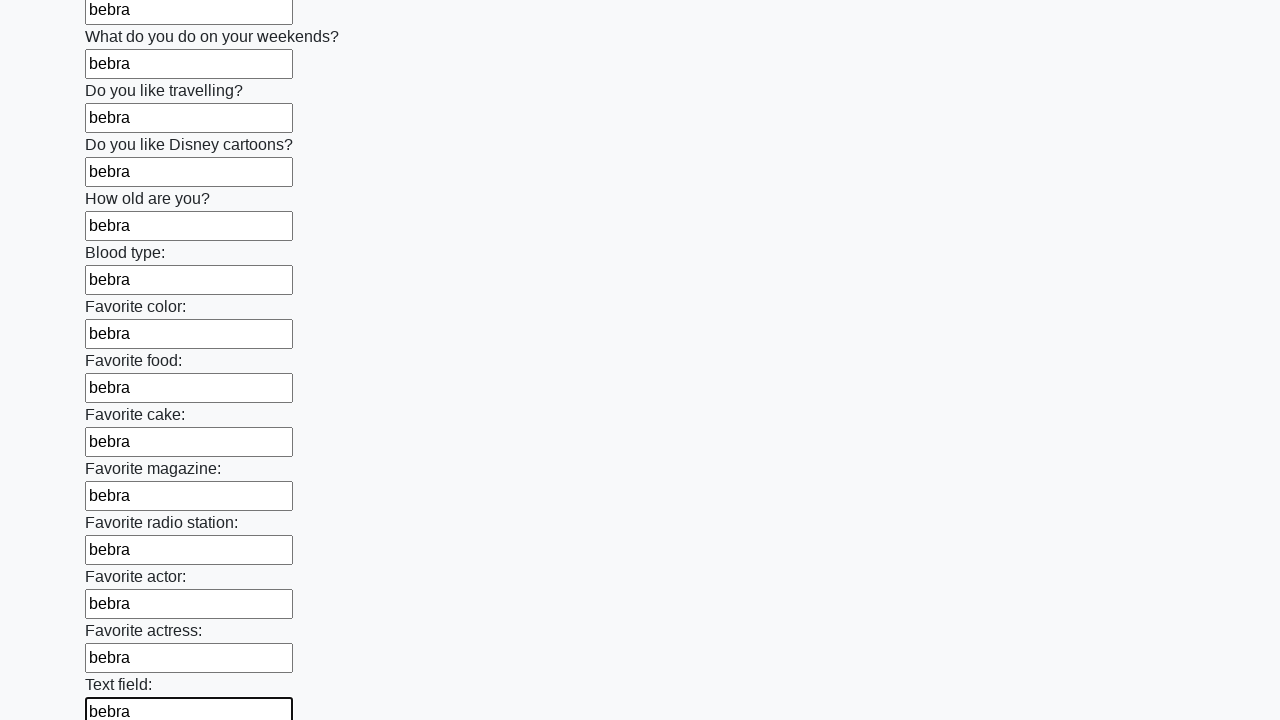

Filled input field 28 of 100 with 'bebra' on .first_block > input >> nth=27
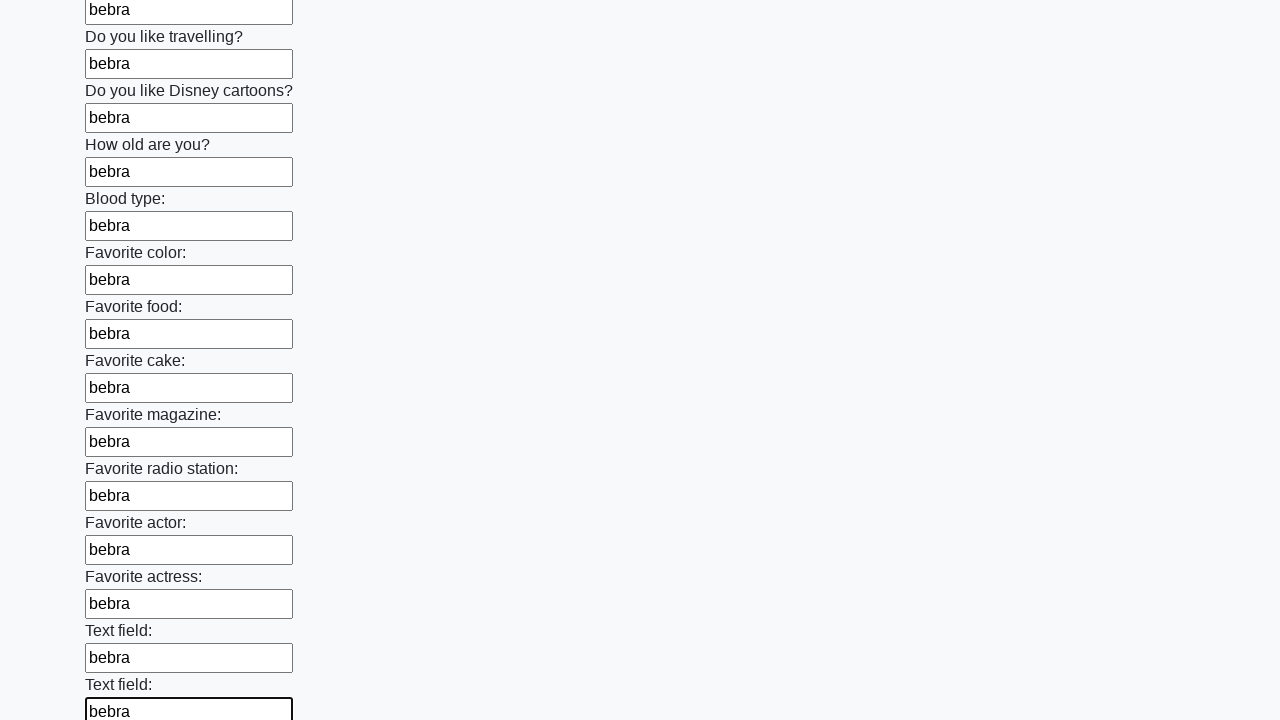

Filled input field 29 of 100 with 'bebra' on .first_block > input >> nth=28
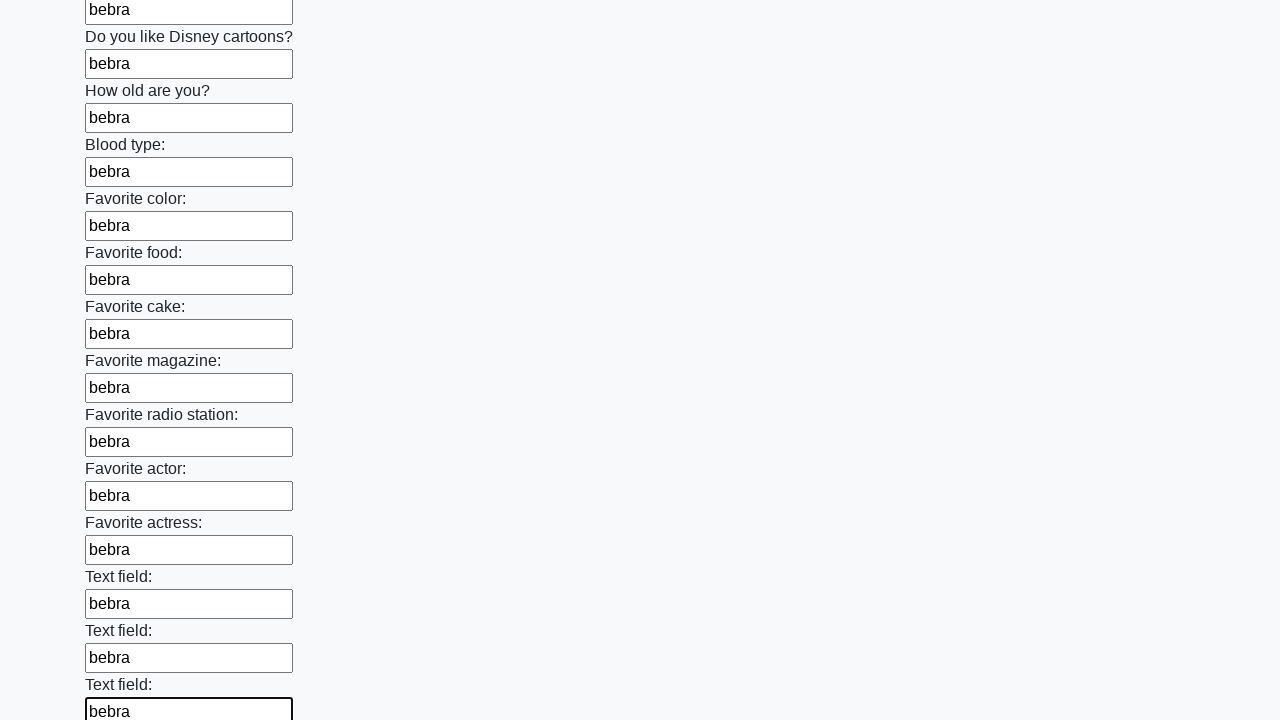

Filled input field 30 of 100 with 'bebra' on .first_block > input >> nth=29
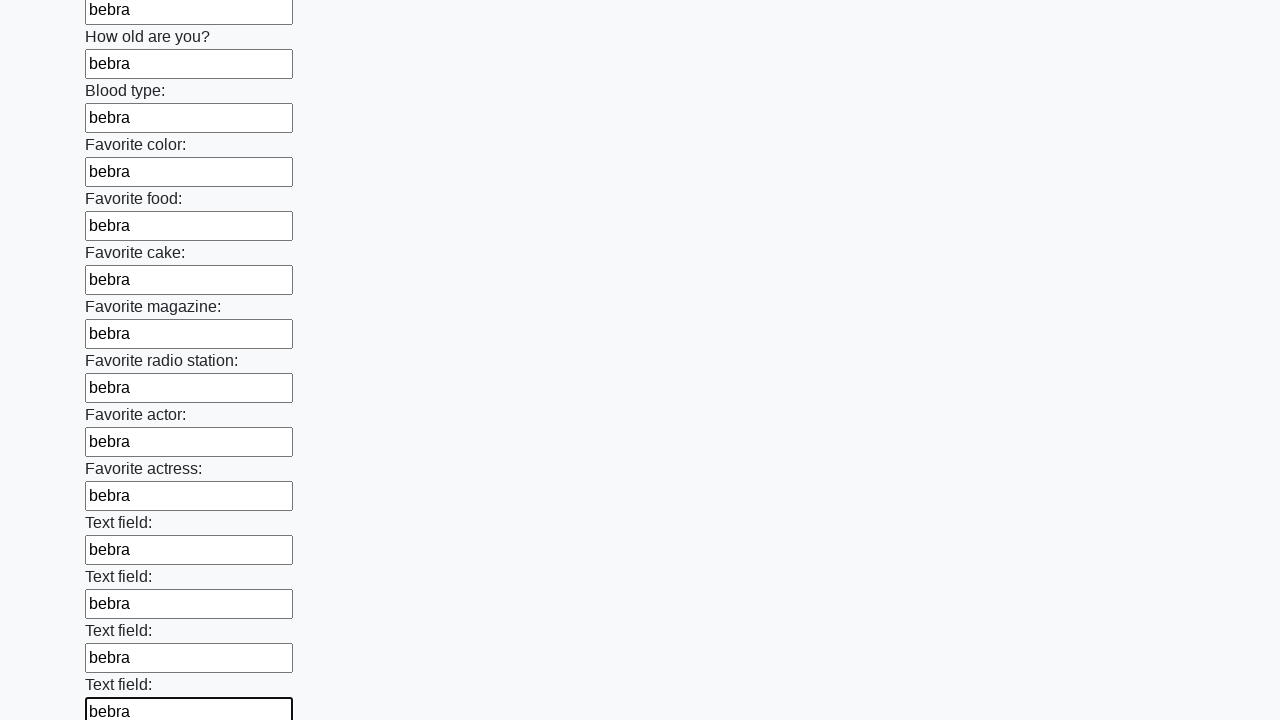

Filled input field 31 of 100 with 'bebra' on .first_block > input >> nth=30
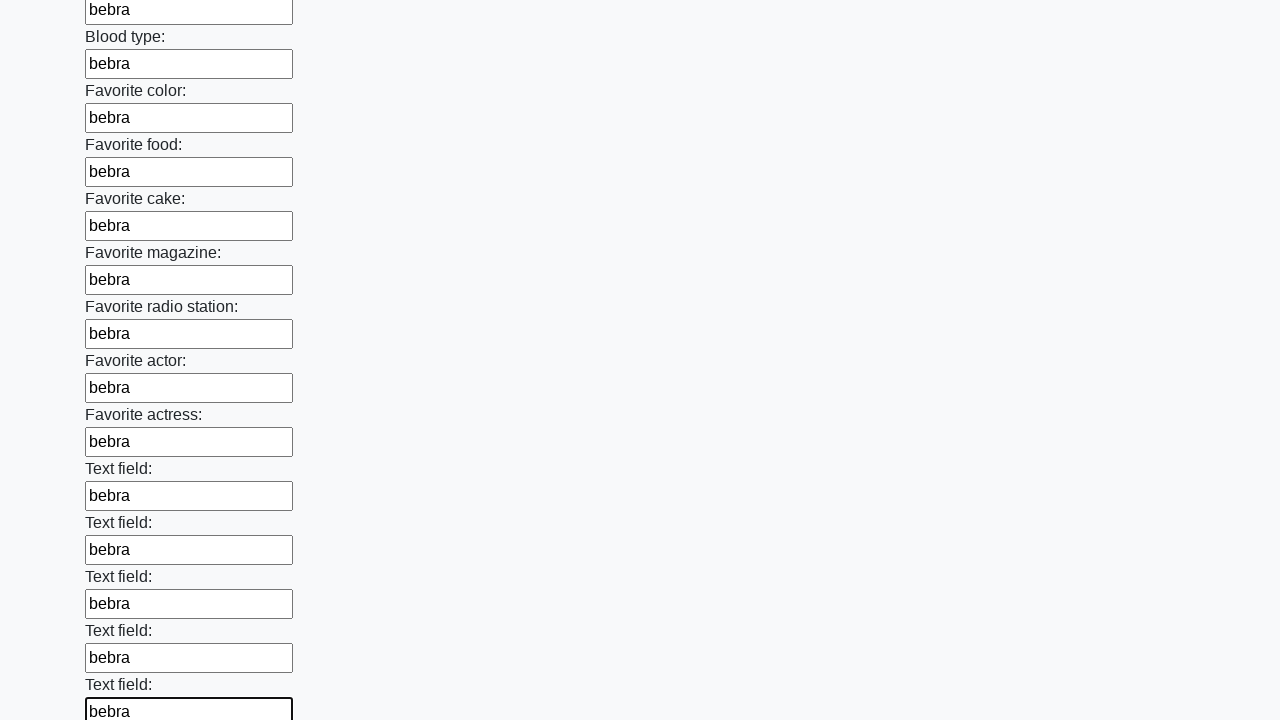

Filled input field 32 of 100 with 'bebra' on .first_block > input >> nth=31
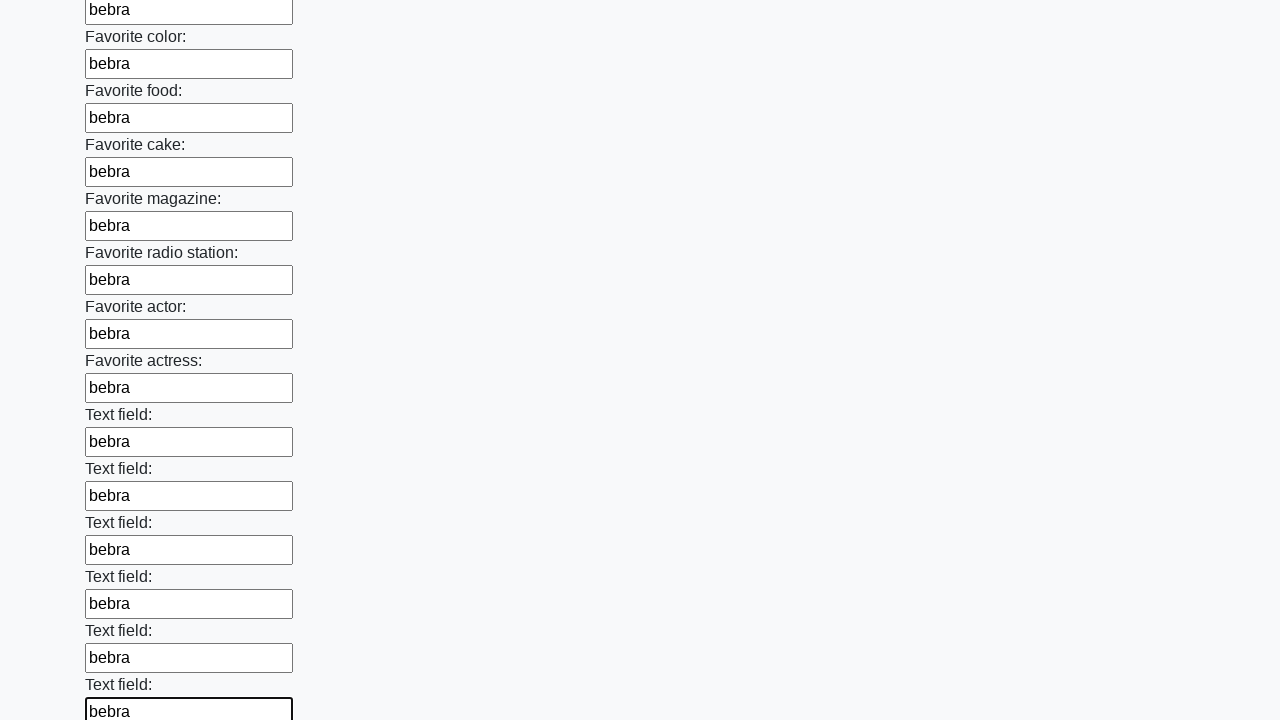

Filled input field 33 of 100 with 'bebra' on .first_block > input >> nth=32
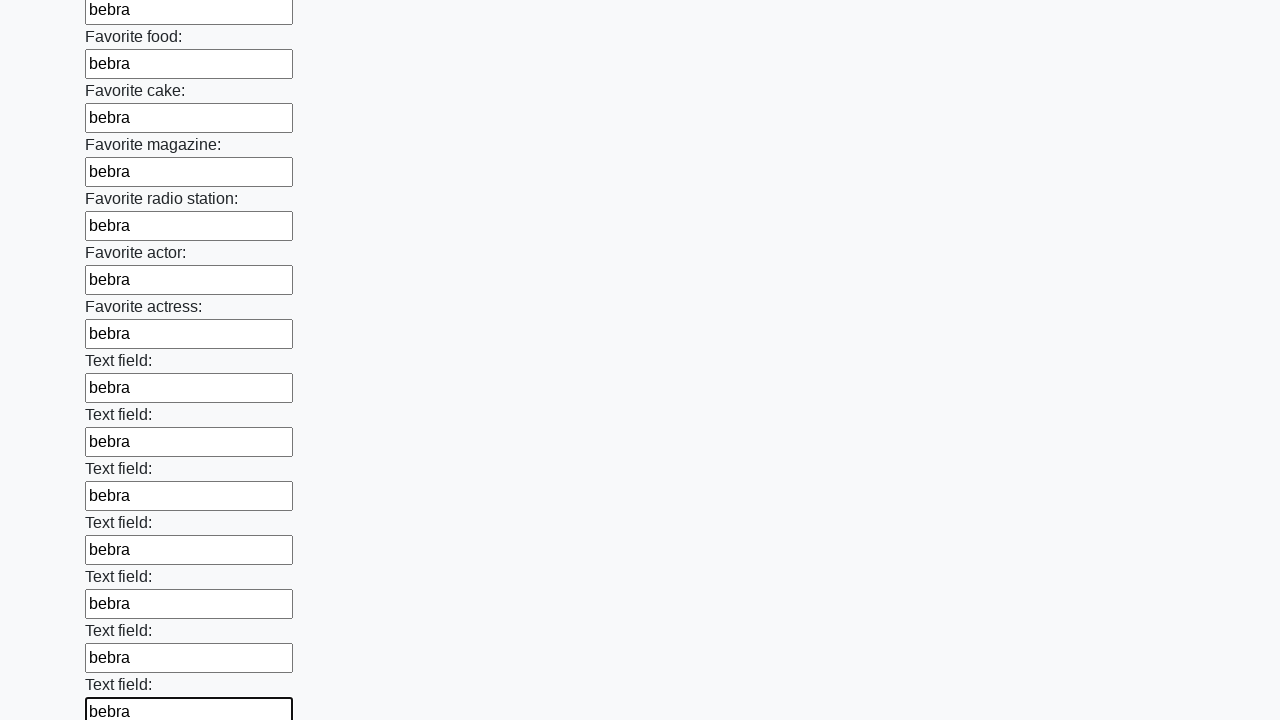

Filled input field 34 of 100 with 'bebra' on .first_block > input >> nth=33
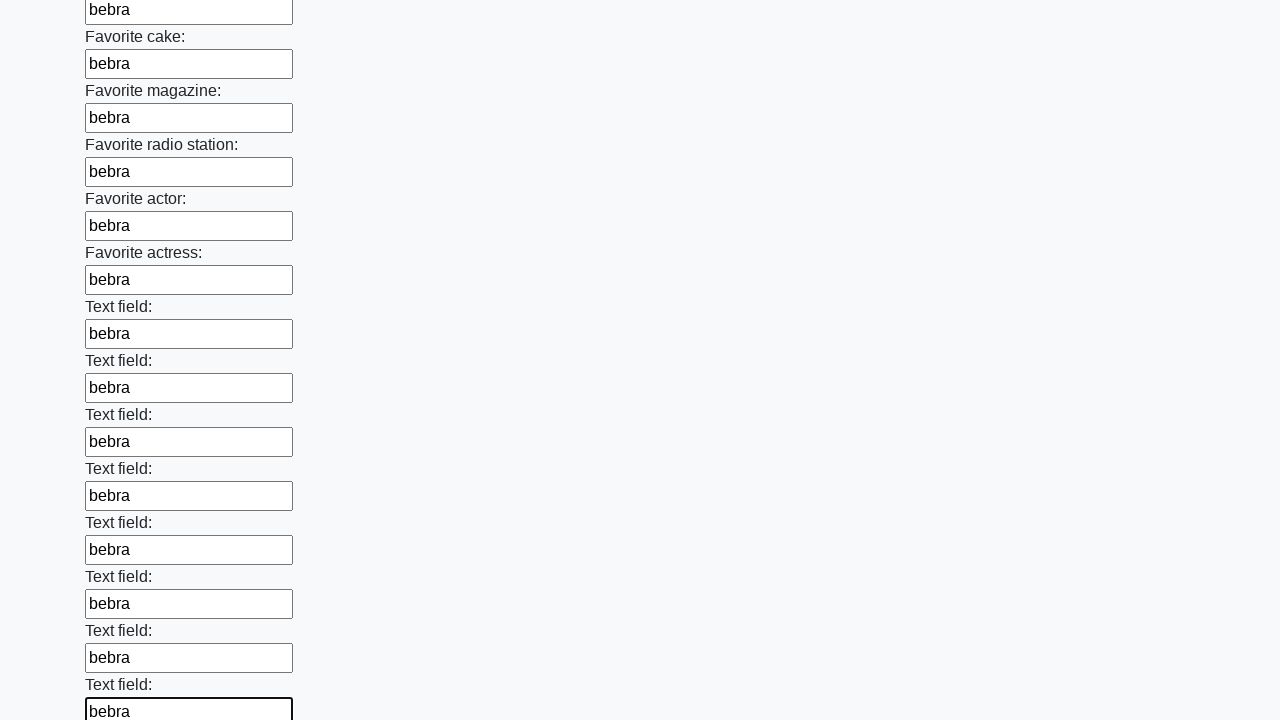

Filled input field 35 of 100 with 'bebra' on .first_block > input >> nth=34
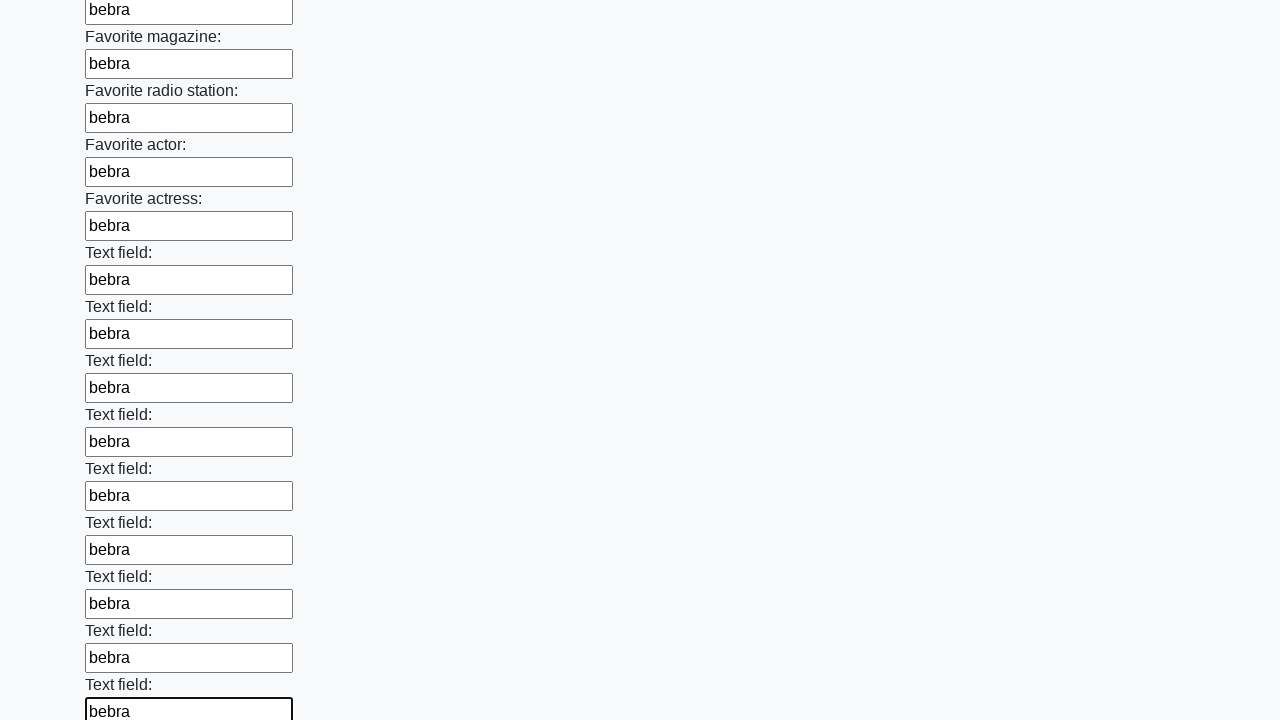

Filled input field 36 of 100 with 'bebra' on .first_block > input >> nth=35
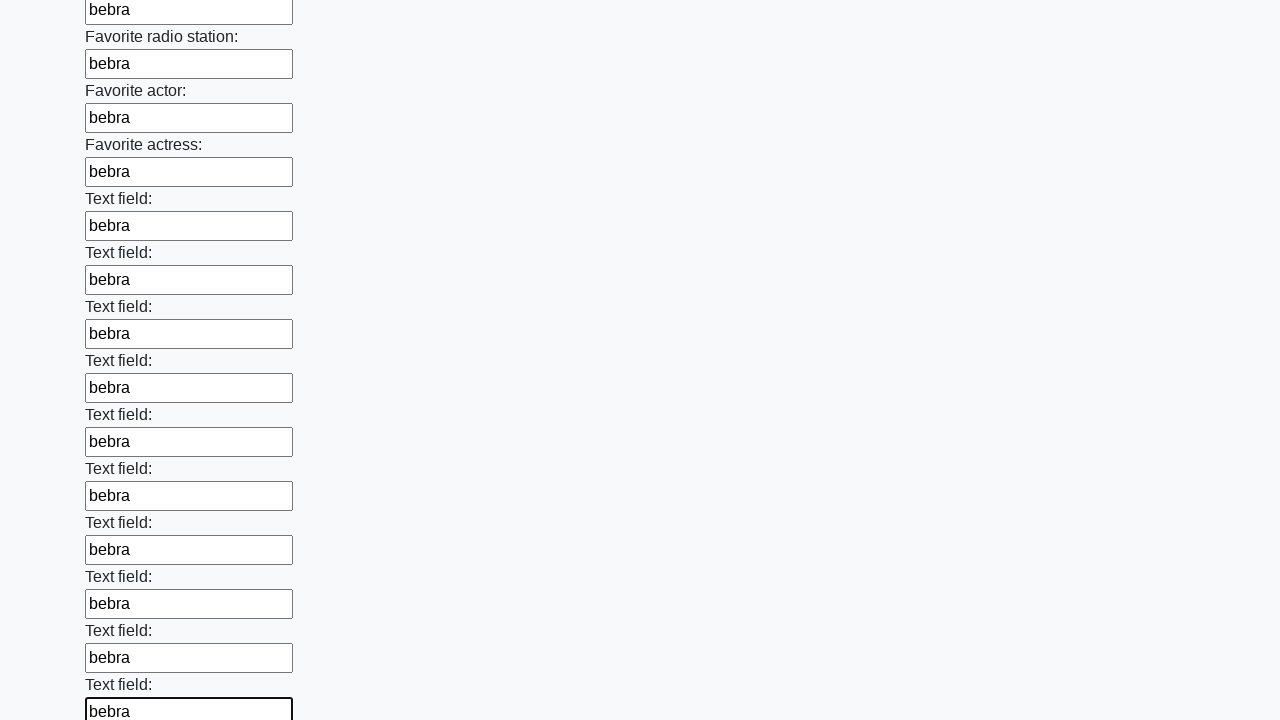

Filled input field 37 of 100 with 'bebra' on .first_block > input >> nth=36
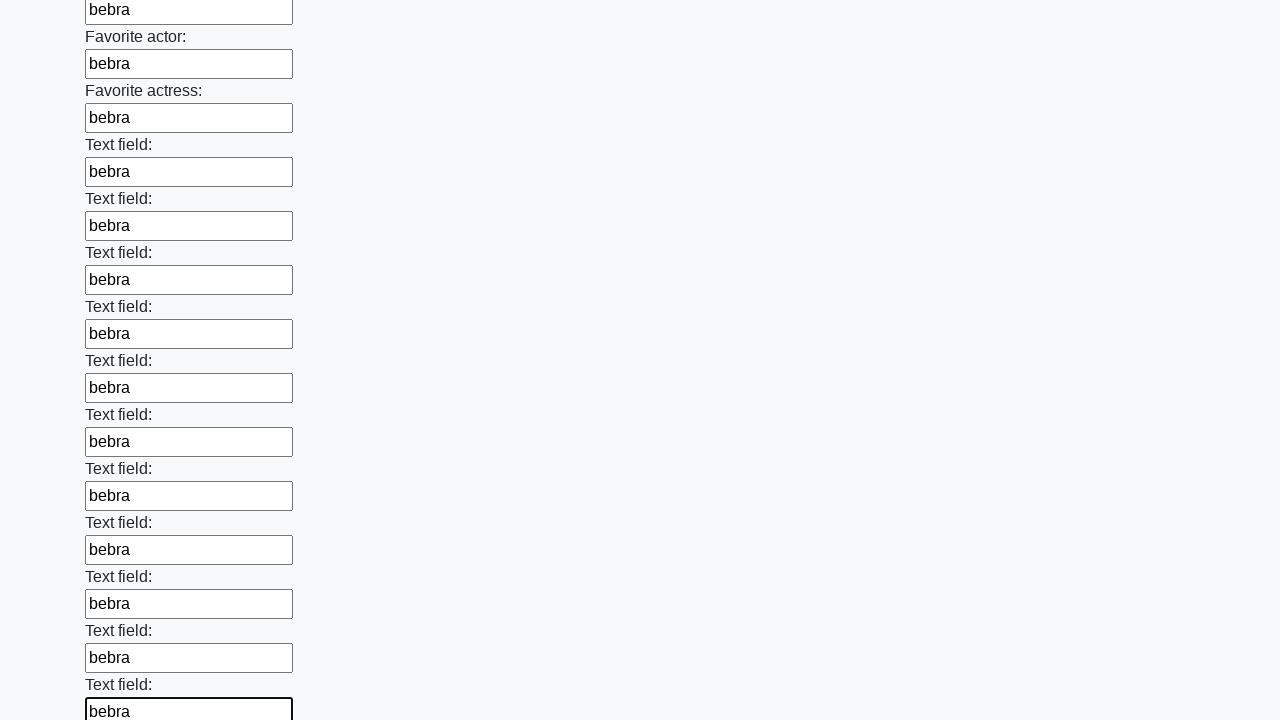

Filled input field 38 of 100 with 'bebra' on .first_block > input >> nth=37
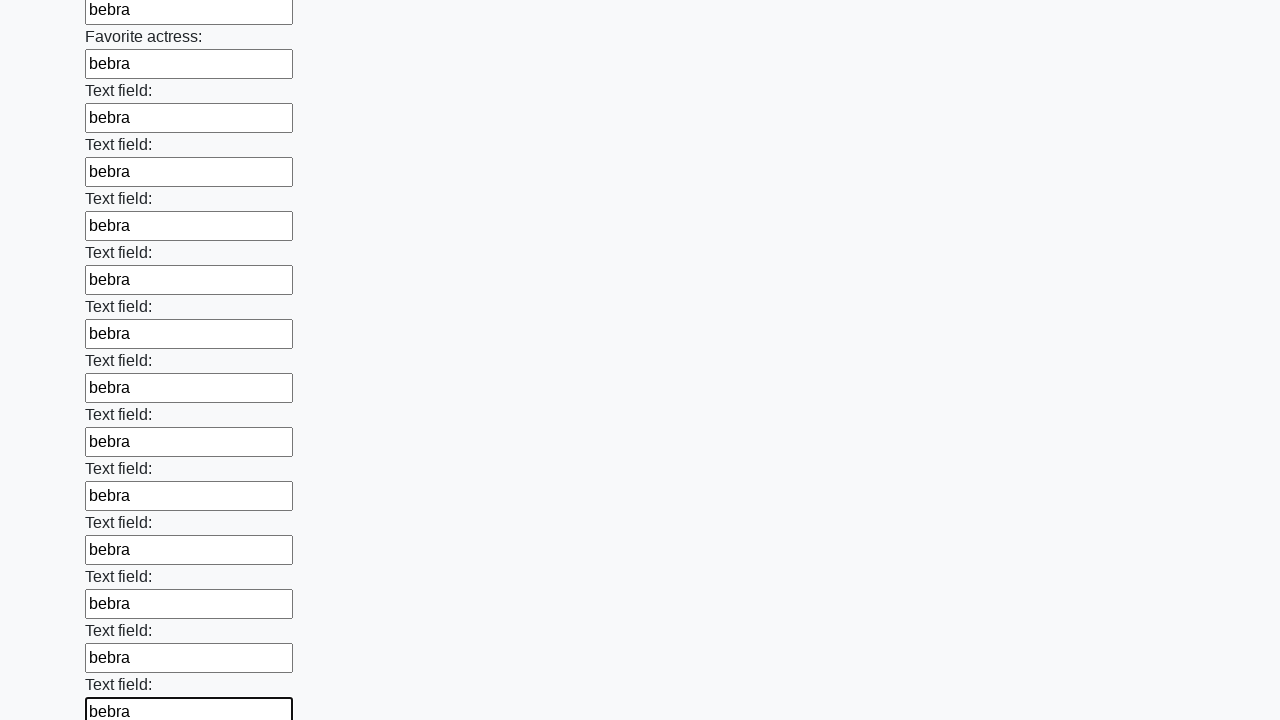

Filled input field 39 of 100 with 'bebra' on .first_block > input >> nth=38
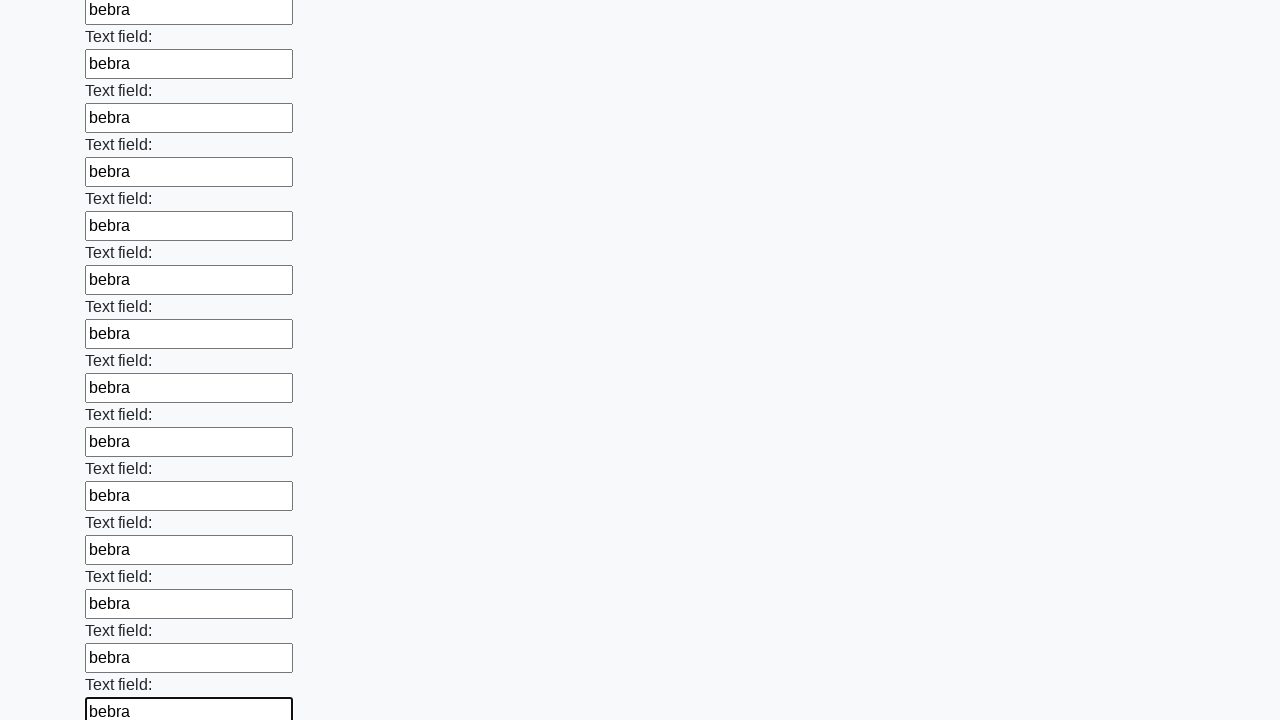

Filled input field 40 of 100 with 'bebra' on .first_block > input >> nth=39
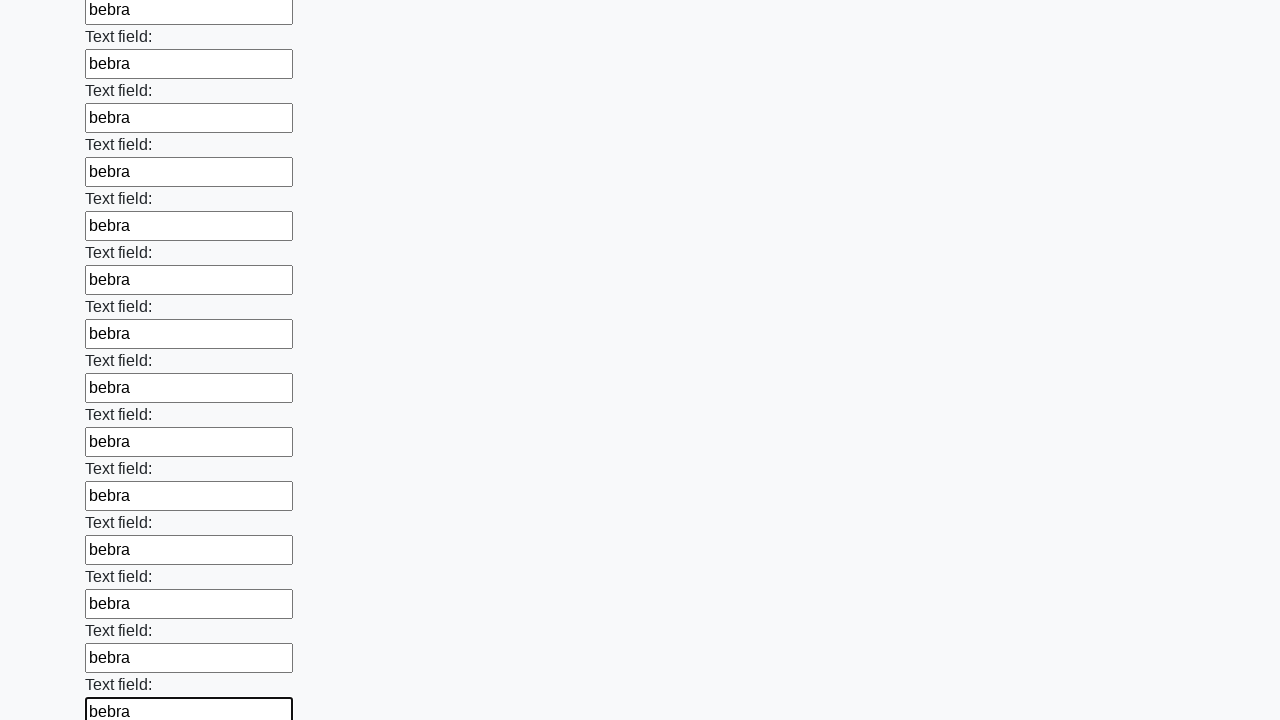

Filled input field 41 of 100 with 'bebra' on .first_block > input >> nth=40
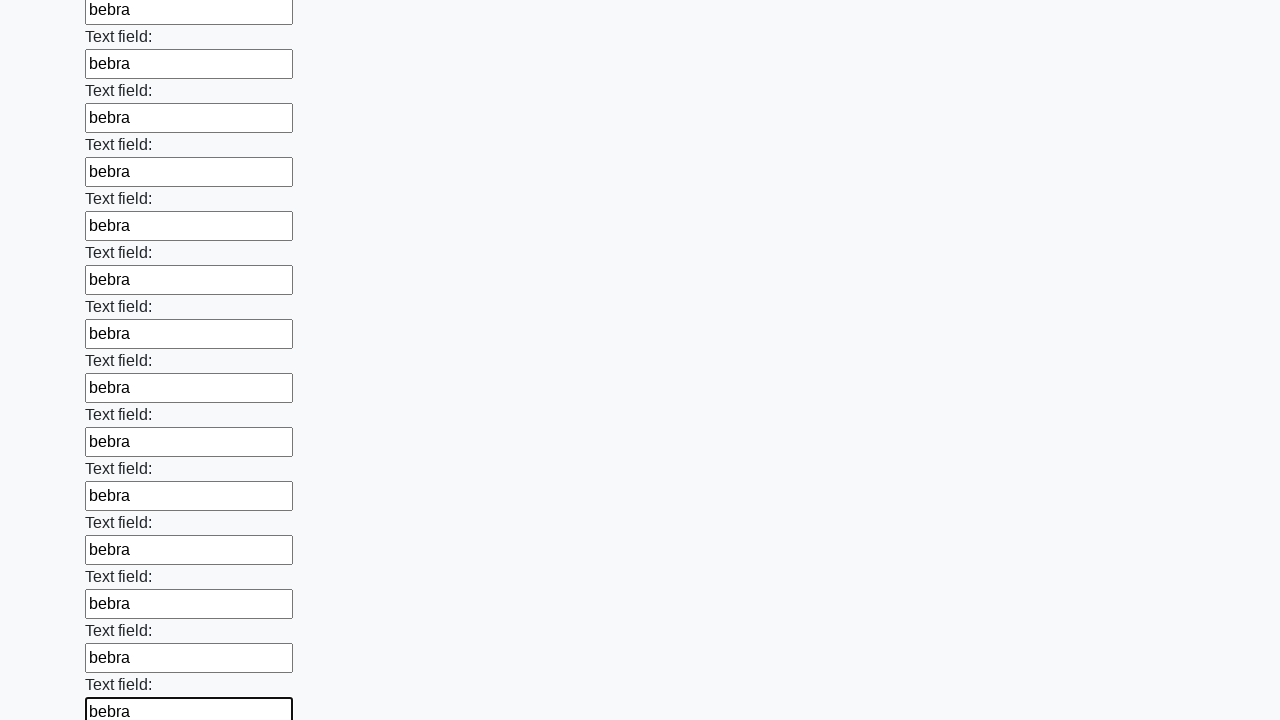

Filled input field 42 of 100 with 'bebra' on .first_block > input >> nth=41
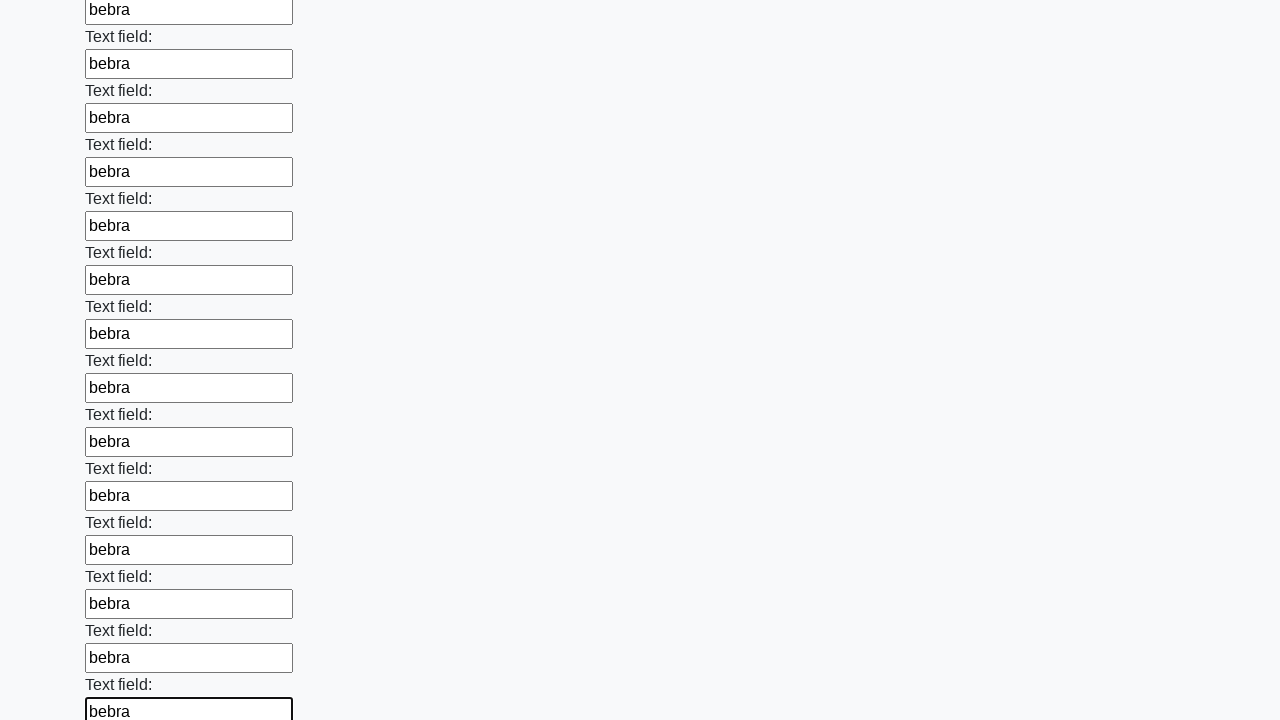

Filled input field 43 of 100 with 'bebra' on .first_block > input >> nth=42
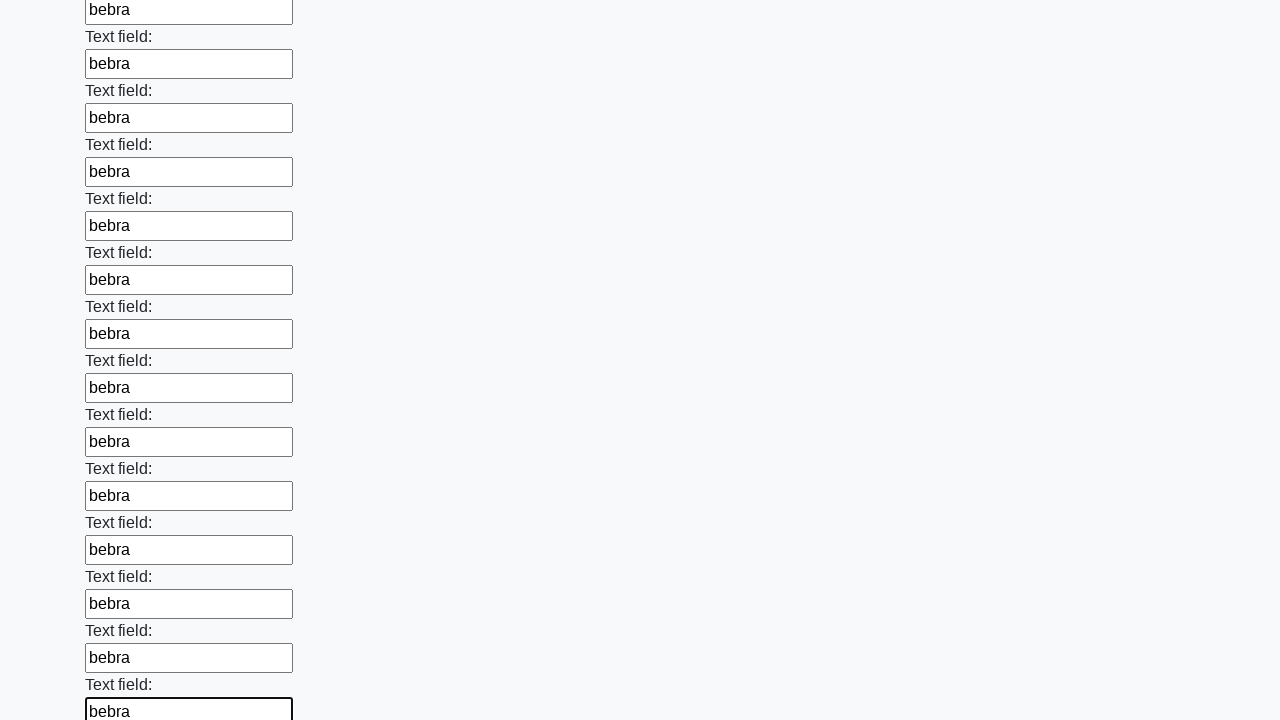

Filled input field 44 of 100 with 'bebra' on .first_block > input >> nth=43
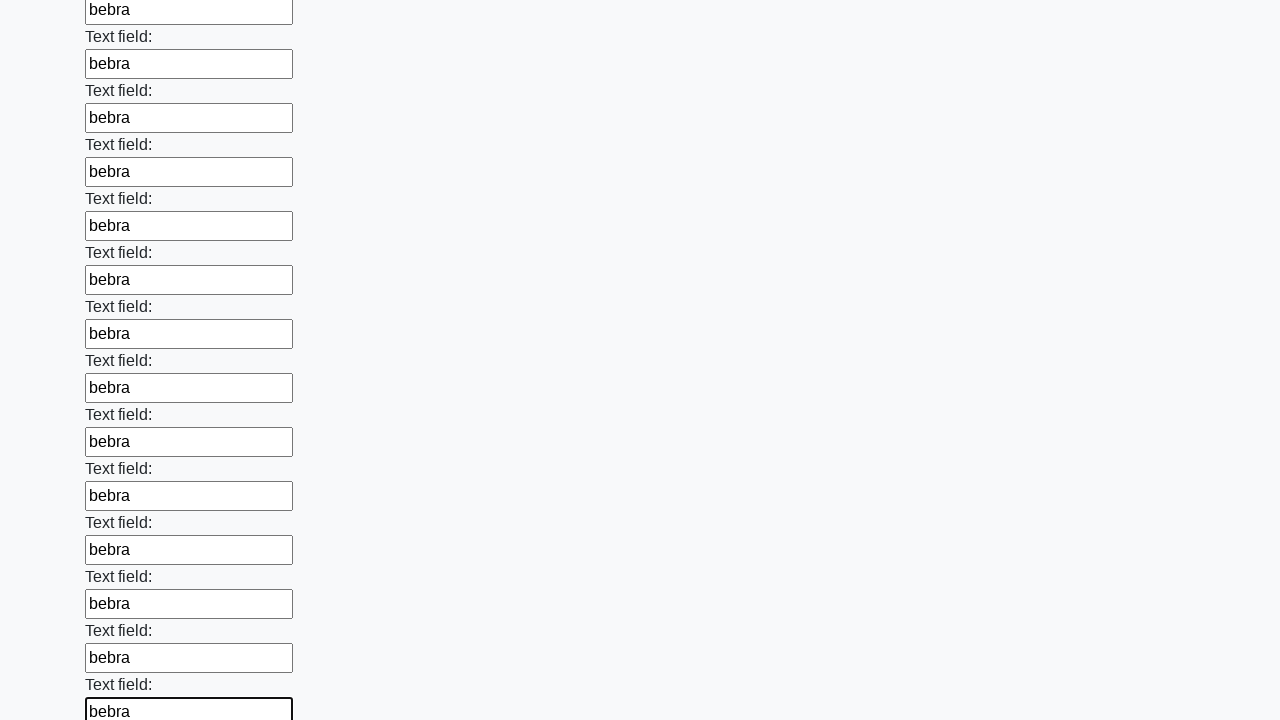

Filled input field 45 of 100 with 'bebra' on .first_block > input >> nth=44
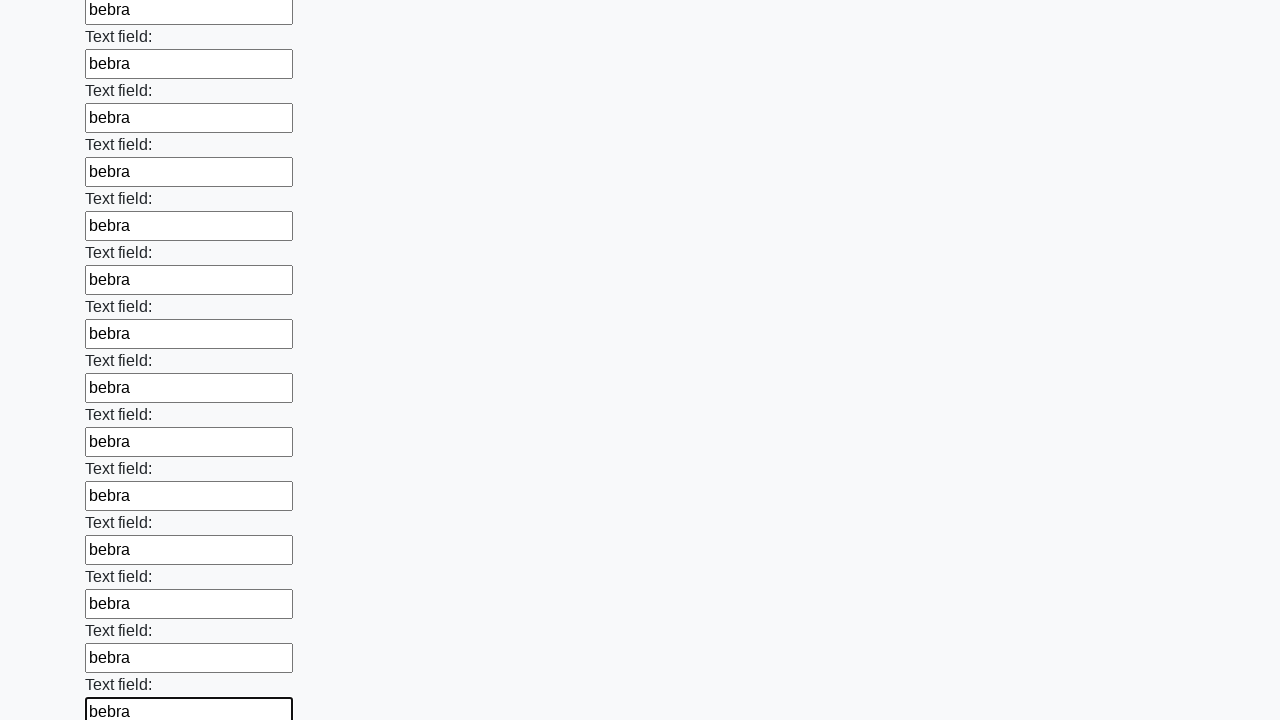

Filled input field 46 of 100 with 'bebra' on .first_block > input >> nth=45
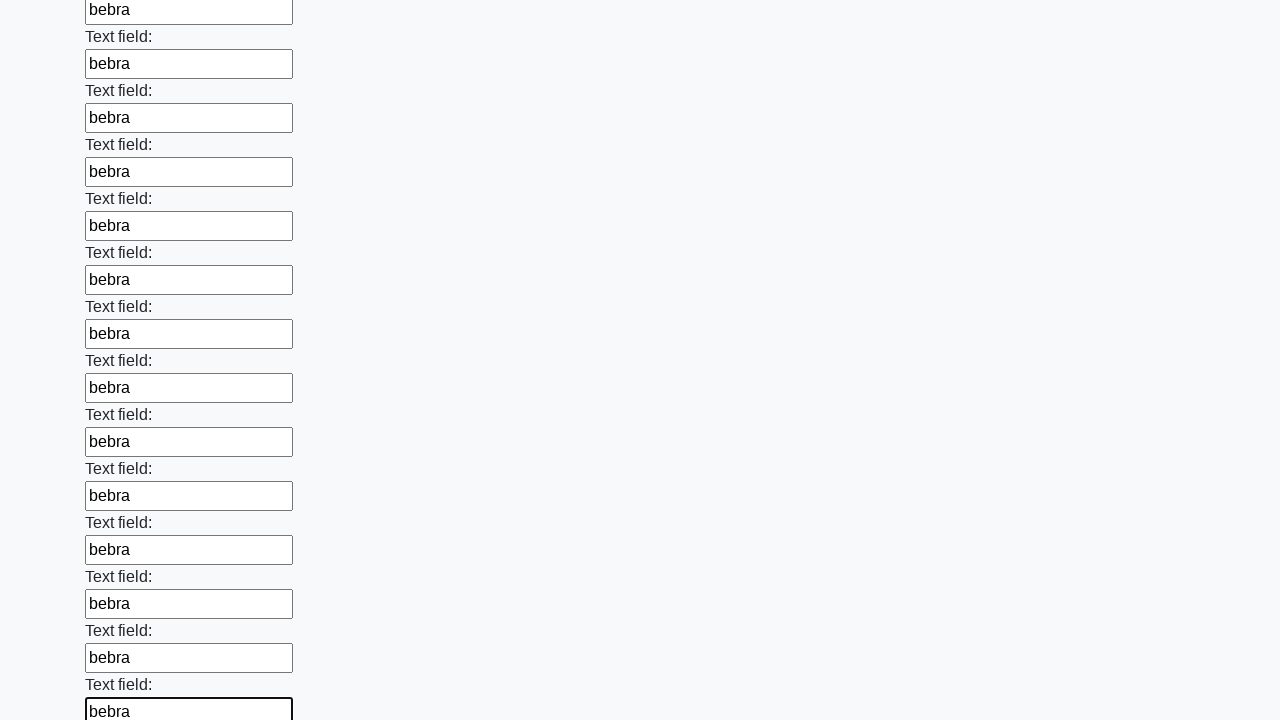

Filled input field 47 of 100 with 'bebra' on .first_block > input >> nth=46
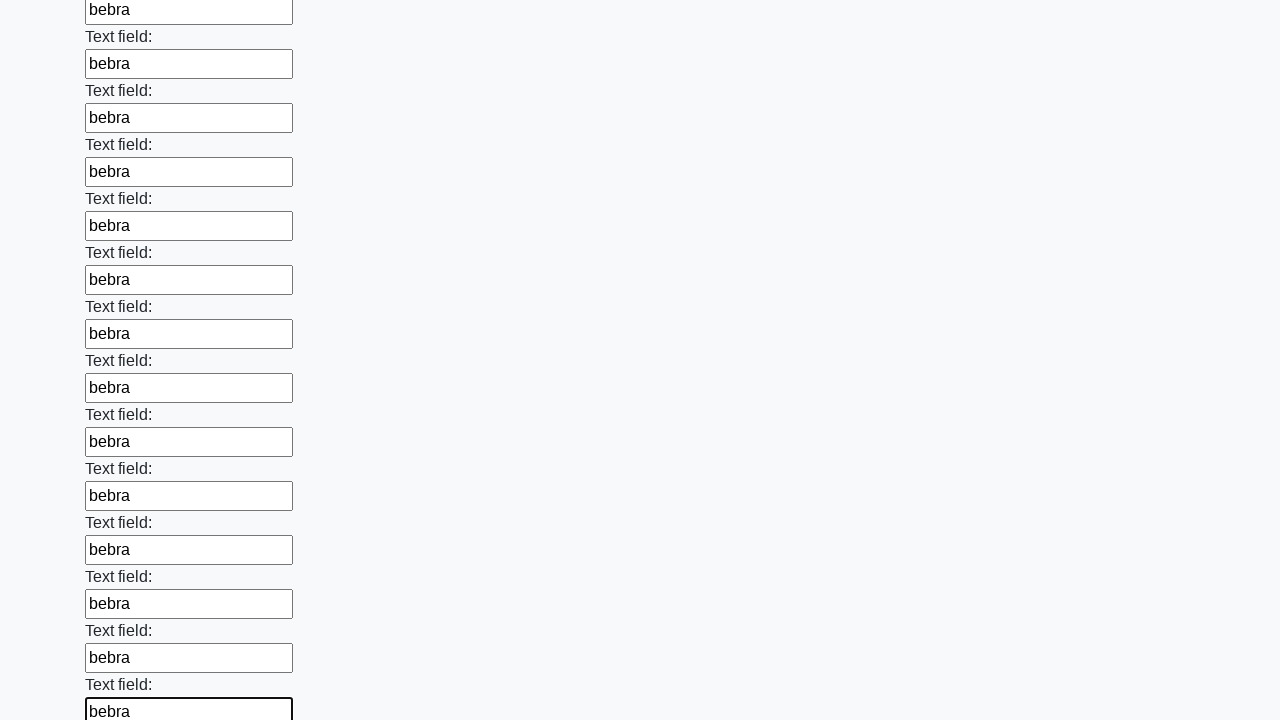

Filled input field 48 of 100 with 'bebra' on .first_block > input >> nth=47
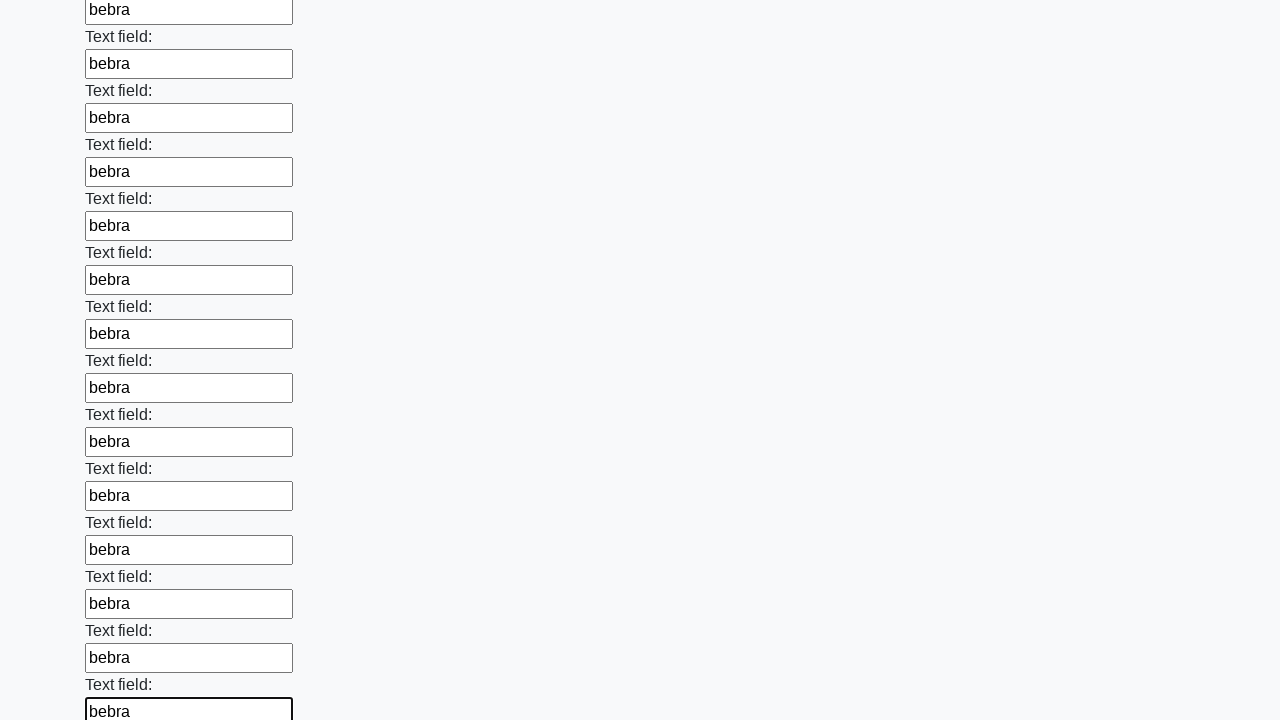

Filled input field 49 of 100 with 'bebra' on .first_block > input >> nth=48
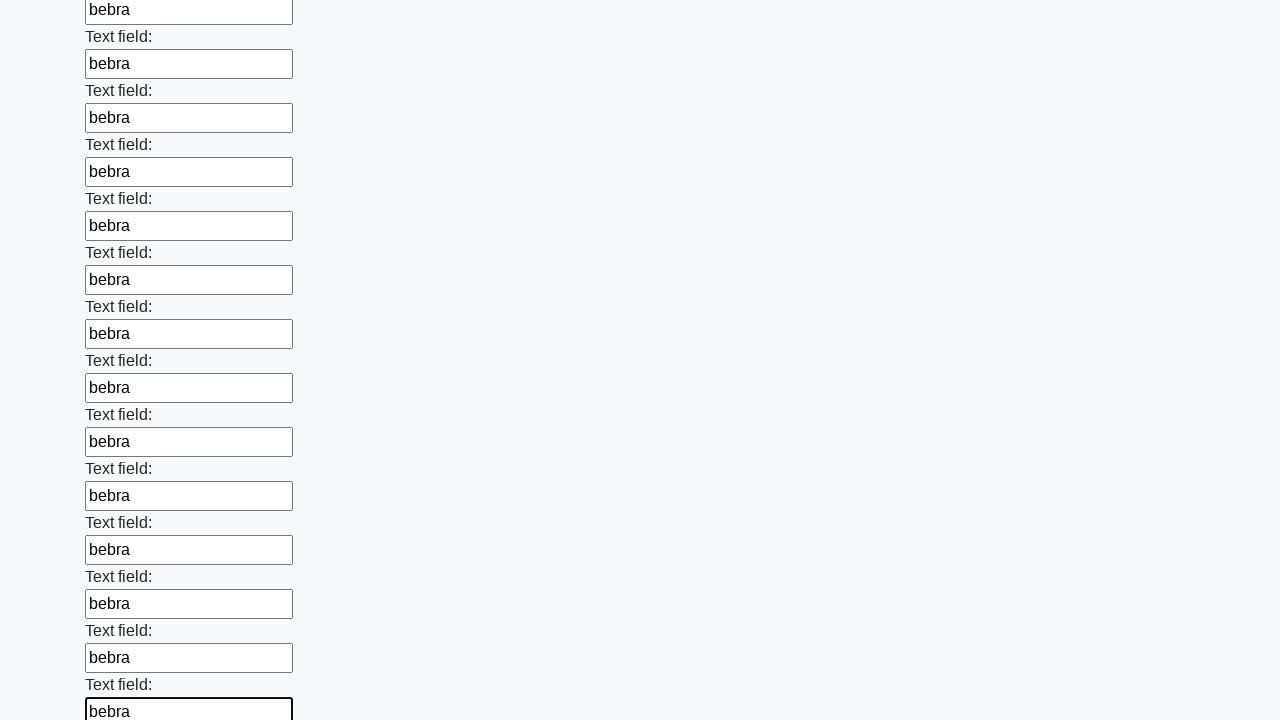

Filled input field 50 of 100 with 'bebra' on .first_block > input >> nth=49
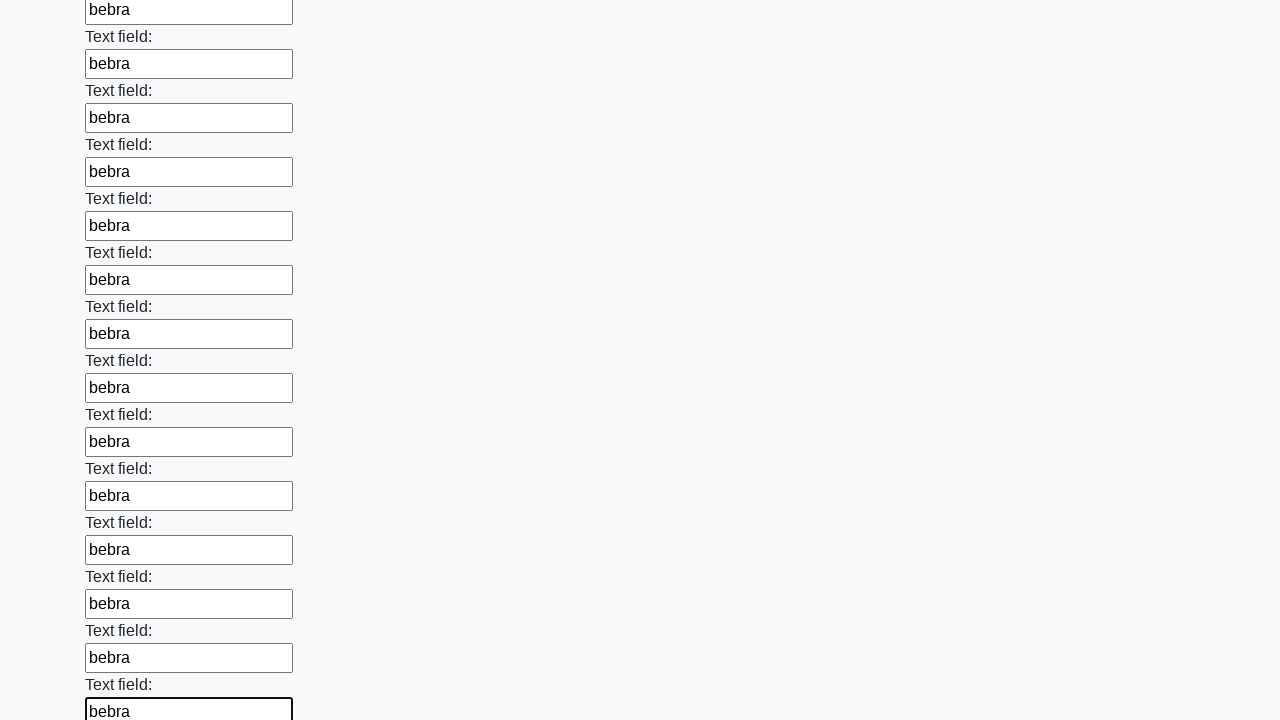

Filled input field 51 of 100 with 'bebra' on .first_block > input >> nth=50
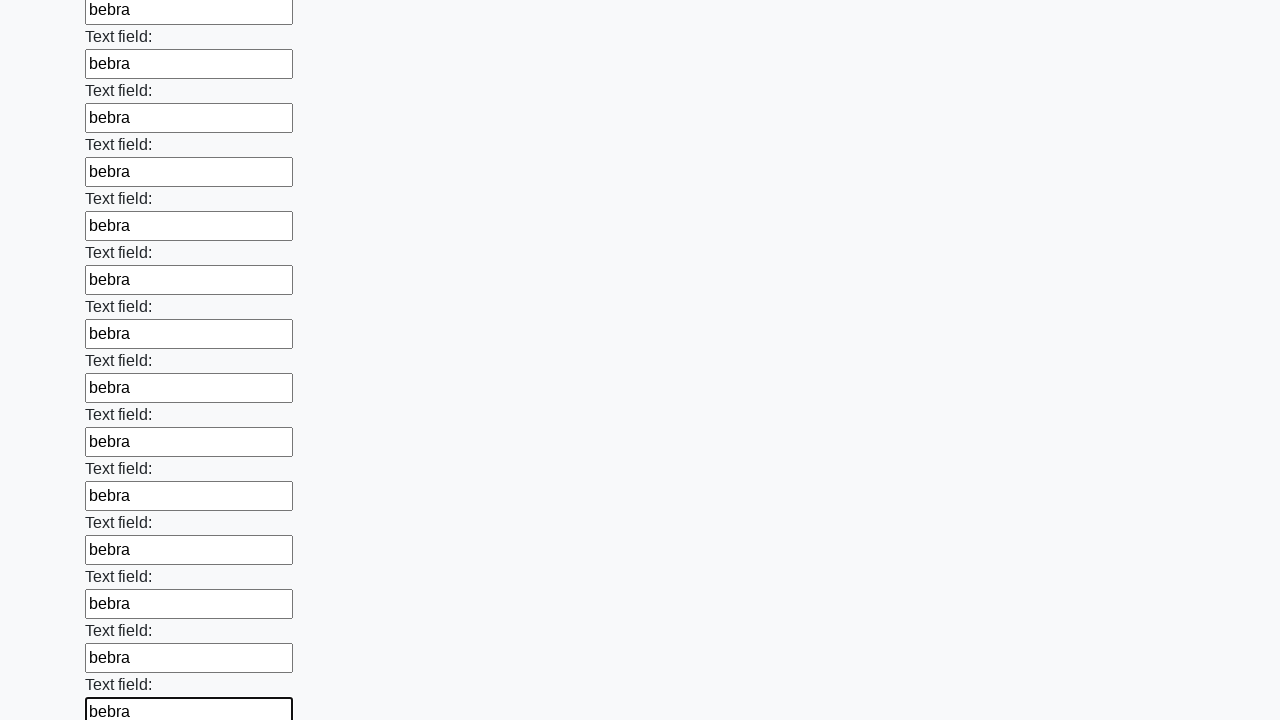

Filled input field 52 of 100 with 'bebra' on .first_block > input >> nth=51
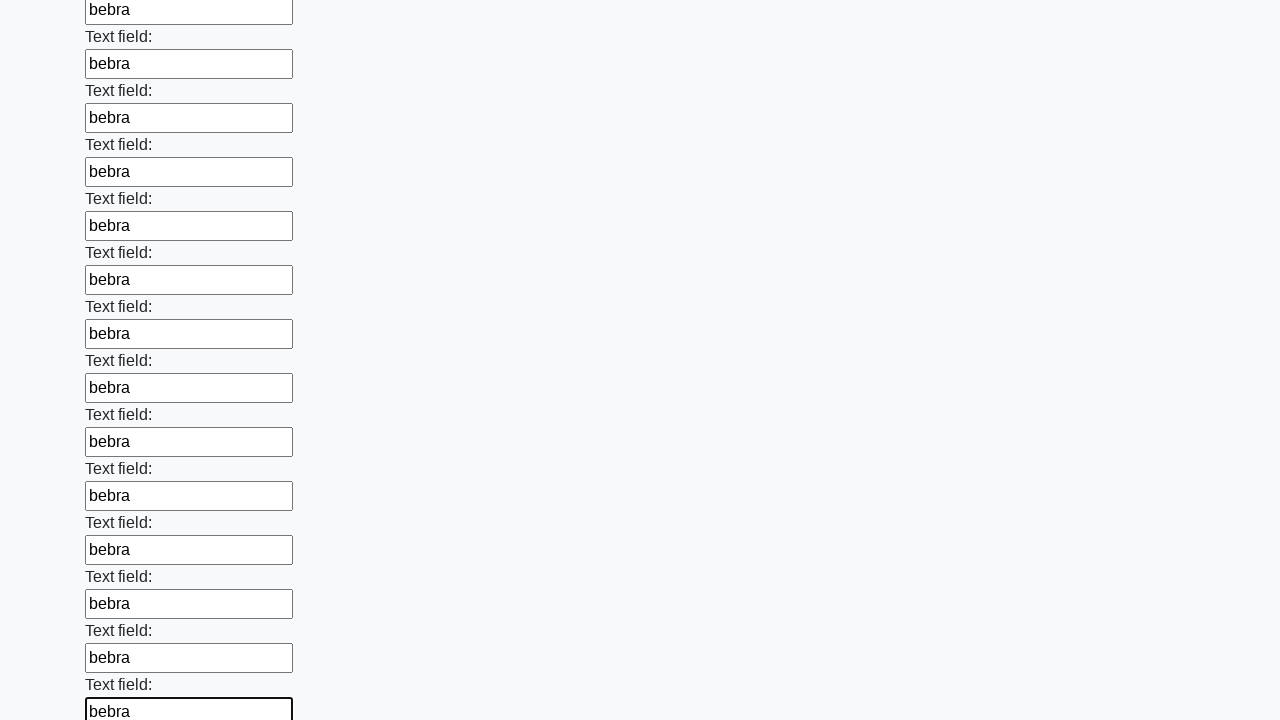

Filled input field 53 of 100 with 'bebra' on .first_block > input >> nth=52
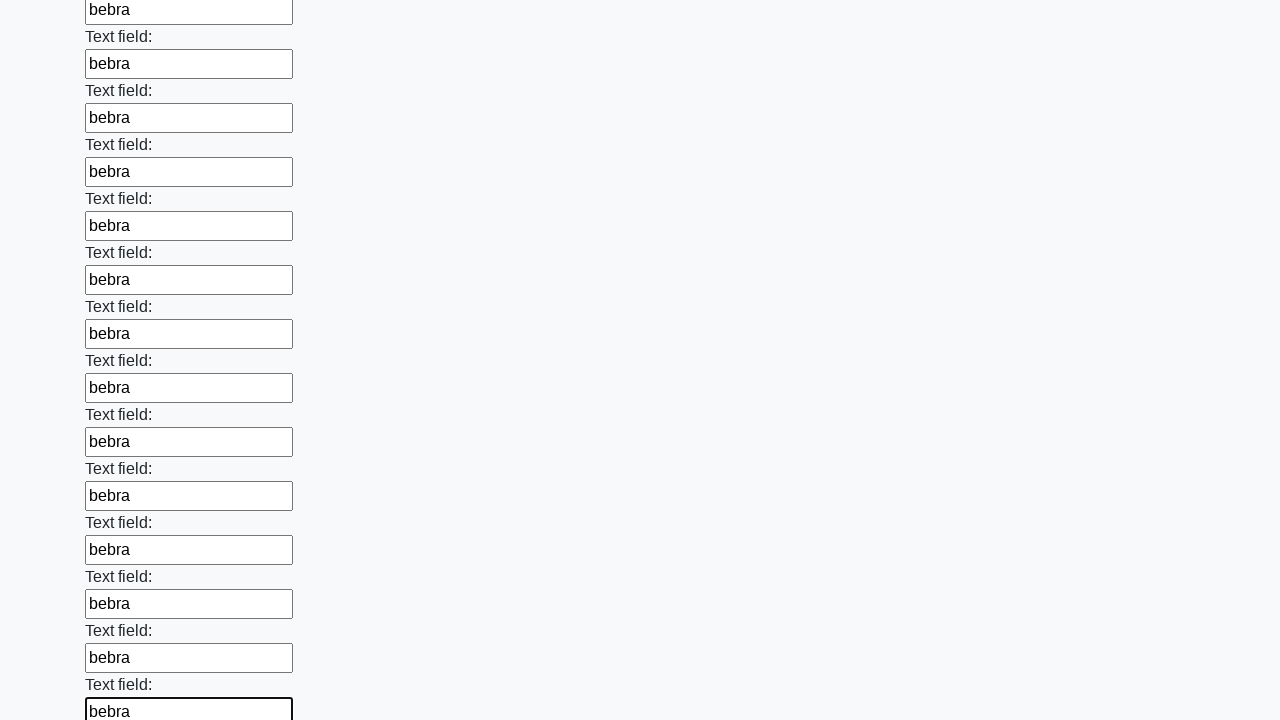

Filled input field 54 of 100 with 'bebra' on .first_block > input >> nth=53
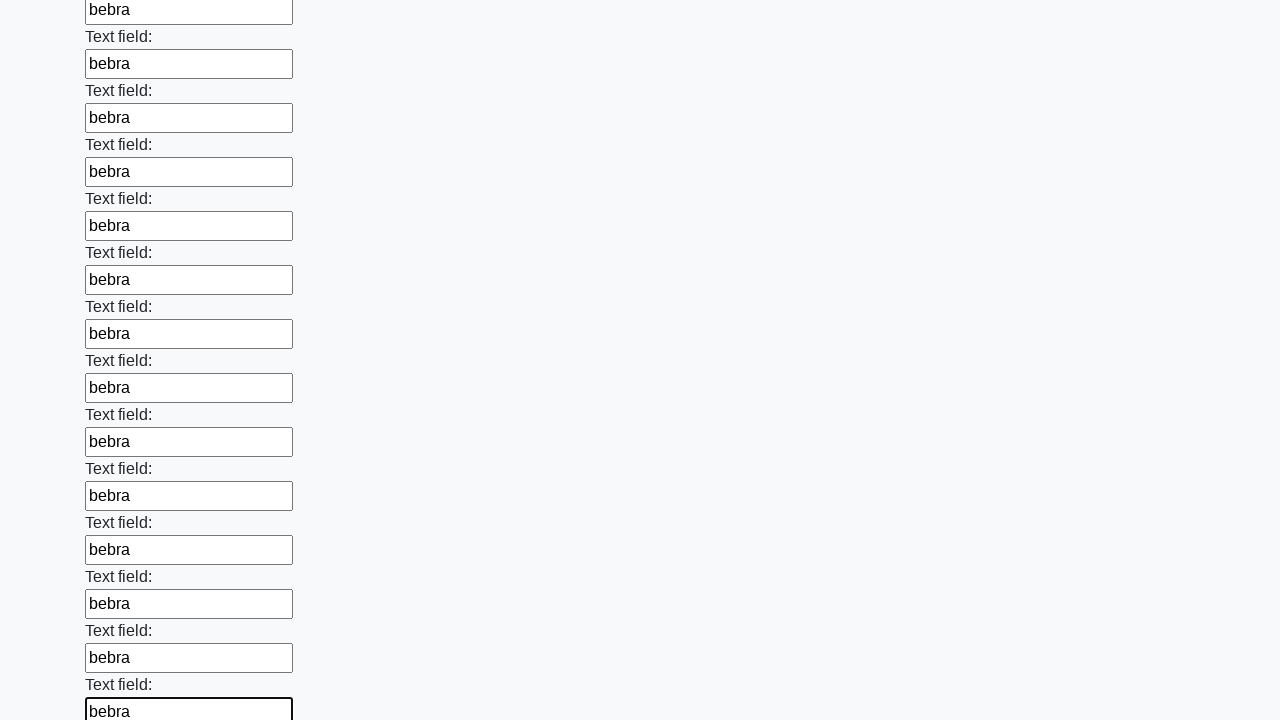

Filled input field 55 of 100 with 'bebra' on .first_block > input >> nth=54
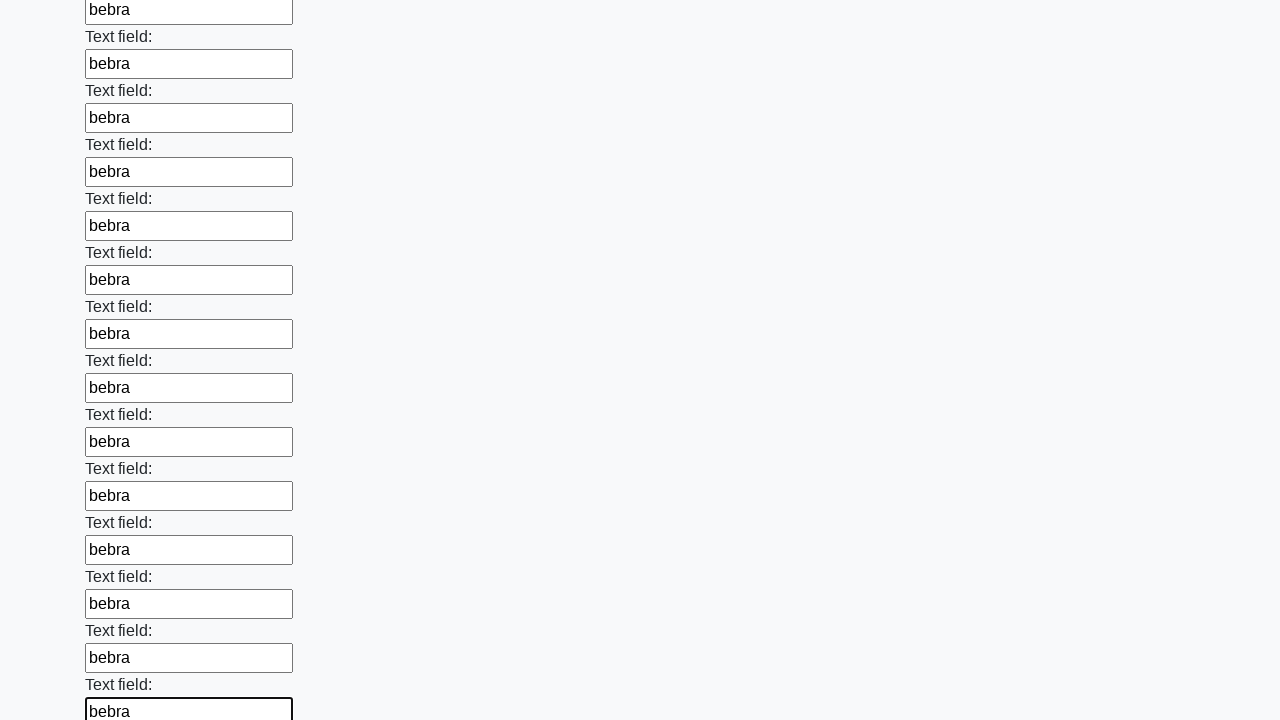

Filled input field 56 of 100 with 'bebra' on .first_block > input >> nth=55
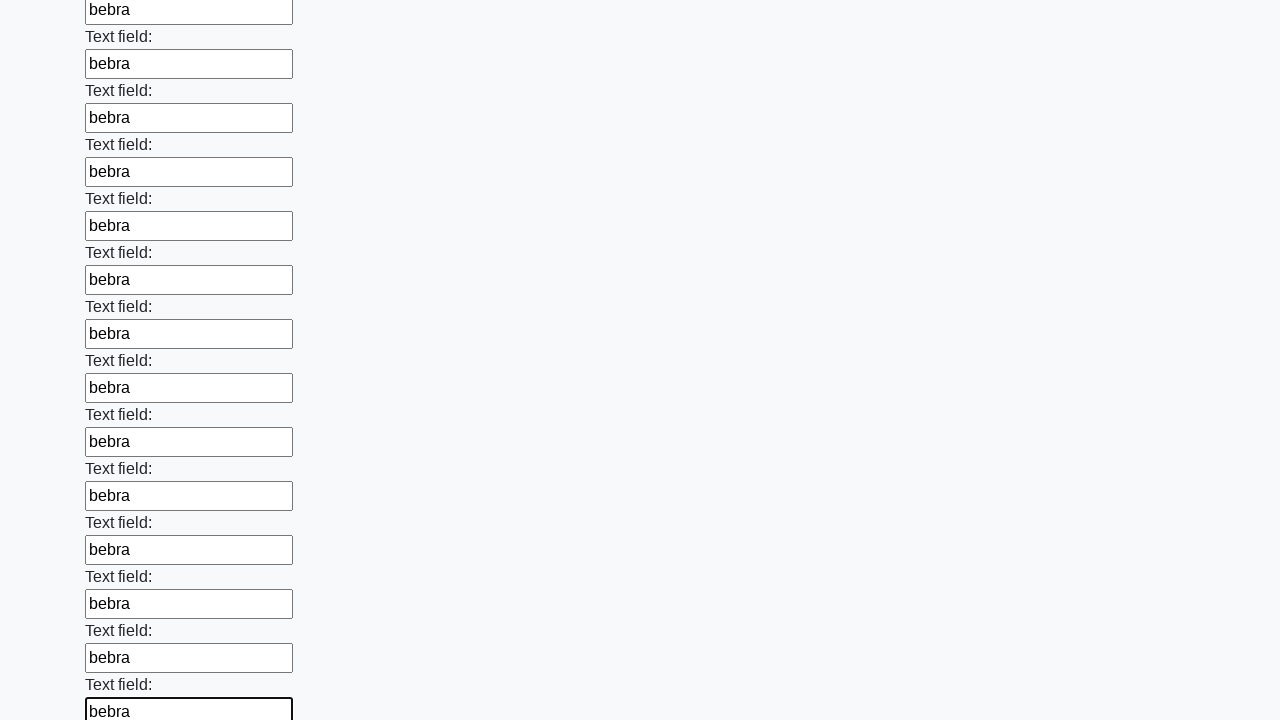

Filled input field 57 of 100 with 'bebra' on .first_block > input >> nth=56
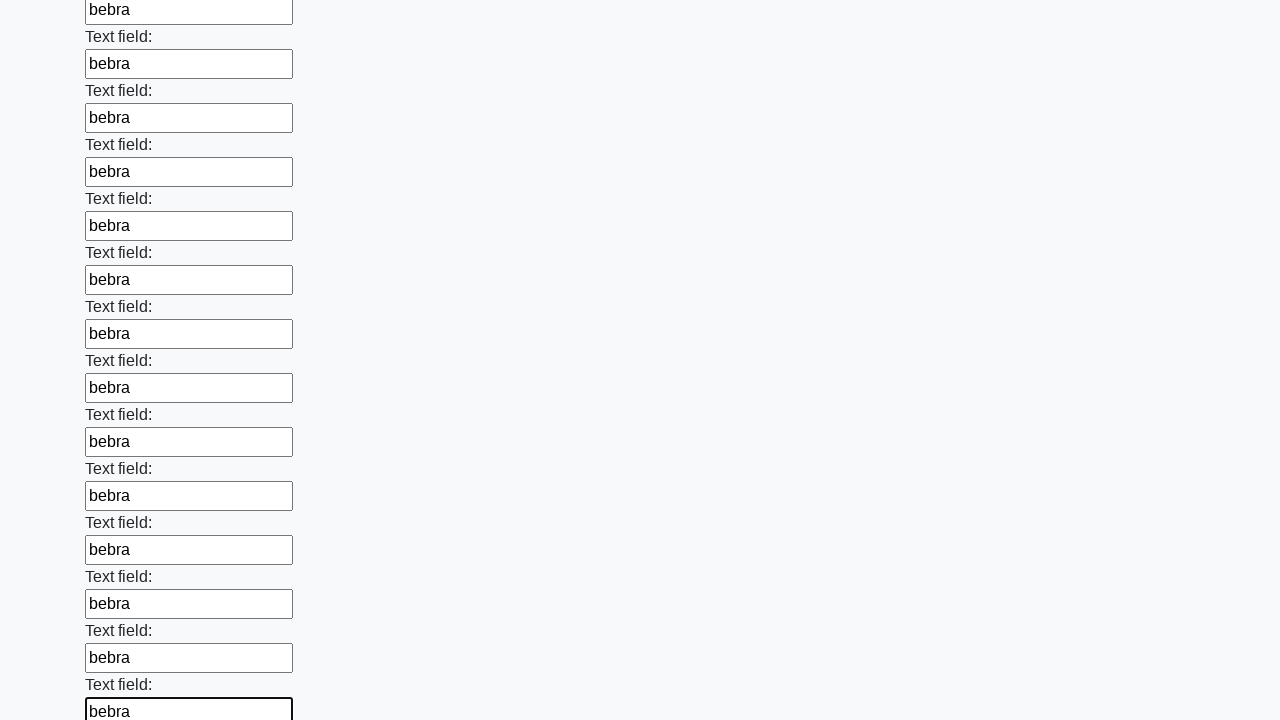

Filled input field 58 of 100 with 'bebra' on .first_block > input >> nth=57
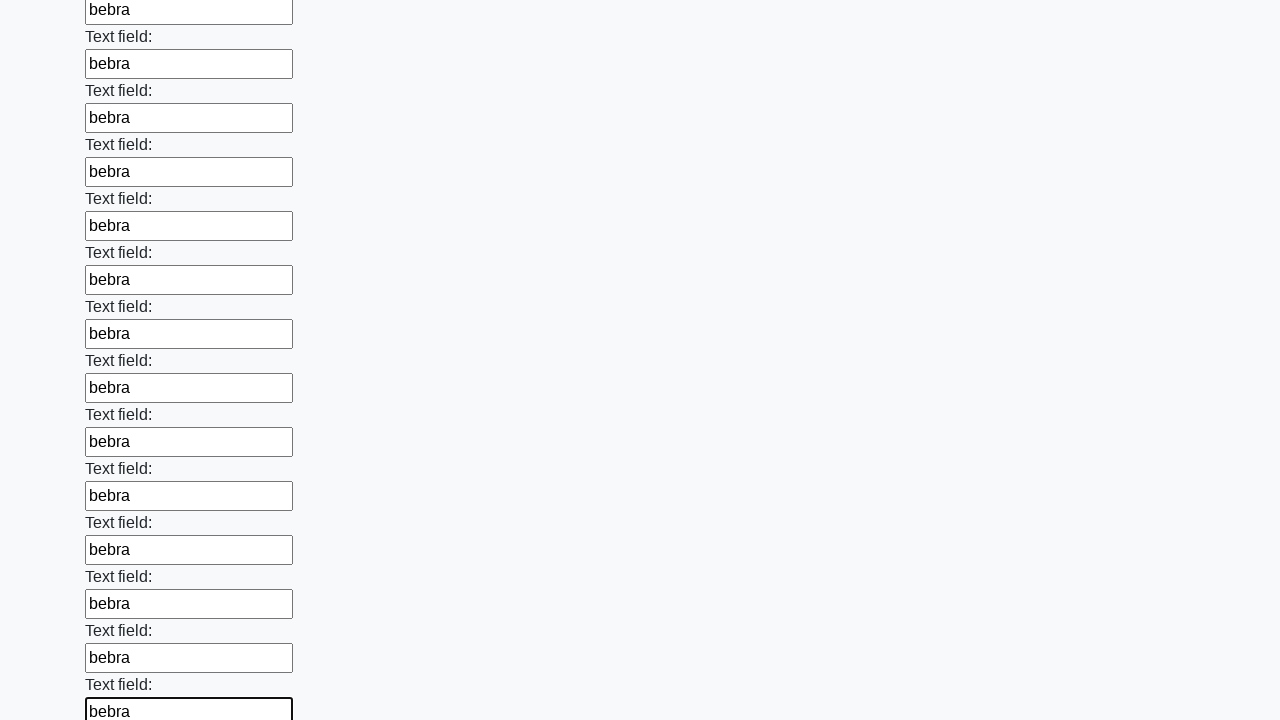

Filled input field 59 of 100 with 'bebra' on .first_block > input >> nth=58
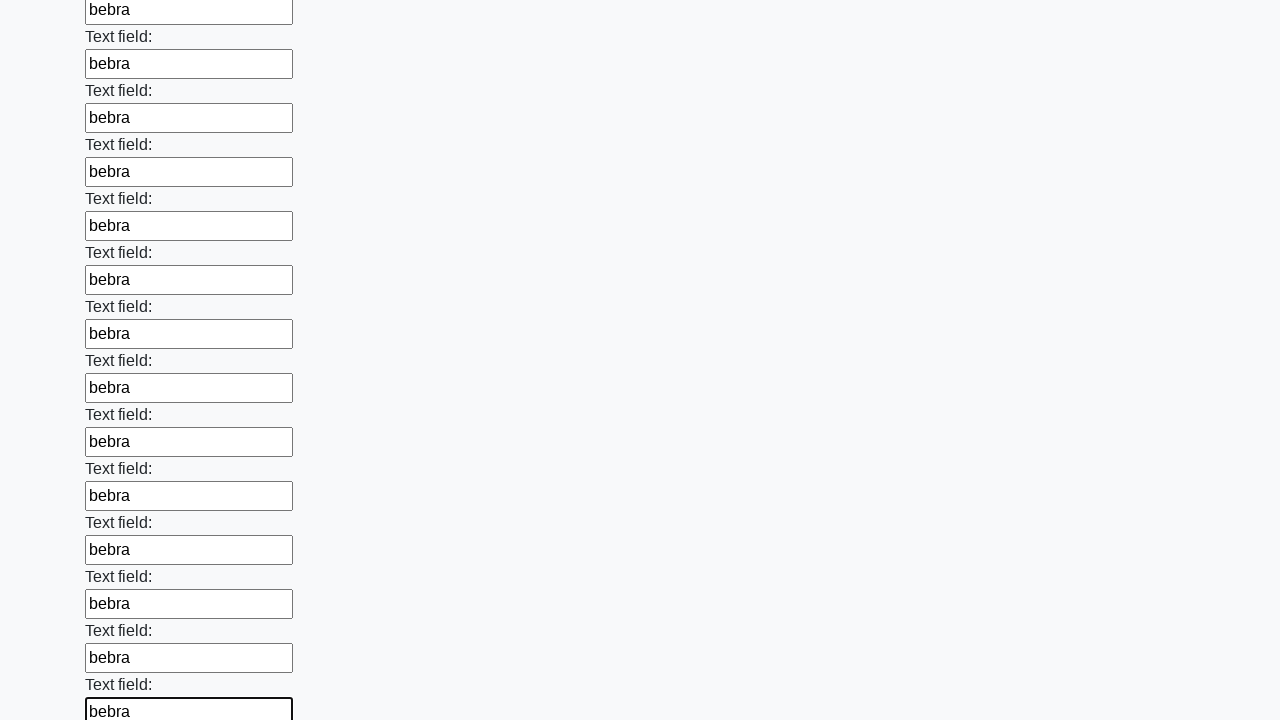

Filled input field 60 of 100 with 'bebra' on .first_block > input >> nth=59
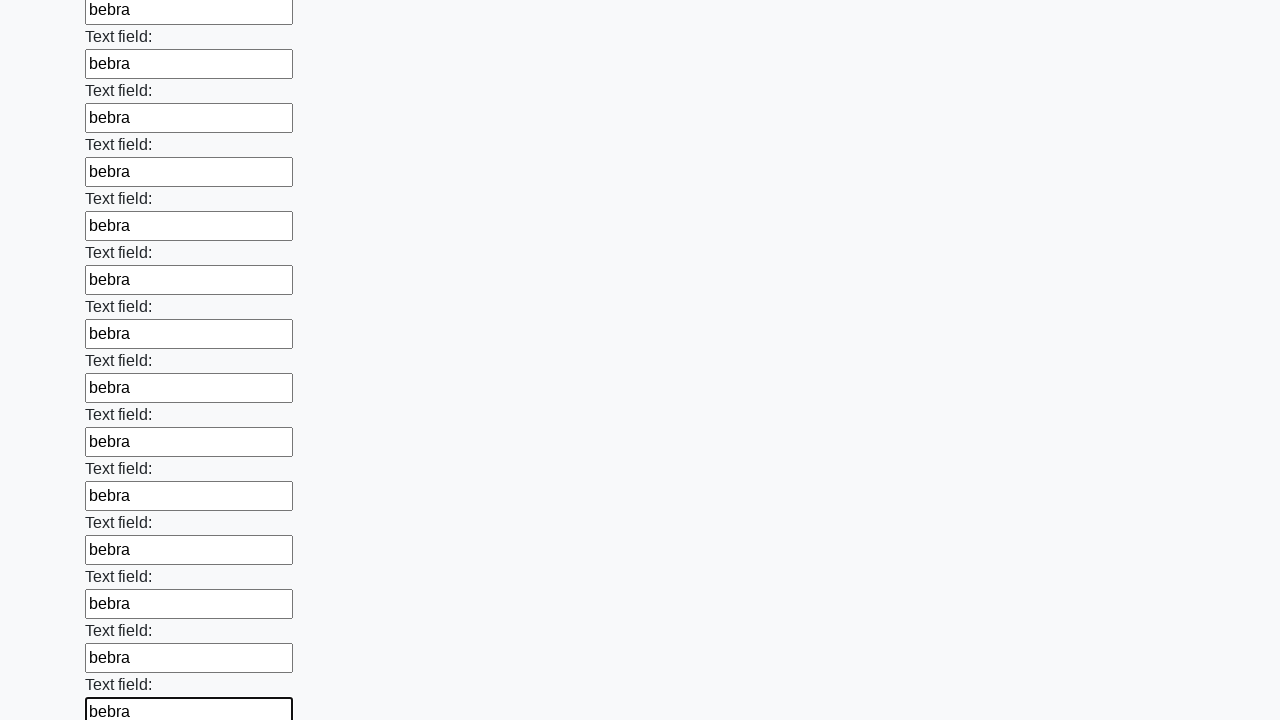

Filled input field 61 of 100 with 'bebra' on .first_block > input >> nth=60
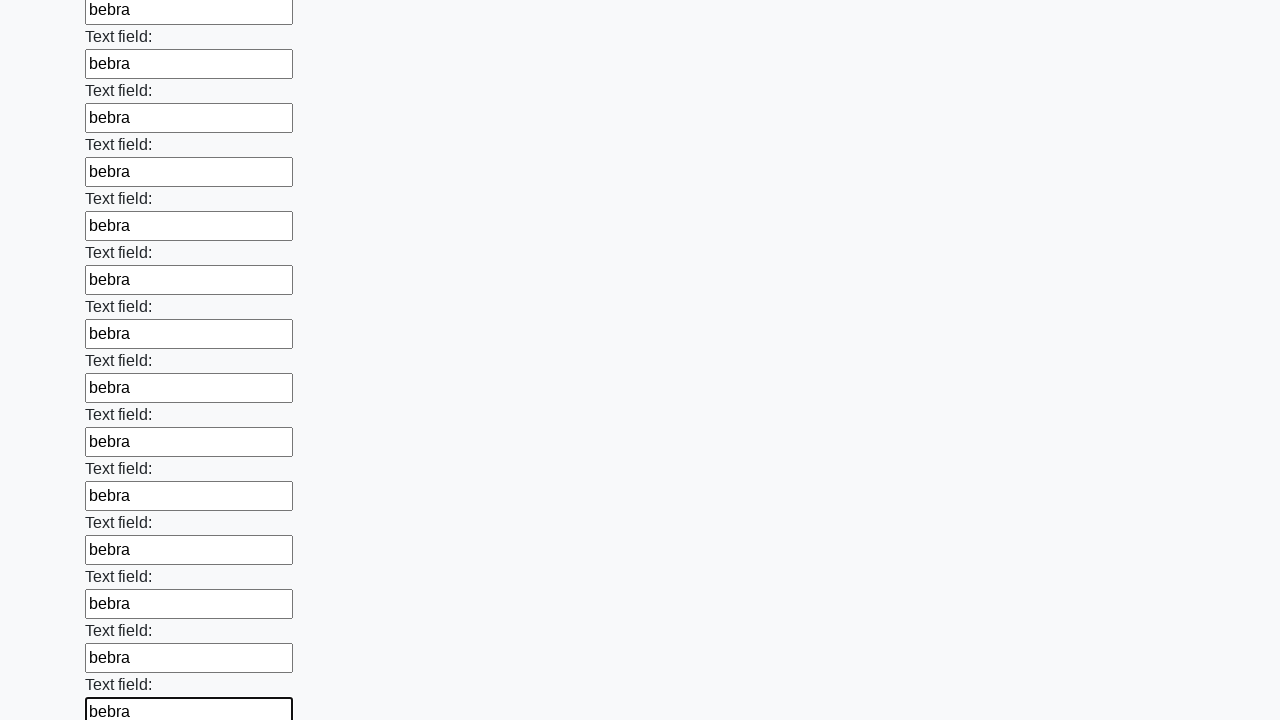

Filled input field 62 of 100 with 'bebra' on .first_block > input >> nth=61
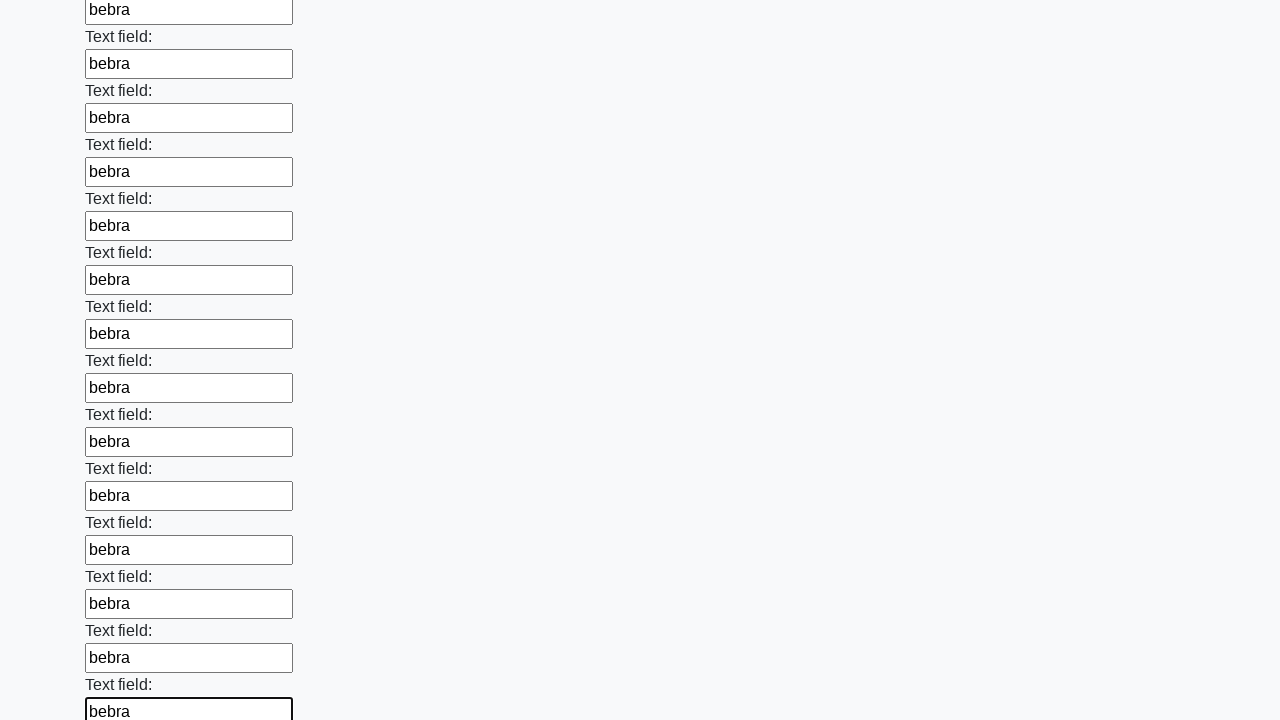

Filled input field 63 of 100 with 'bebra' on .first_block > input >> nth=62
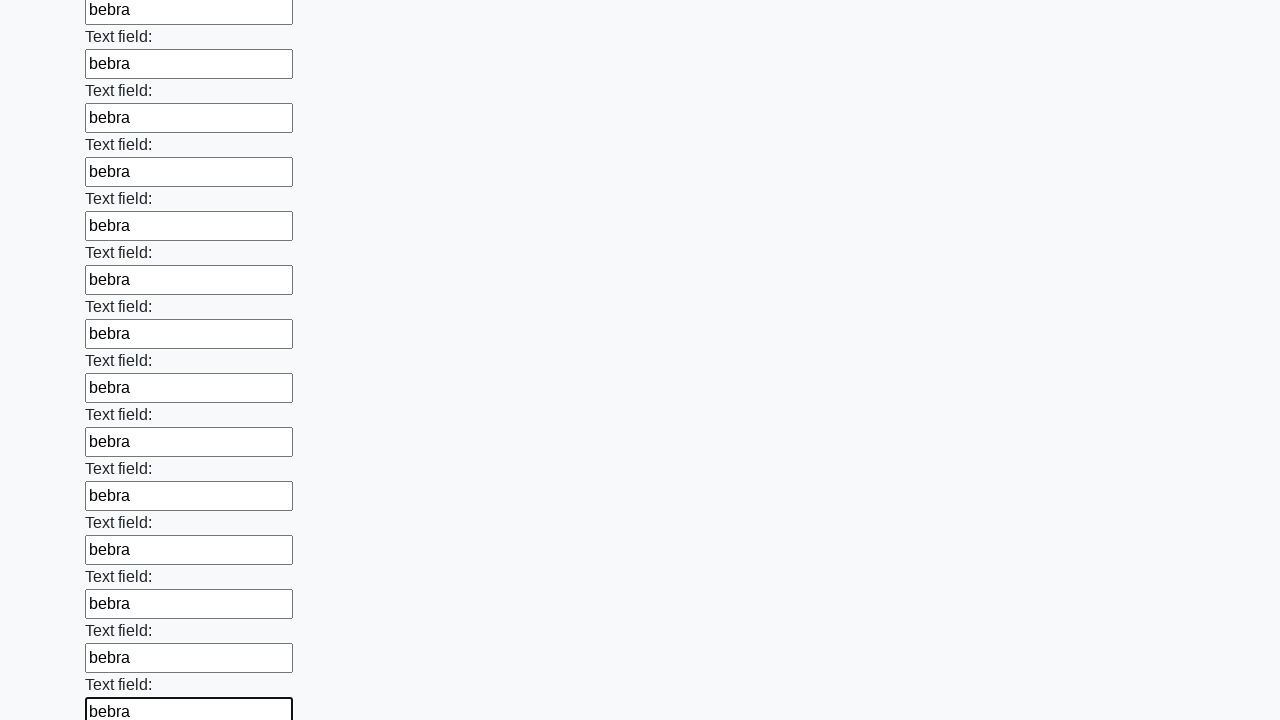

Filled input field 64 of 100 with 'bebra' on .first_block > input >> nth=63
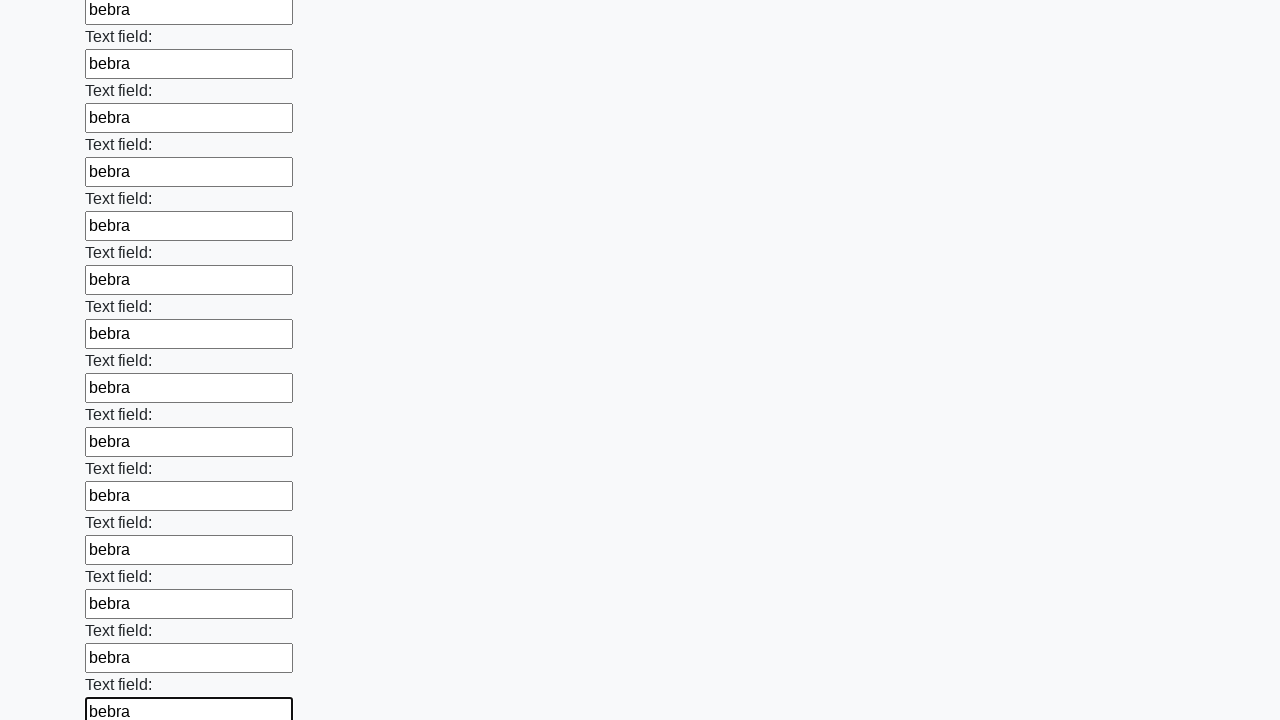

Filled input field 65 of 100 with 'bebra' on .first_block > input >> nth=64
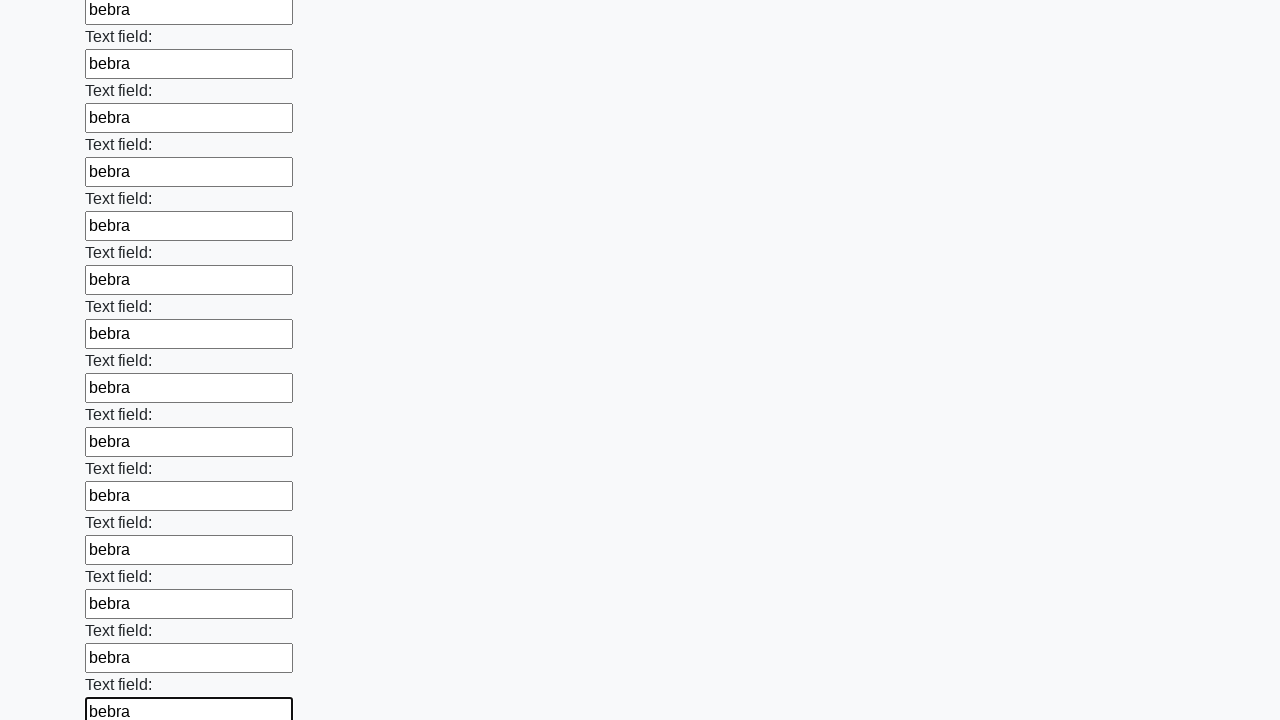

Filled input field 66 of 100 with 'bebra' on .first_block > input >> nth=65
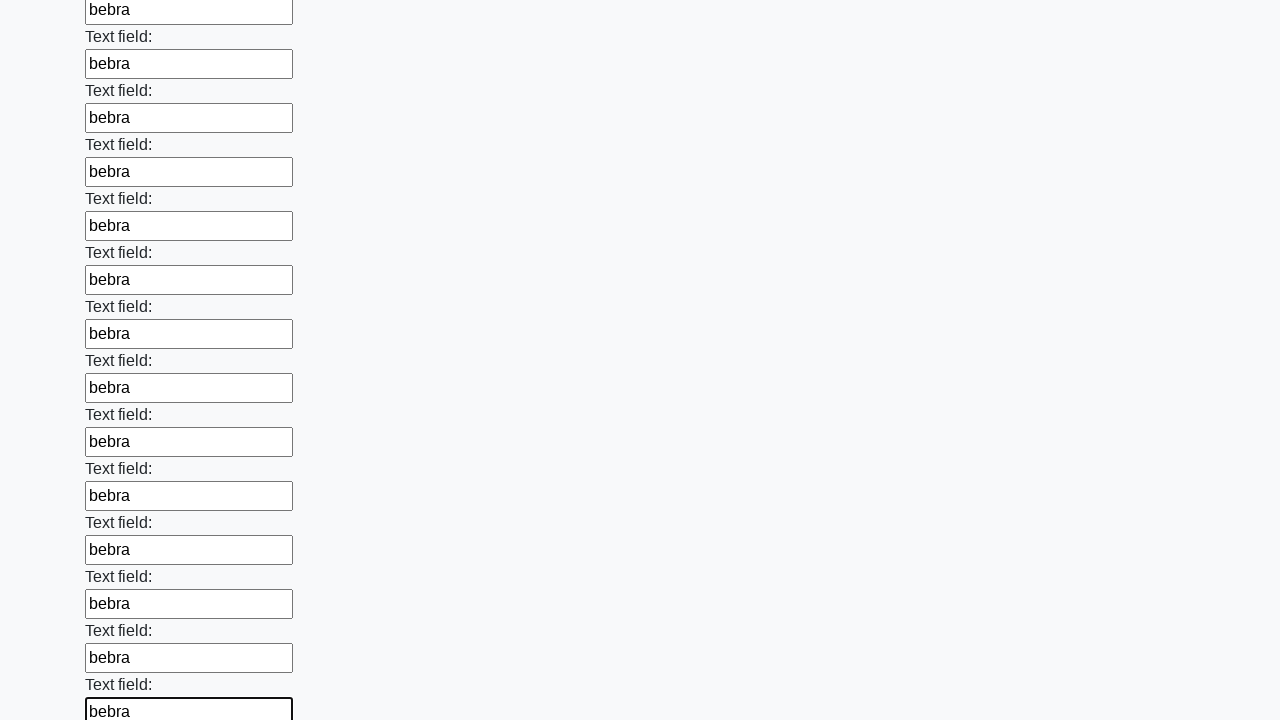

Filled input field 67 of 100 with 'bebra' on .first_block > input >> nth=66
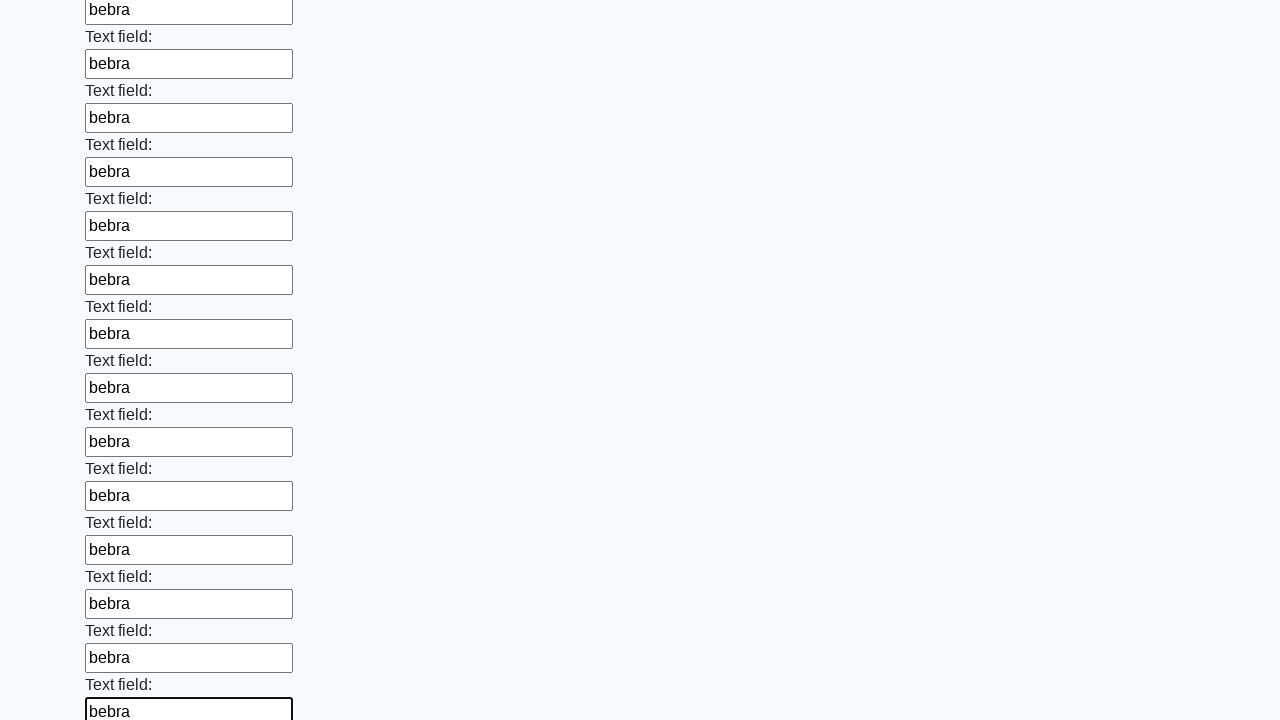

Filled input field 68 of 100 with 'bebra' on .first_block > input >> nth=67
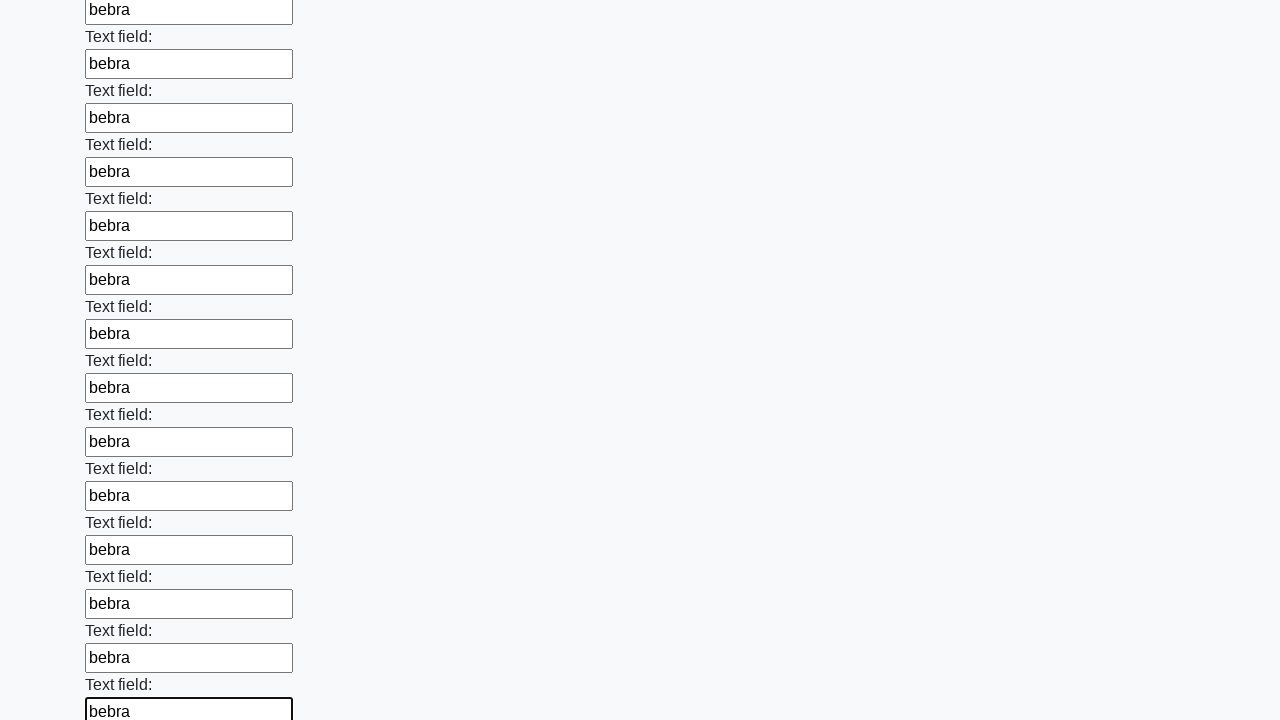

Filled input field 69 of 100 with 'bebra' on .first_block > input >> nth=68
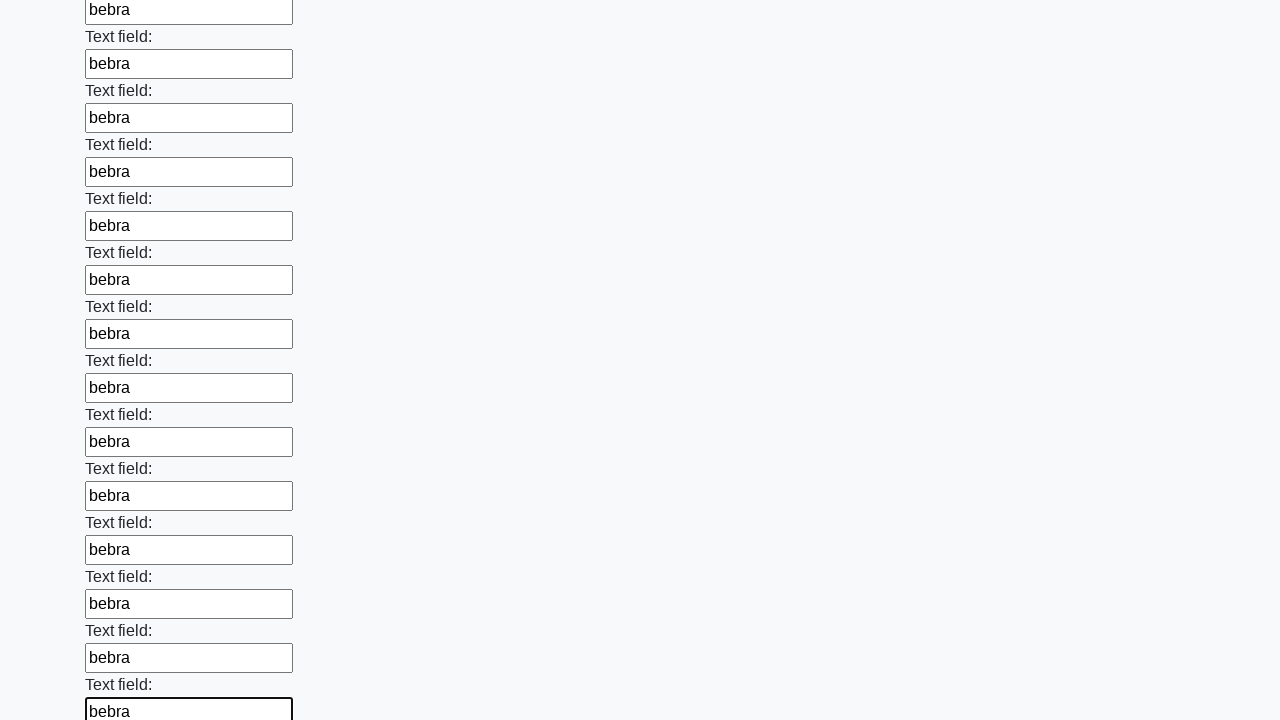

Filled input field 70 of 100 with 'bebra' on .first_block > input >> nth=69
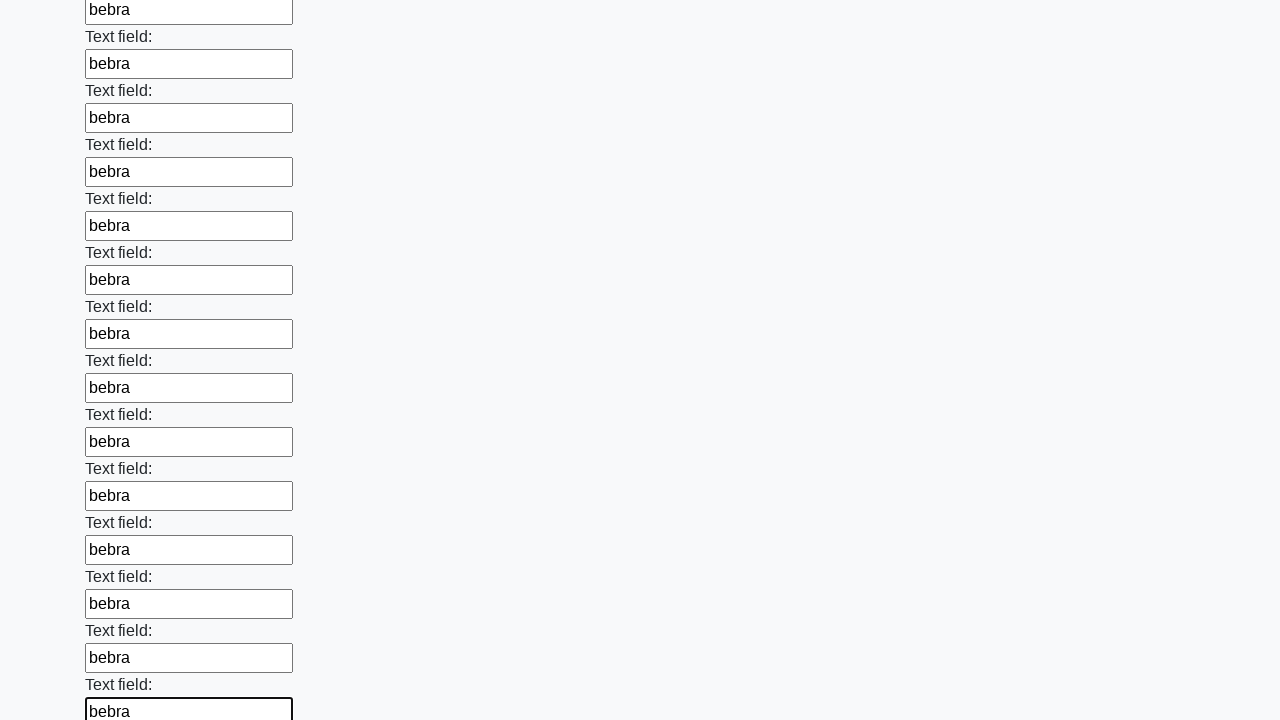

Filled input field 71 of 100 with 'bebra' on .first_block > input >> nth=70
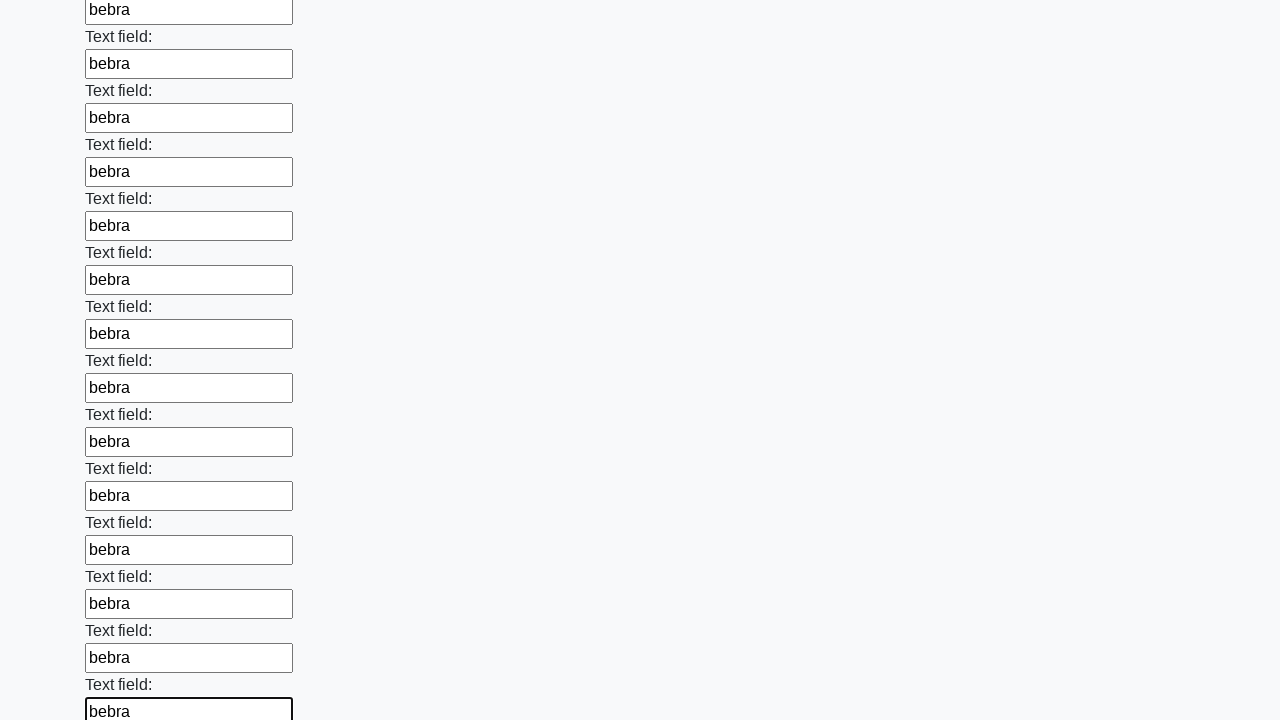

Filled input field 72 of 100 with 'bebra' on .first_block > input >> nth=71
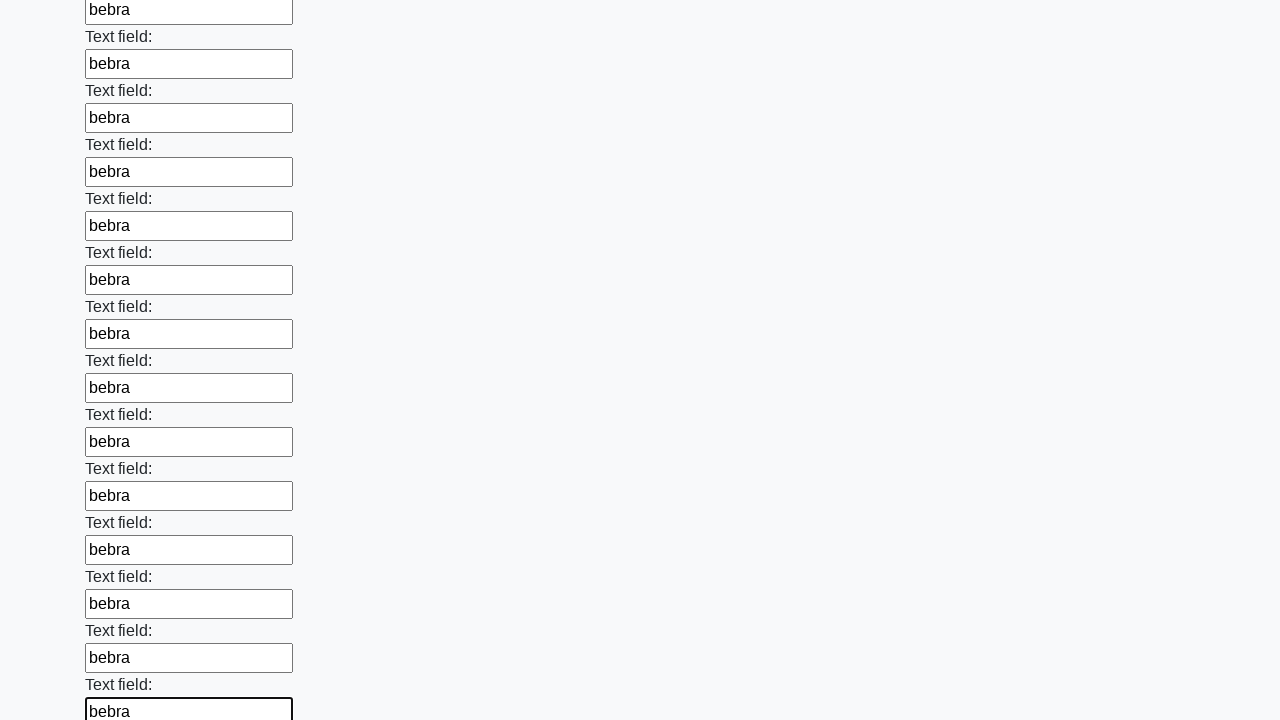

Filled input field 73 of 100 with 'bebra' on .first_block > input >> nth=72
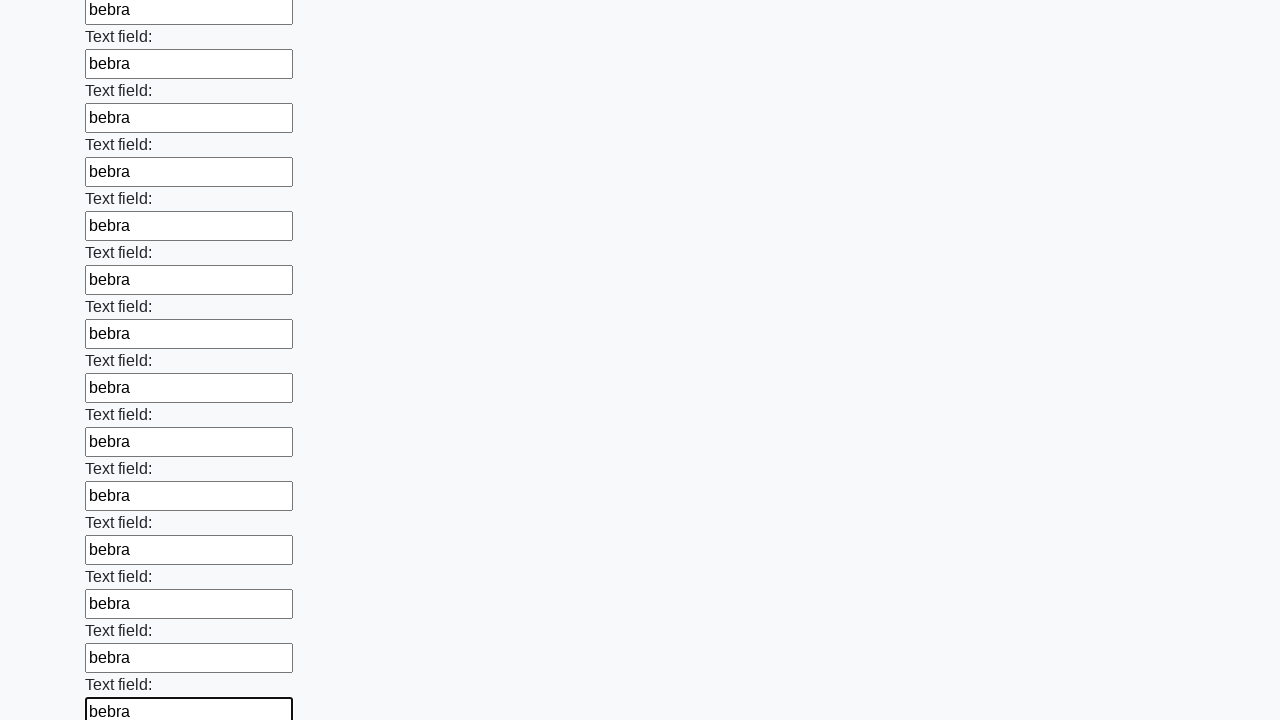

Filled input field 74 of 100 with 'bebra' on .first_block > input >> nth=73
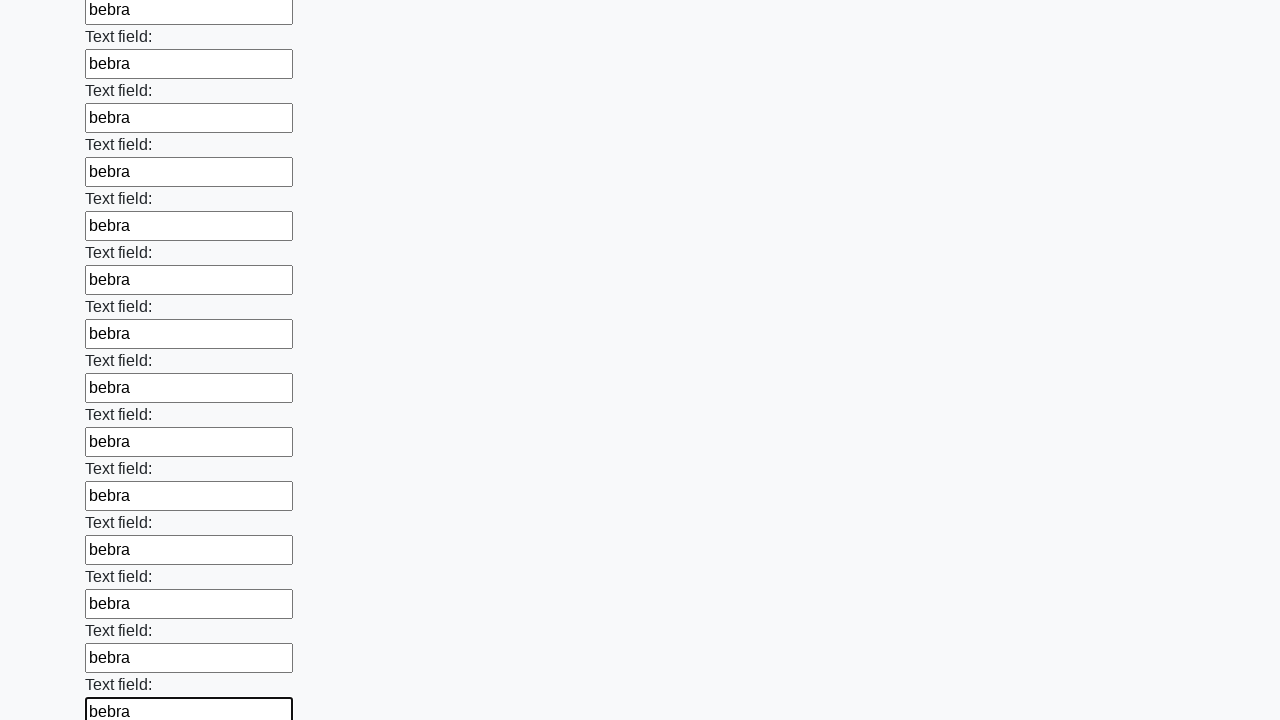

Filled input field 75 of 100 with 'bebra' on .first_block > input >> nth=74
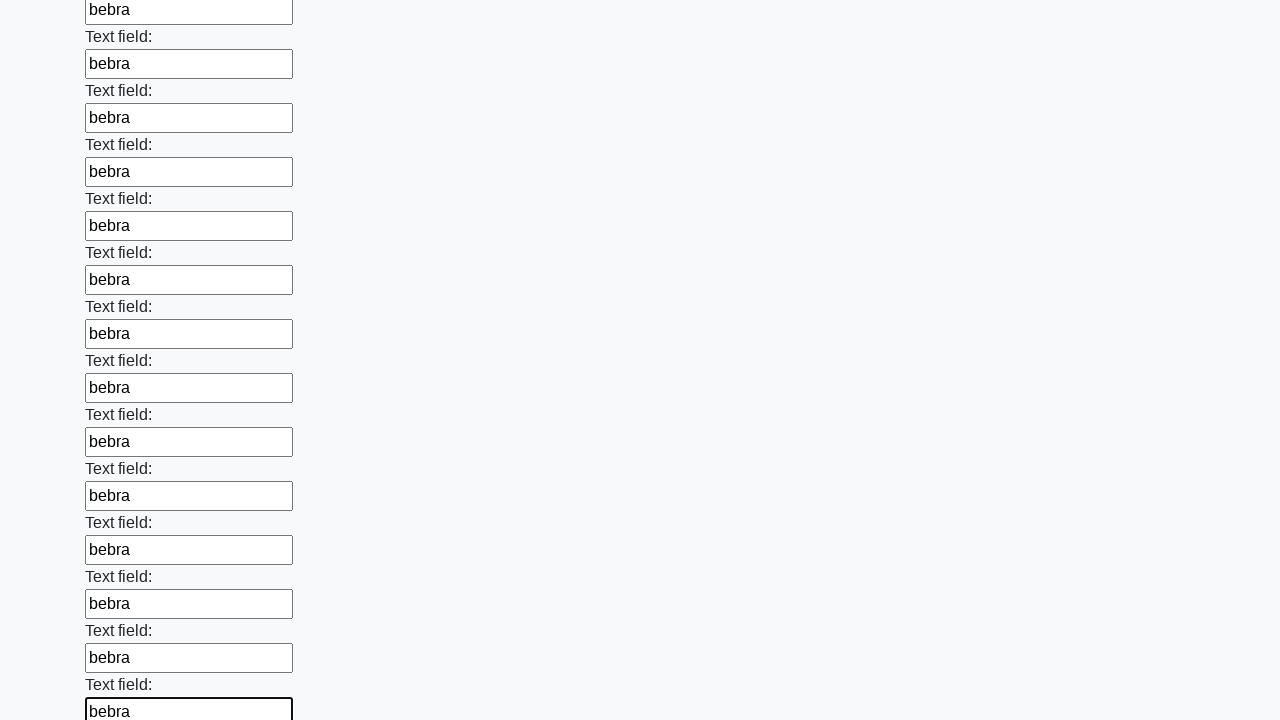

Filled input field 76 of 100 with 'bebra' on .first_block > input >> nth=75
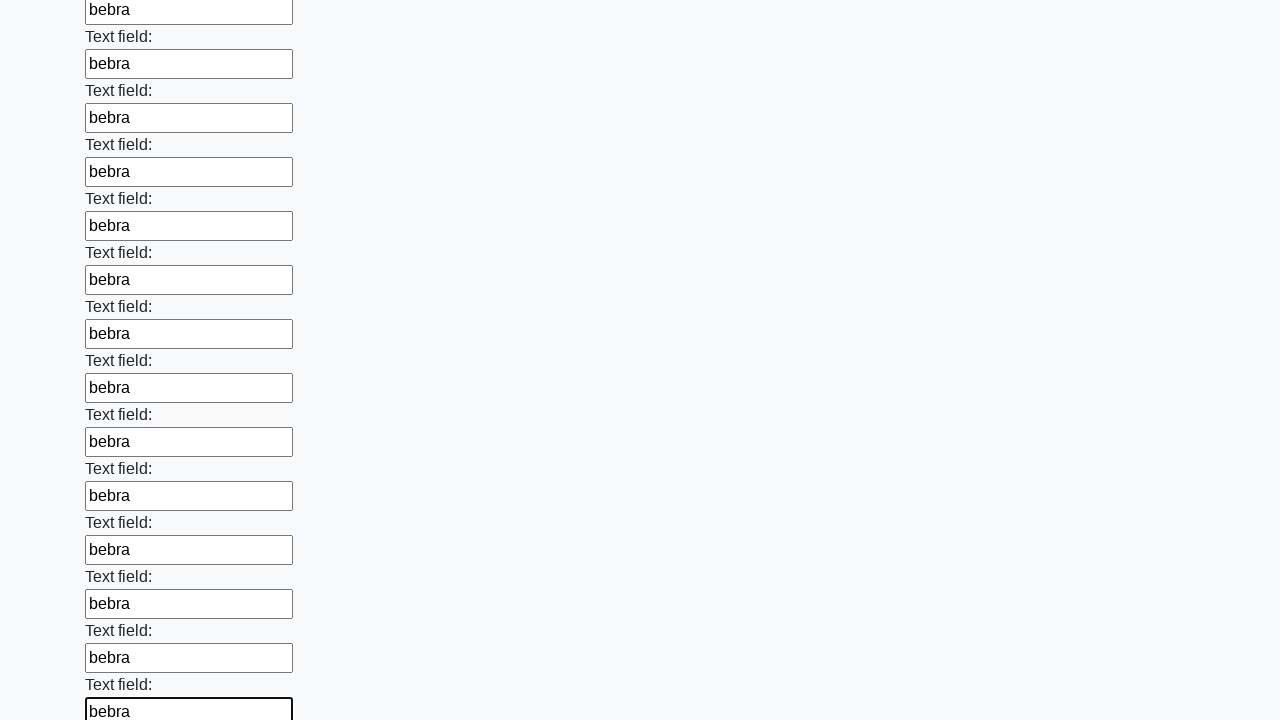

Filled input field 77 of 100 with 'bebra' on .first_block > input >> nth=76
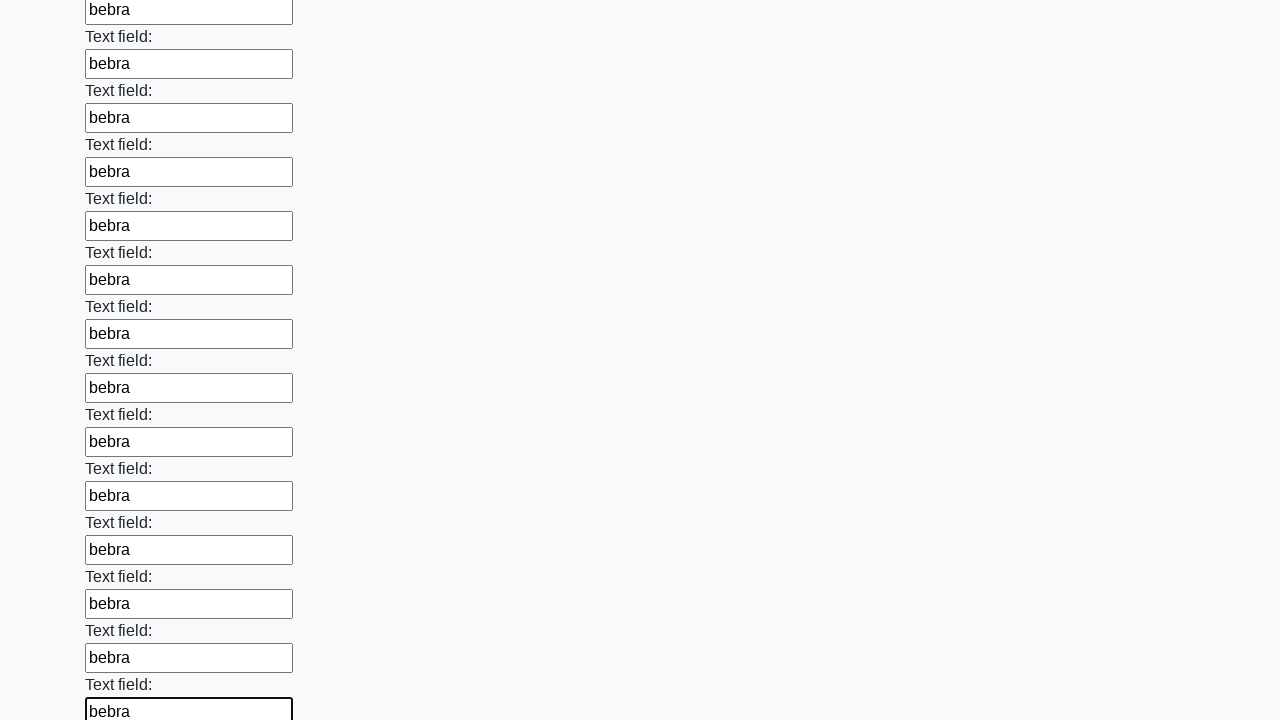

Filled input field 78 of 100 with 'bebra' on .first_block > input >> nth=77
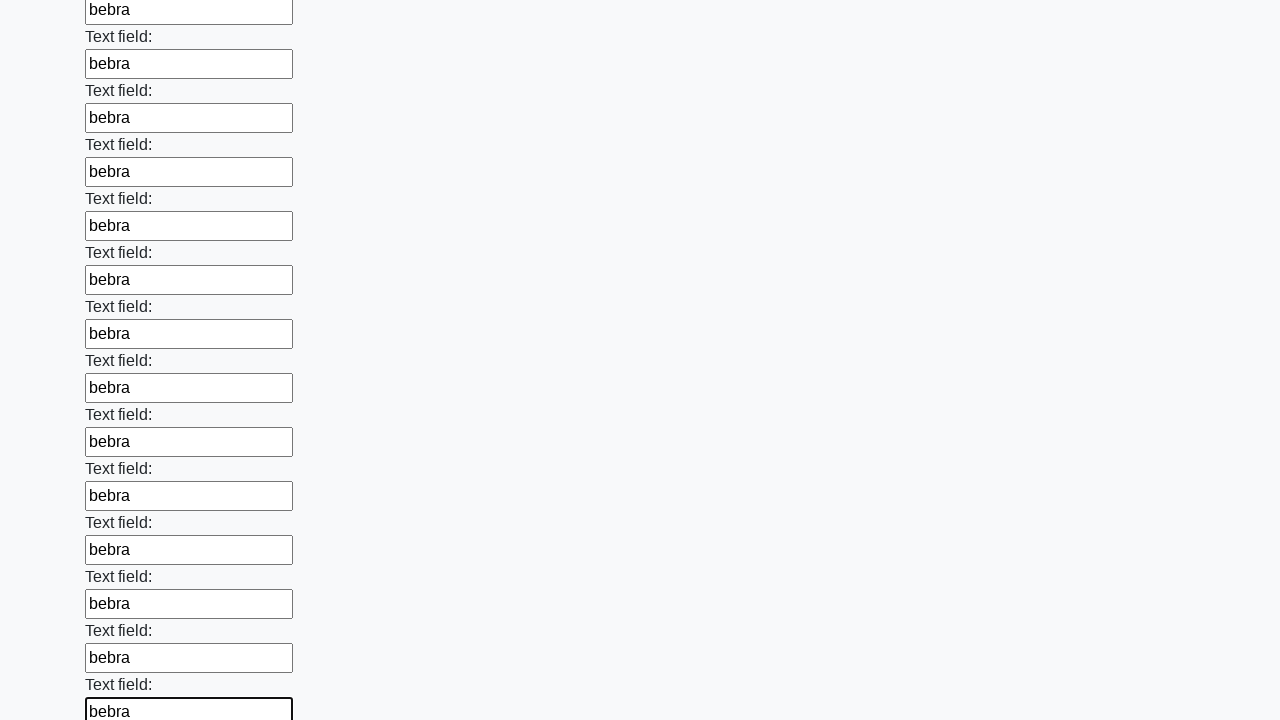

Filled input field 79 of 100 with 'bebra' on .first_block > input >> nth=78
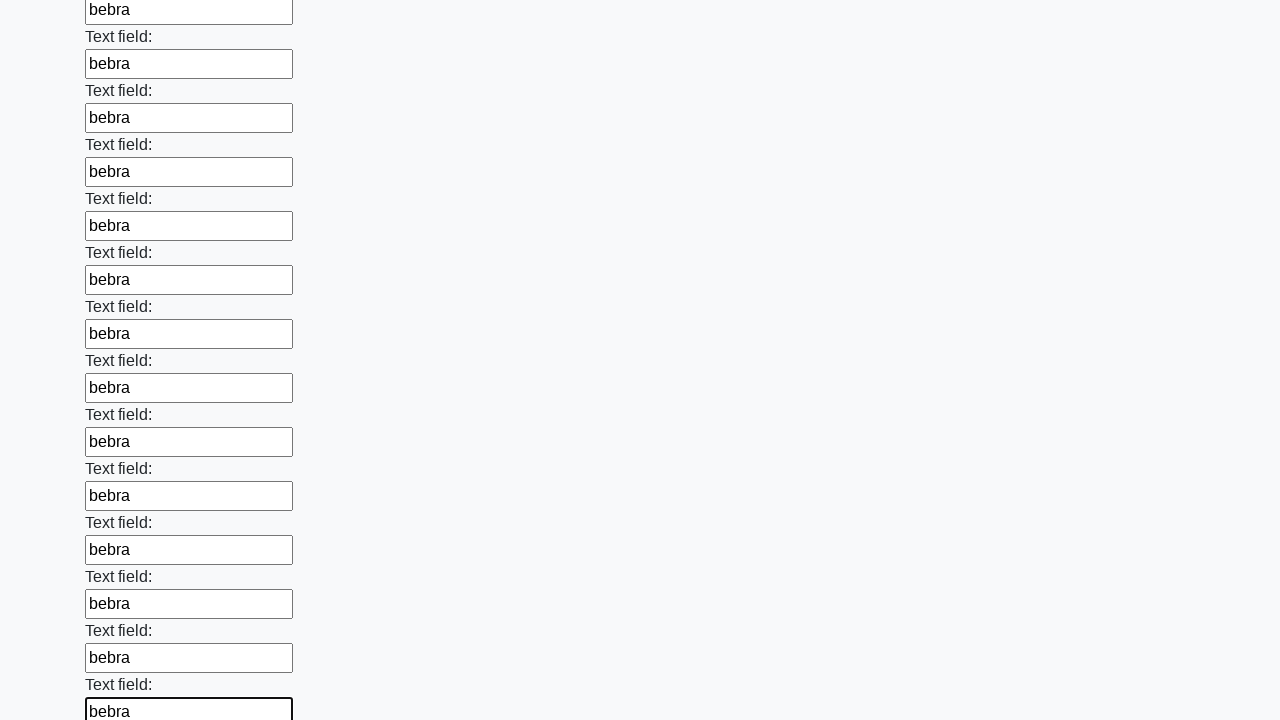

Filled input field 80 of 100 with 'bebra' on .first_block > input >> nth=79
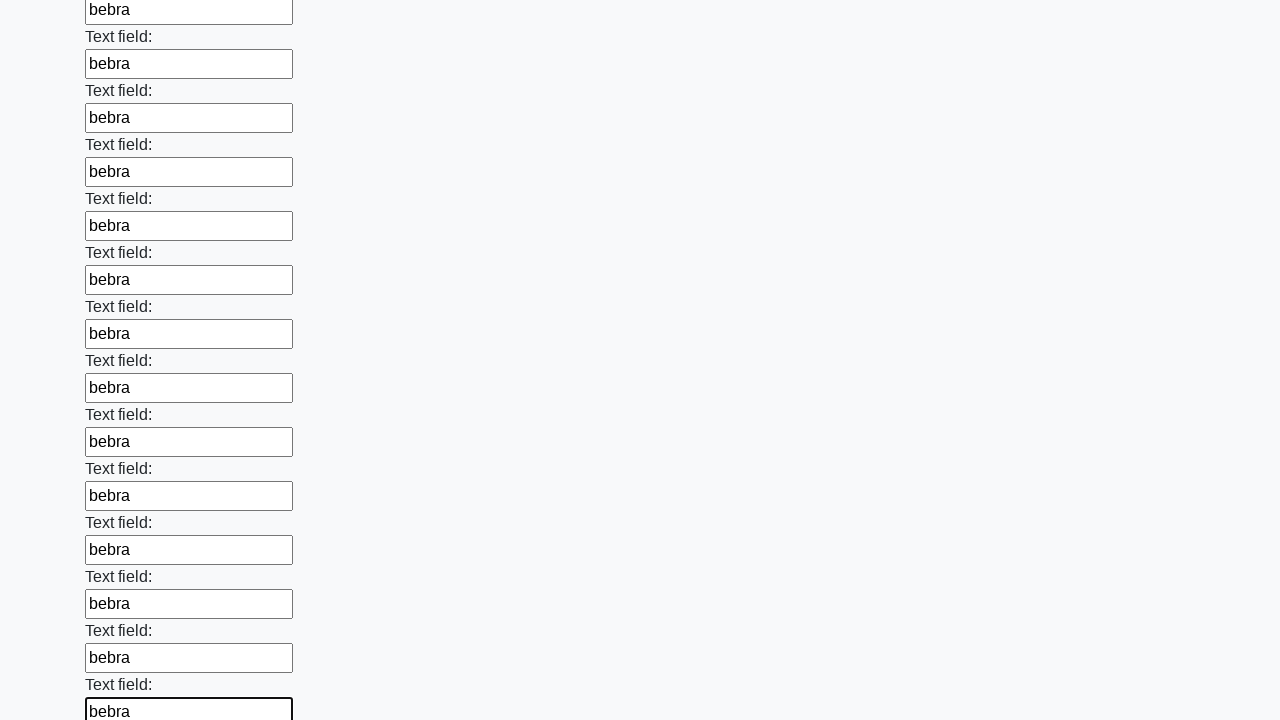

Filled input field 81 of 100 with 'bebra' on .first_block > input >> nth=80
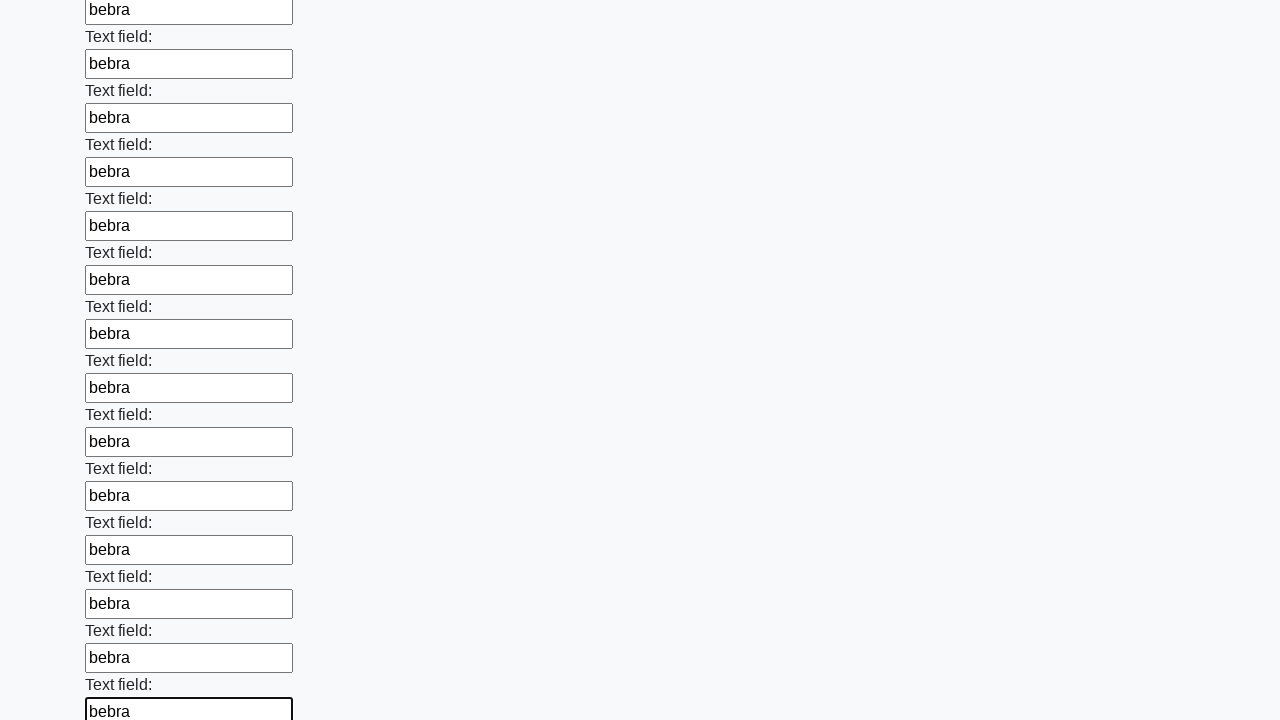

Filled input field 82 of 100 with 'bebra' on .first_block > input >> nth=81
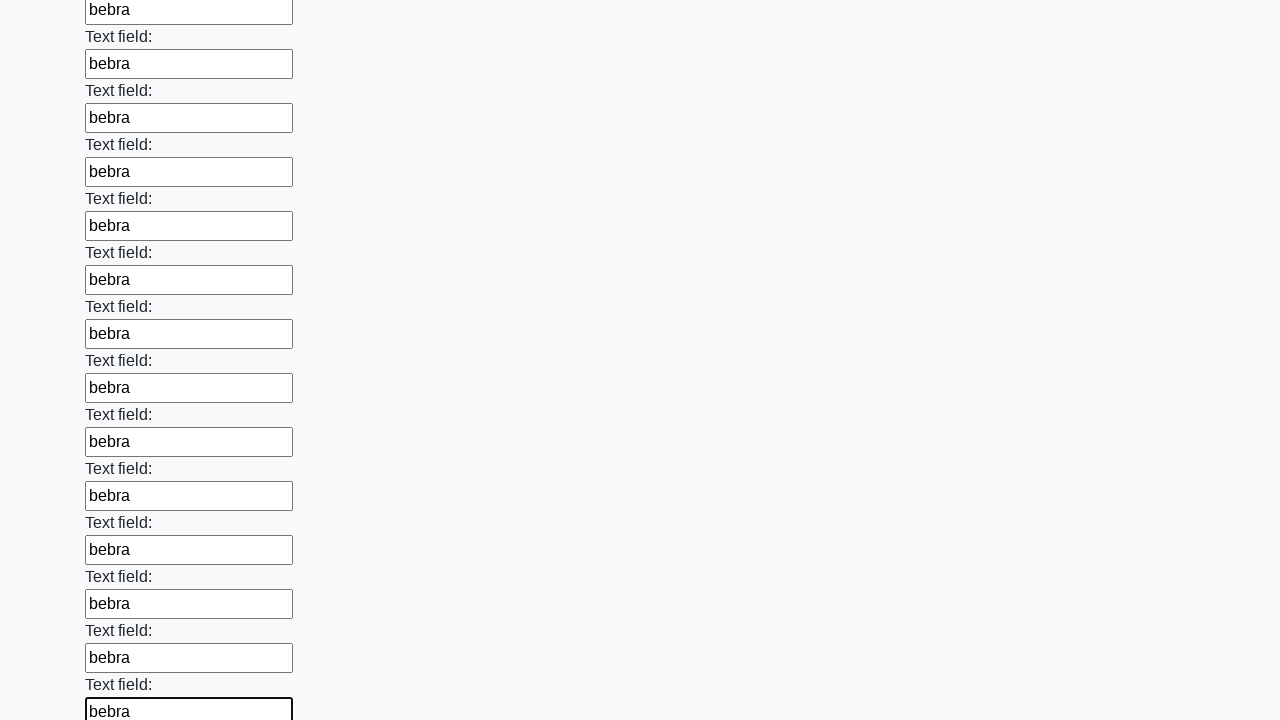

Filled input field 83 of 100 with 'bebra' on .first_block > input >> nth=82
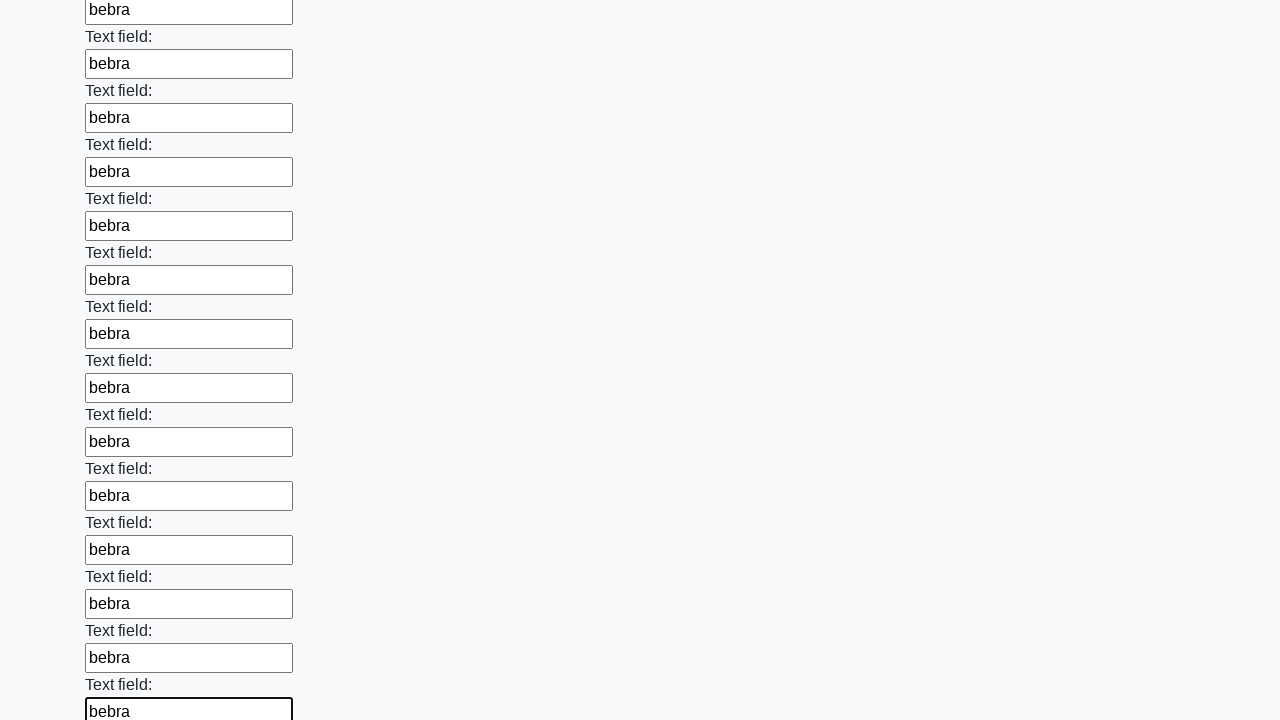

Filled input field 84 of 100 with 'bebra' on .first_block > input >> nth=83
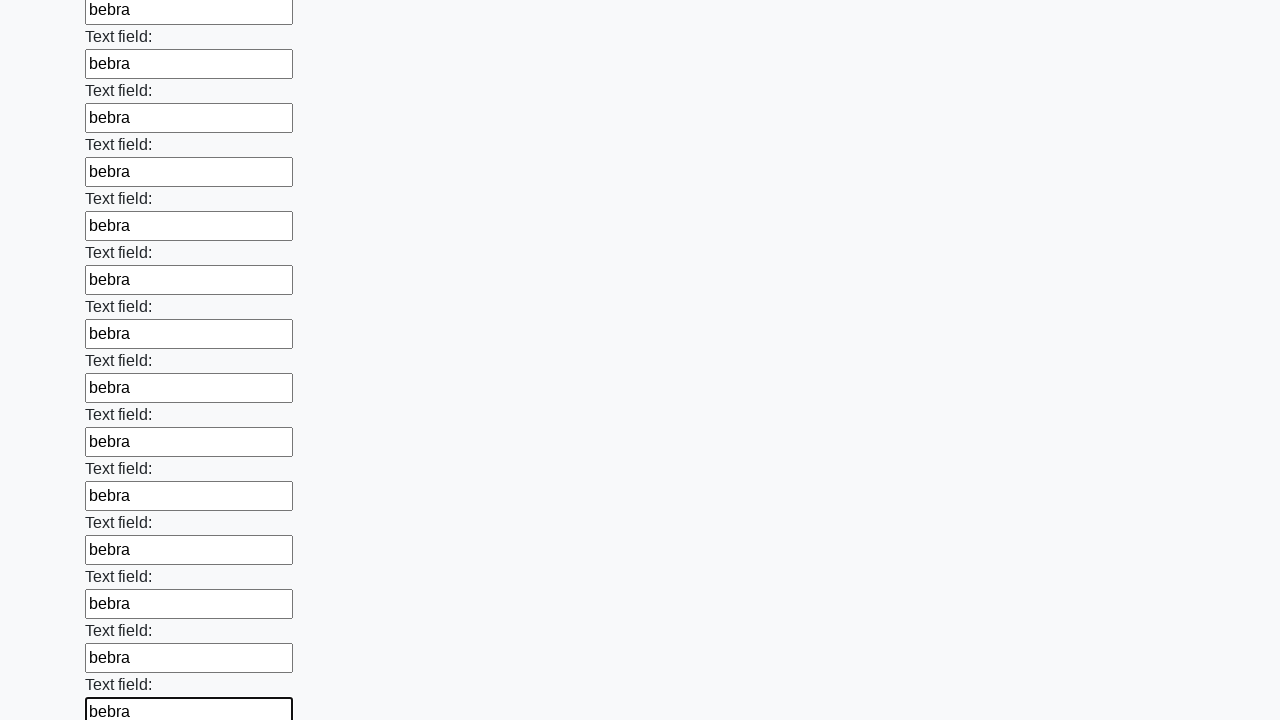

Filled input field 85 of 100 with 'bebra' on .first_block > input >> nth=84
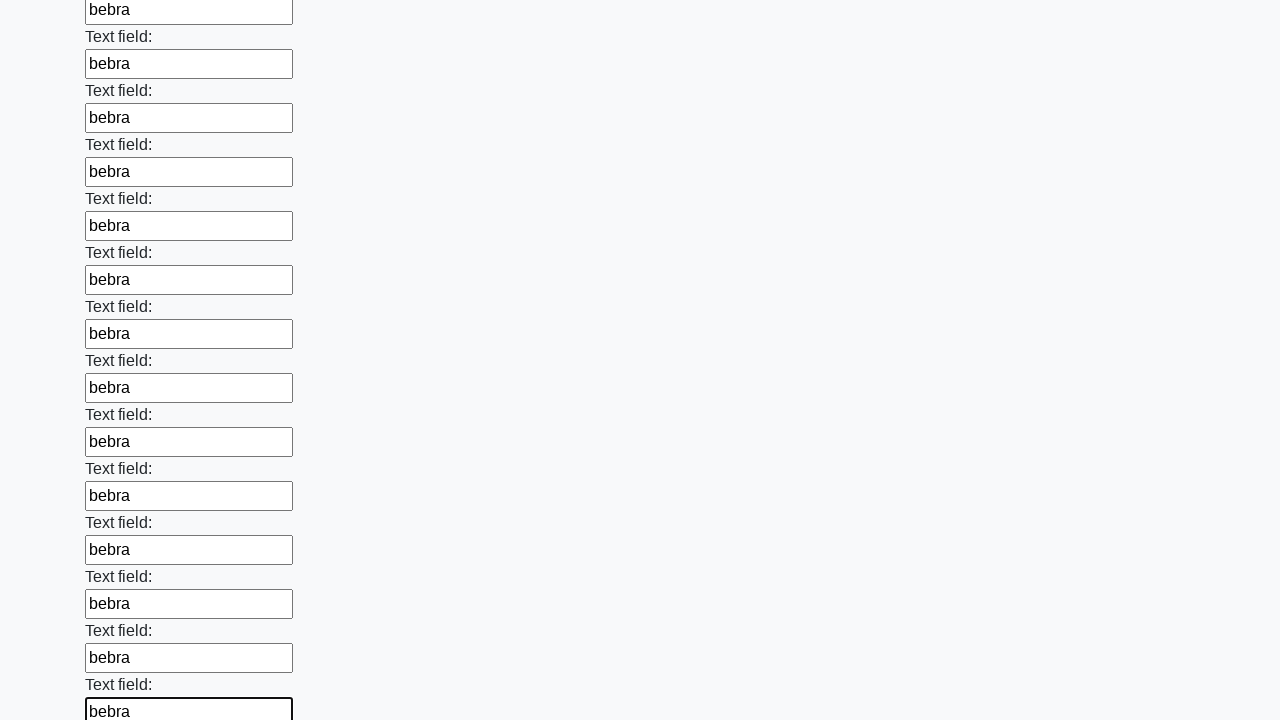

Filled input field 86 of 100 with 'bebra' on .first_block > input >> nth=85
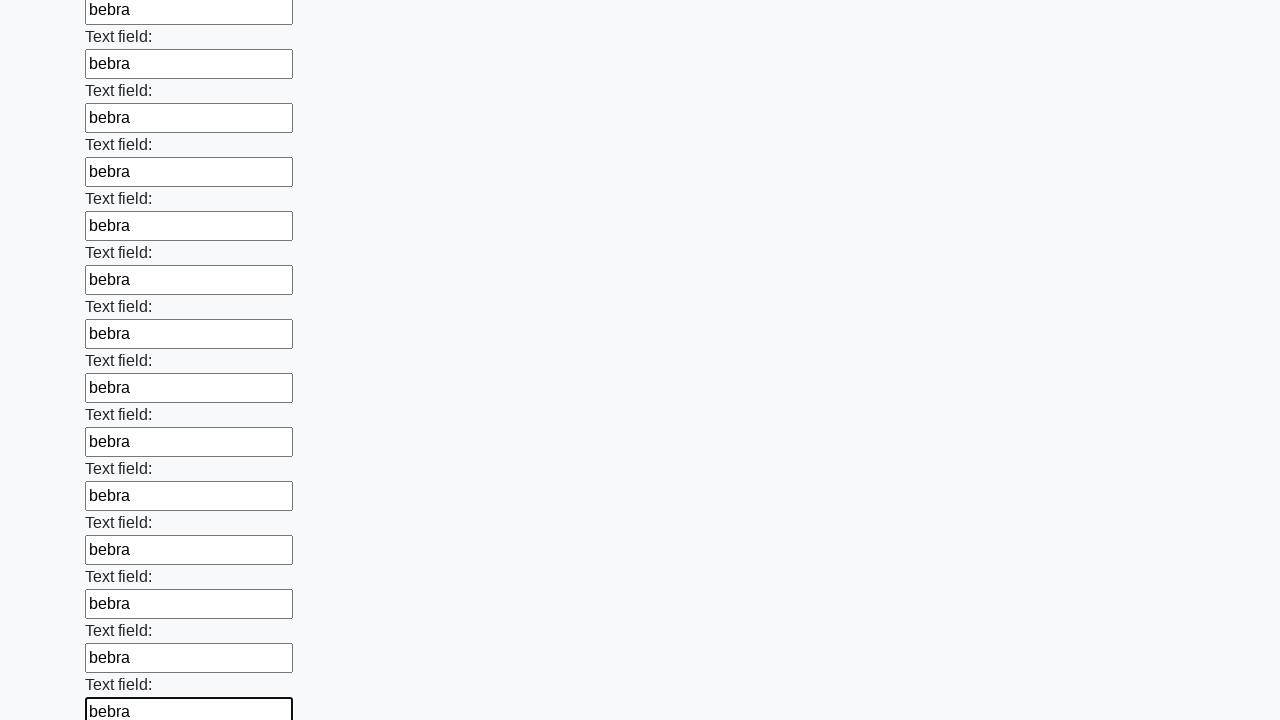

Filled input field 87 of 100 with 'bebra' on .first_block > input >> nth=86
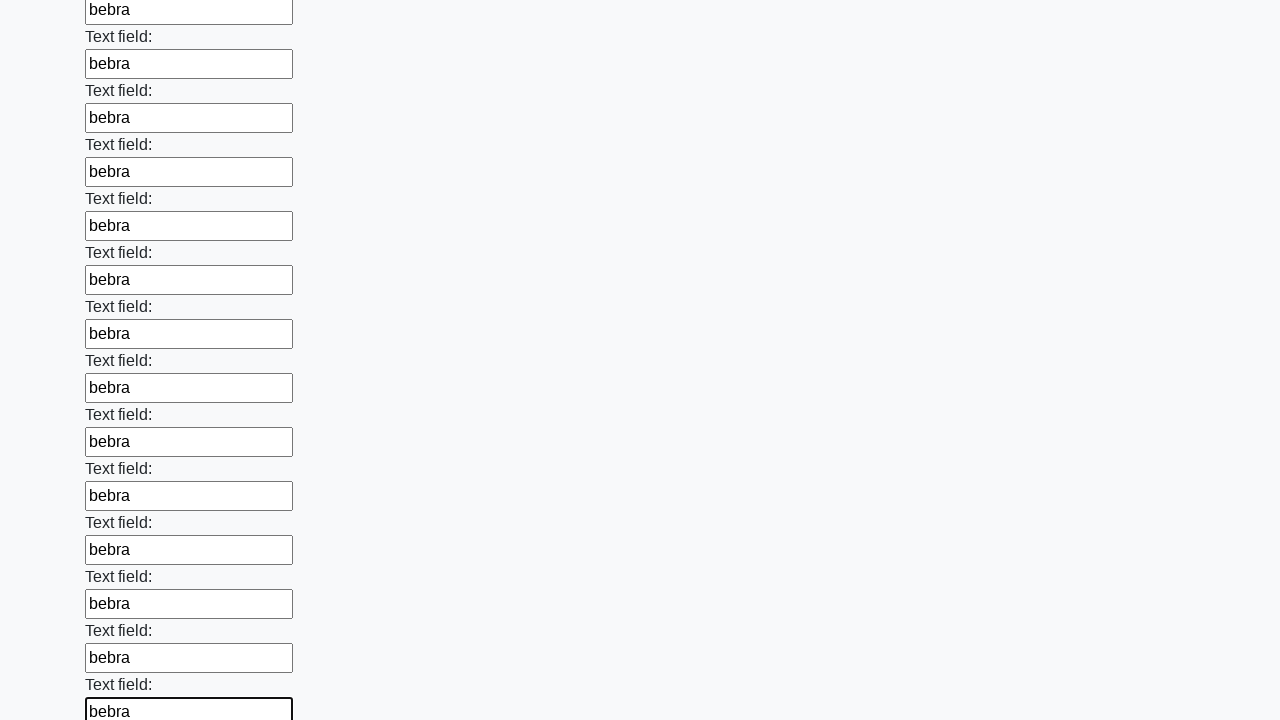

Filled input field 88 of 100 with 'bebra' on .first_block > input >> nth=87
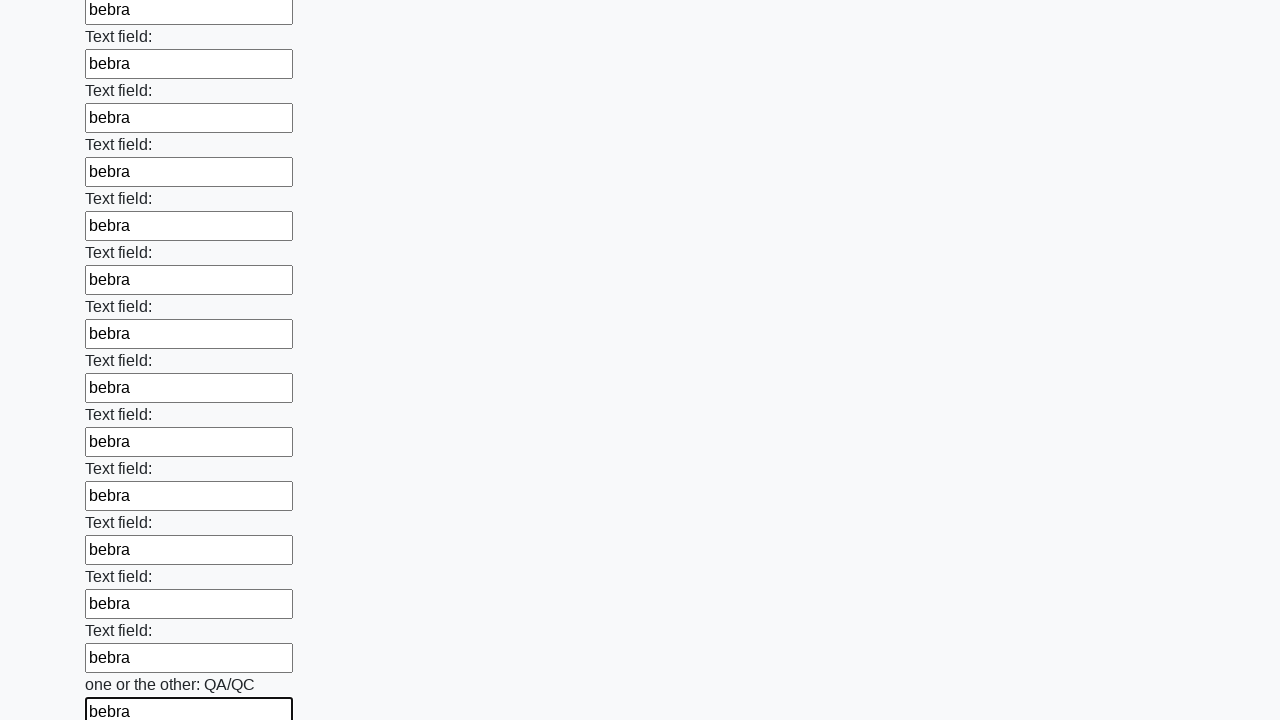

Filled input field 89 of 100 with 'bebra' on .first_block > input >> nth=88
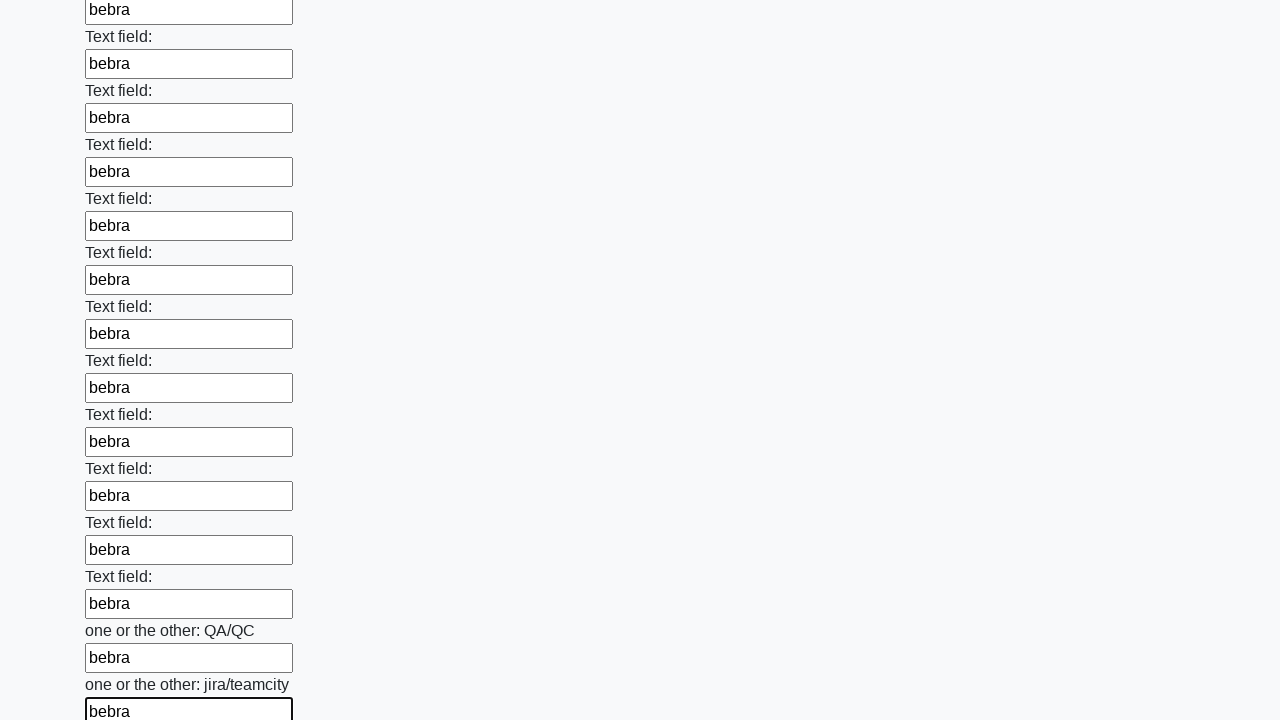

Filled input field 90 of 100 with 'bebra' on .first_block > input >> nth=89
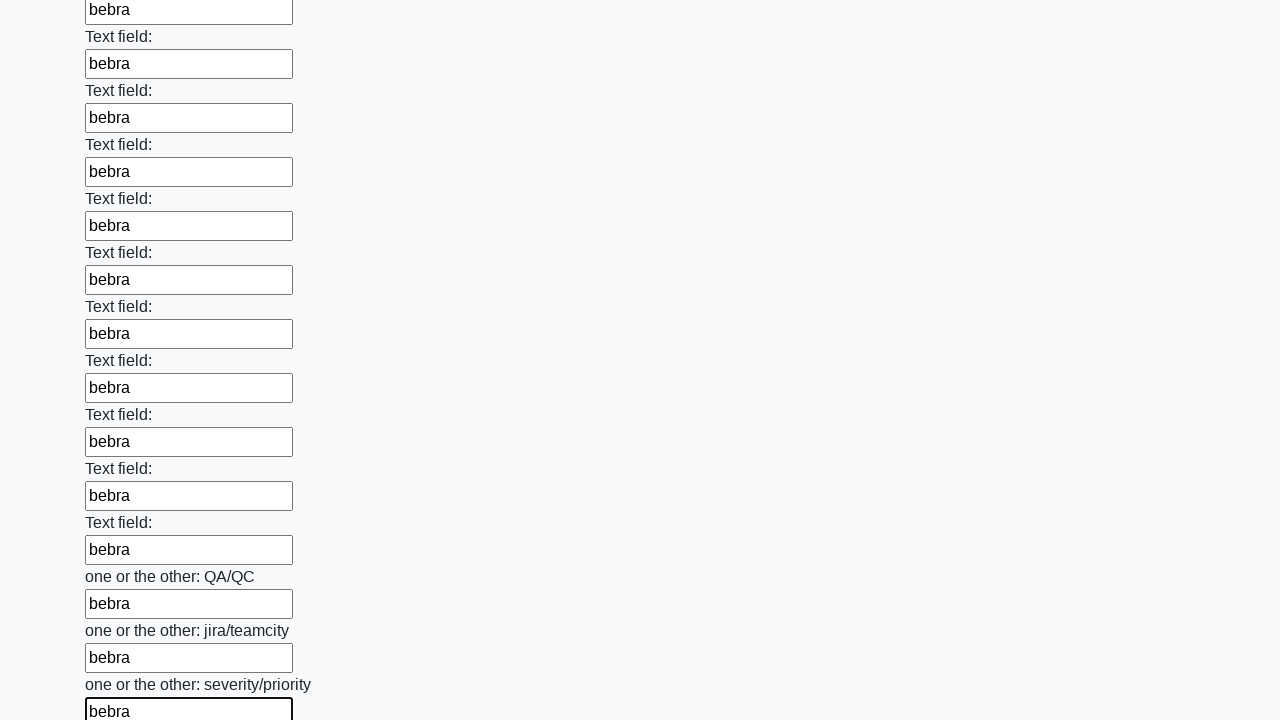

Filled input field 91 of 100 with 'bebra' on .first_block > input >> nth=90
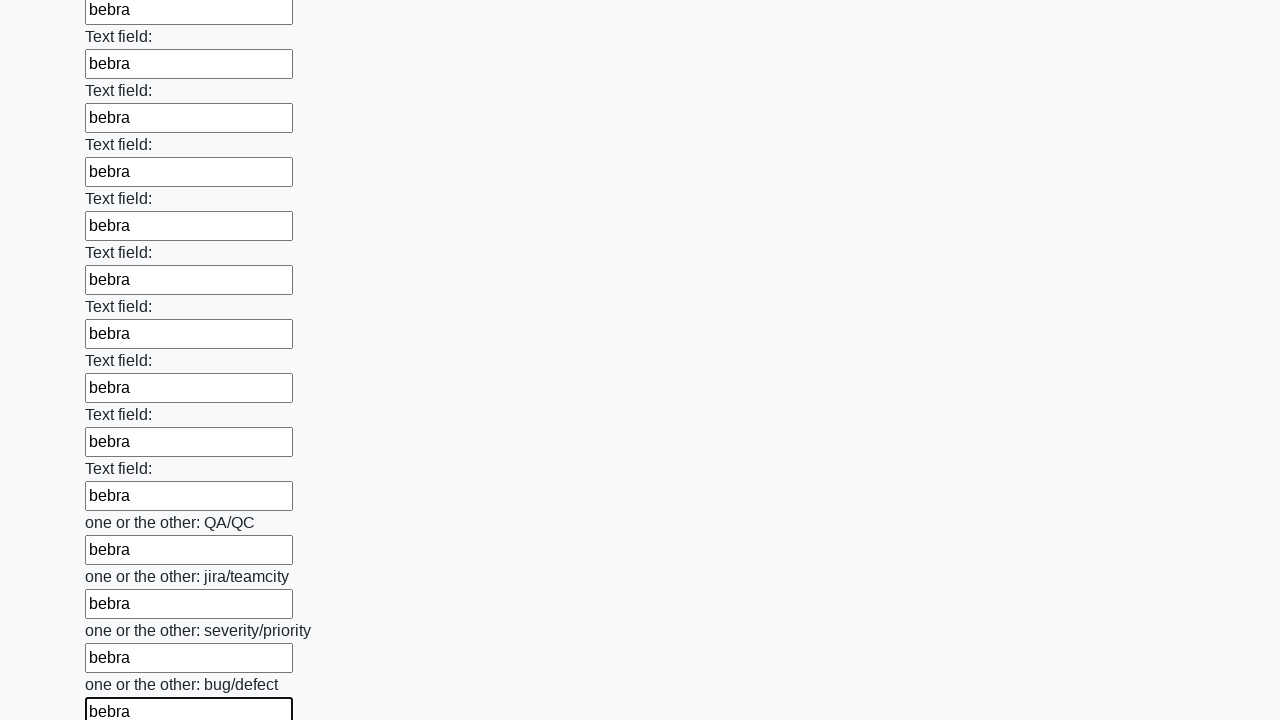

Filled input field 92 of 100 with 'bebra' on .first_block > input >> nth=91
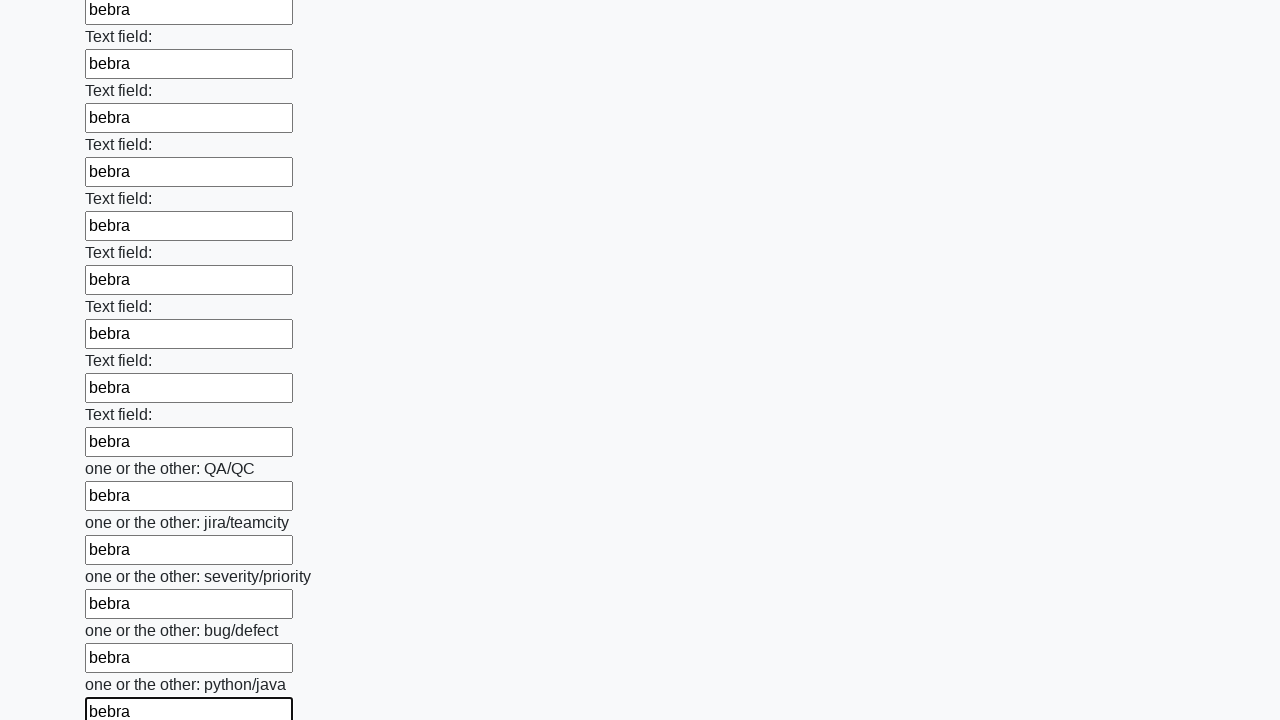

Filled input field 93 of 100 with 'bebra' on .first_block > input >> nth=92
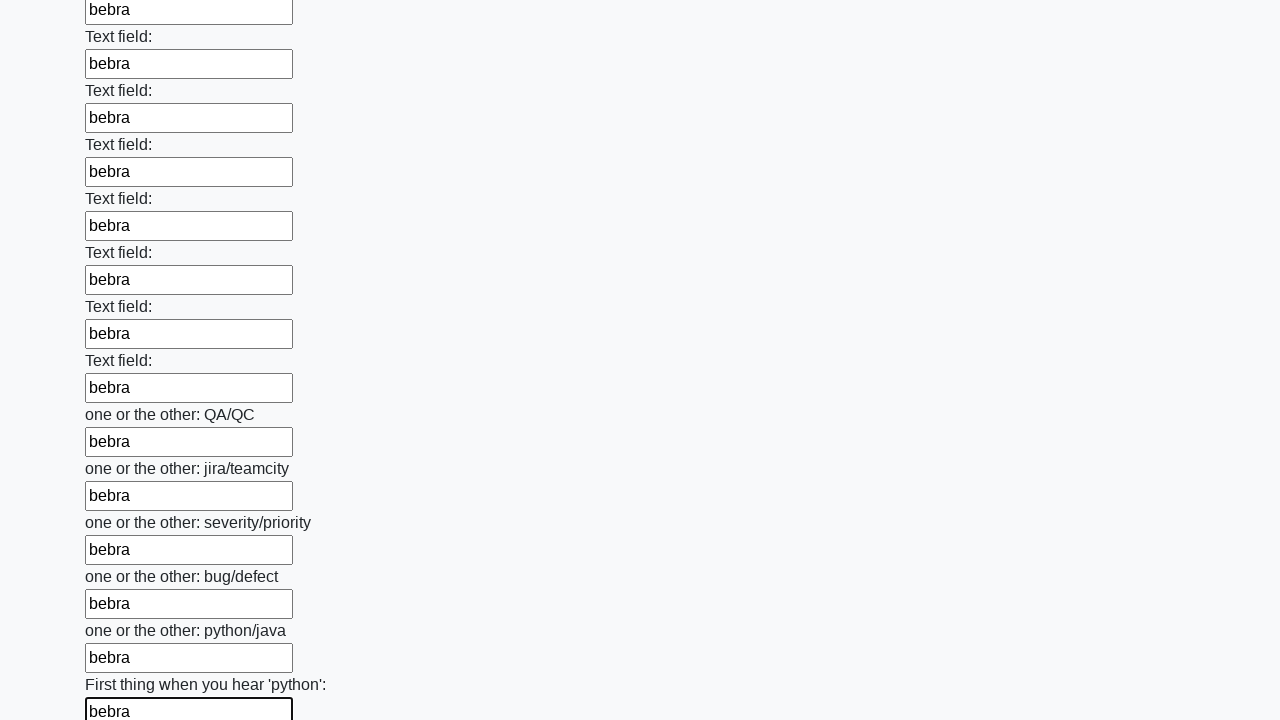

Filled input field 94 of 100 with 'bebra' on .first_block > input >> nth=93
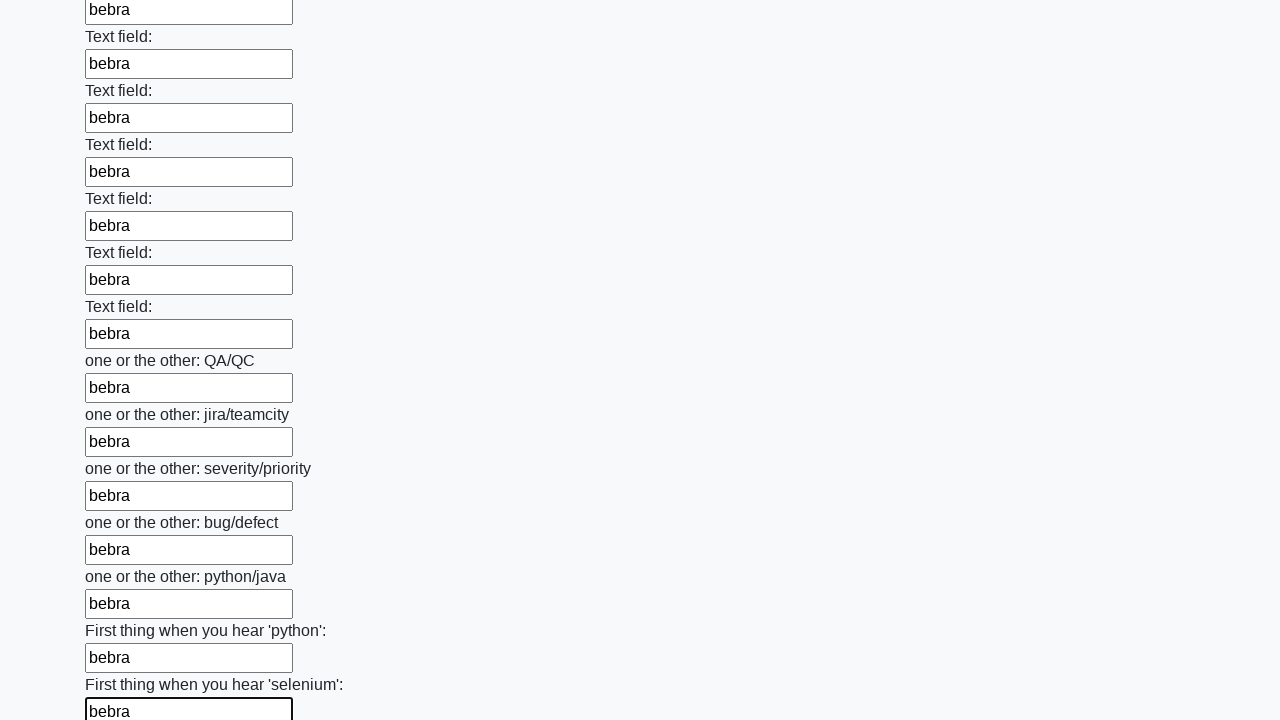

Filled input field 95 of 100 with 'bebra' on .first_block > input >> nth=94
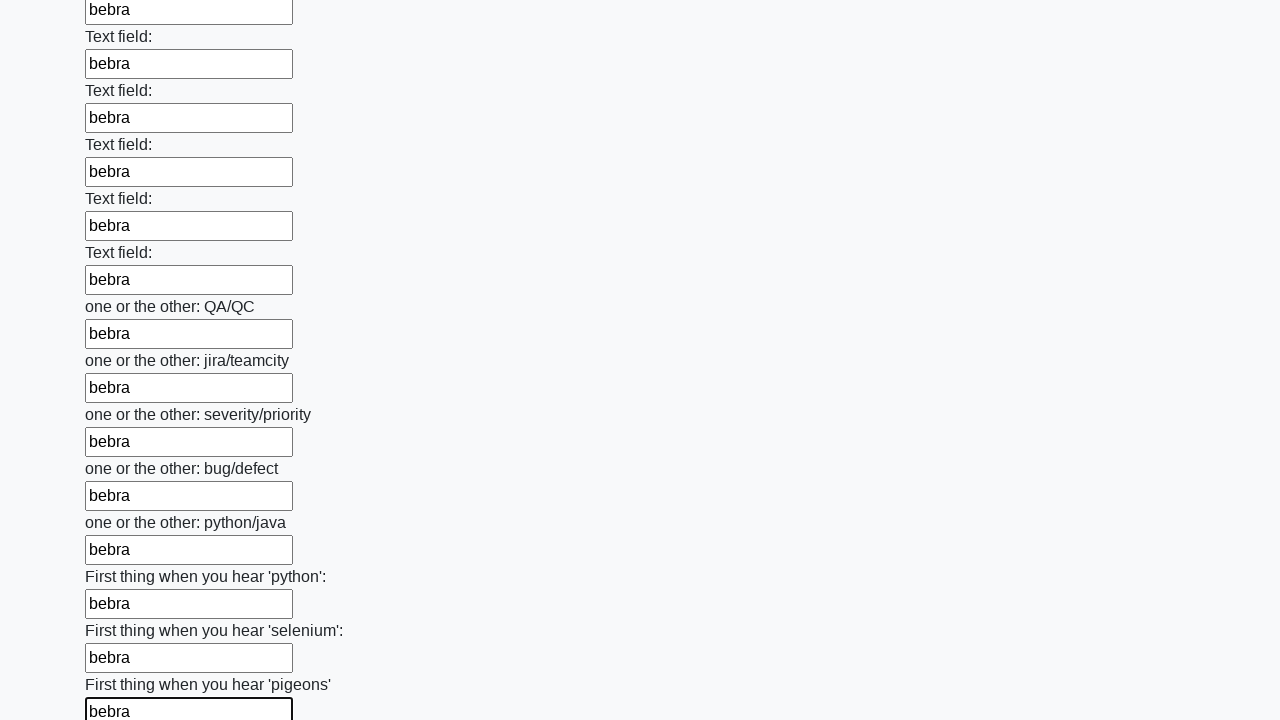

Filled input field 96 of 100 with 'bebra' on .first_block > input >> nth=95
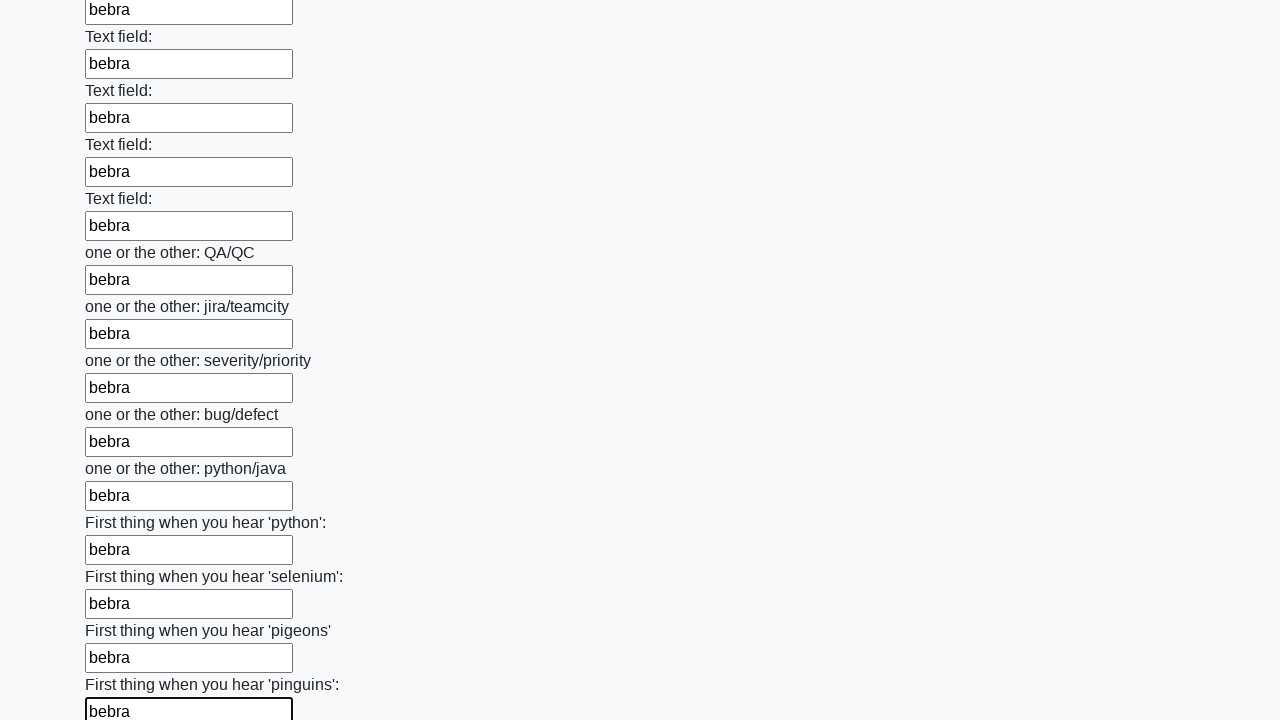

Filled input field 97 of 100 with 'bebra' on .first_block > input >> nth=96
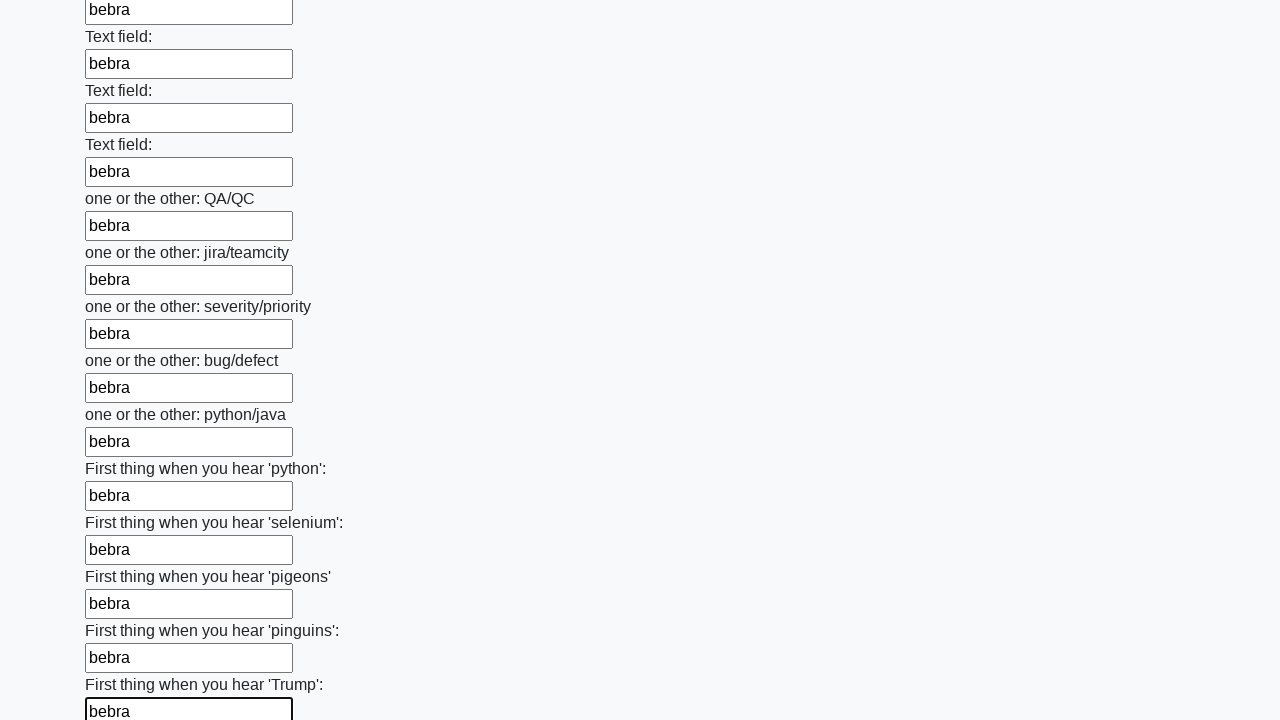

Filled input field 98 of 100 with 'bebra' on .first_block > input >> nth=97
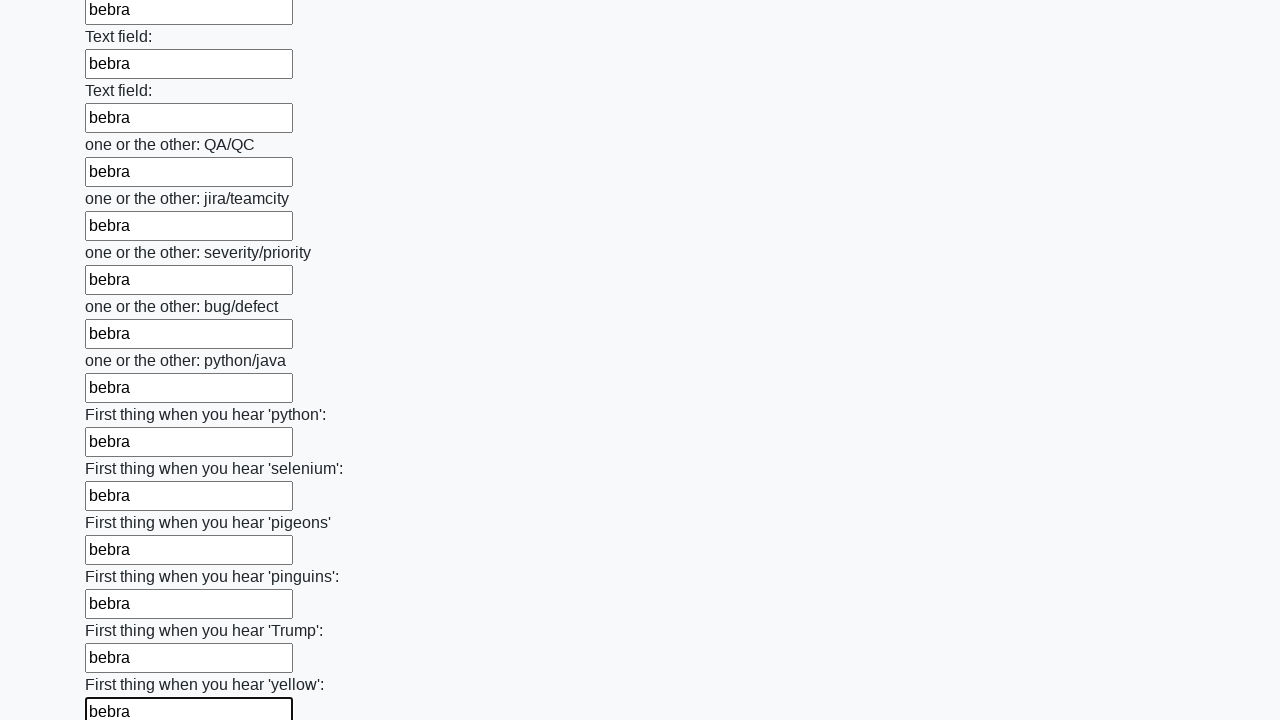

Filled input field 99 of 100 with 'bebra' on .first_block > input >> nth=98
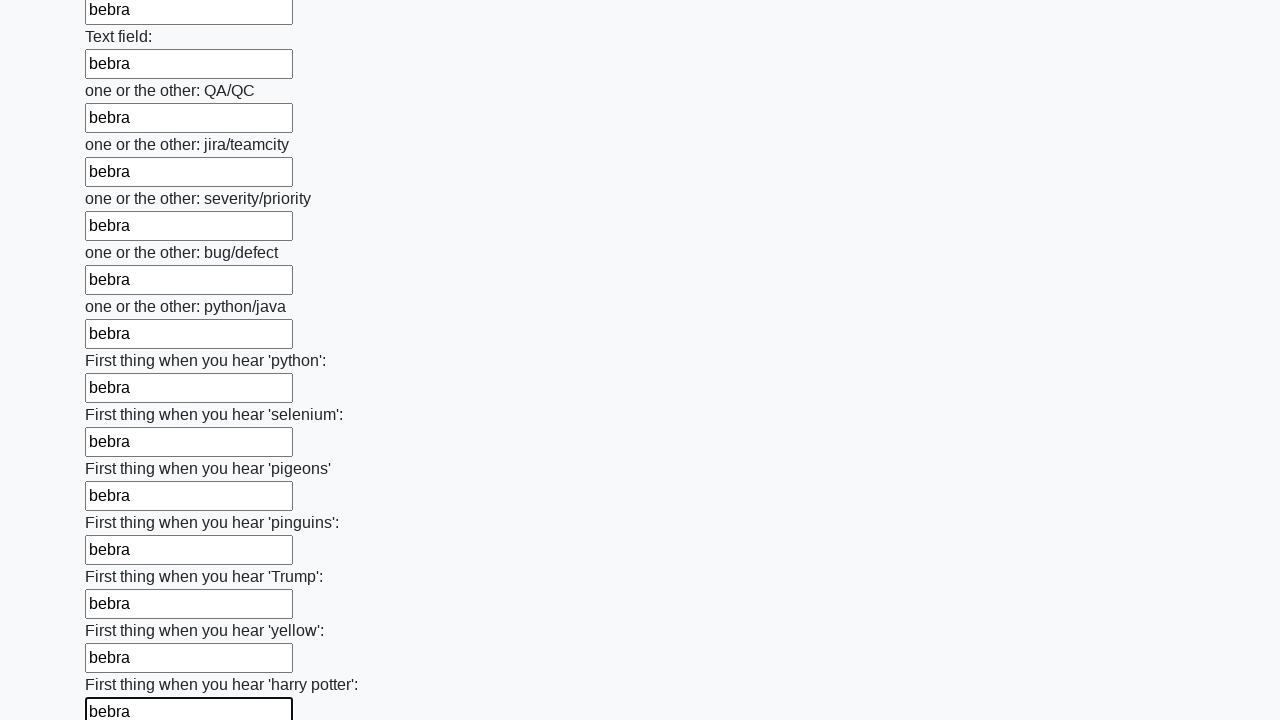

Filled input field 100 of 100 with 'bebra' on .first_block > input >> nth=99
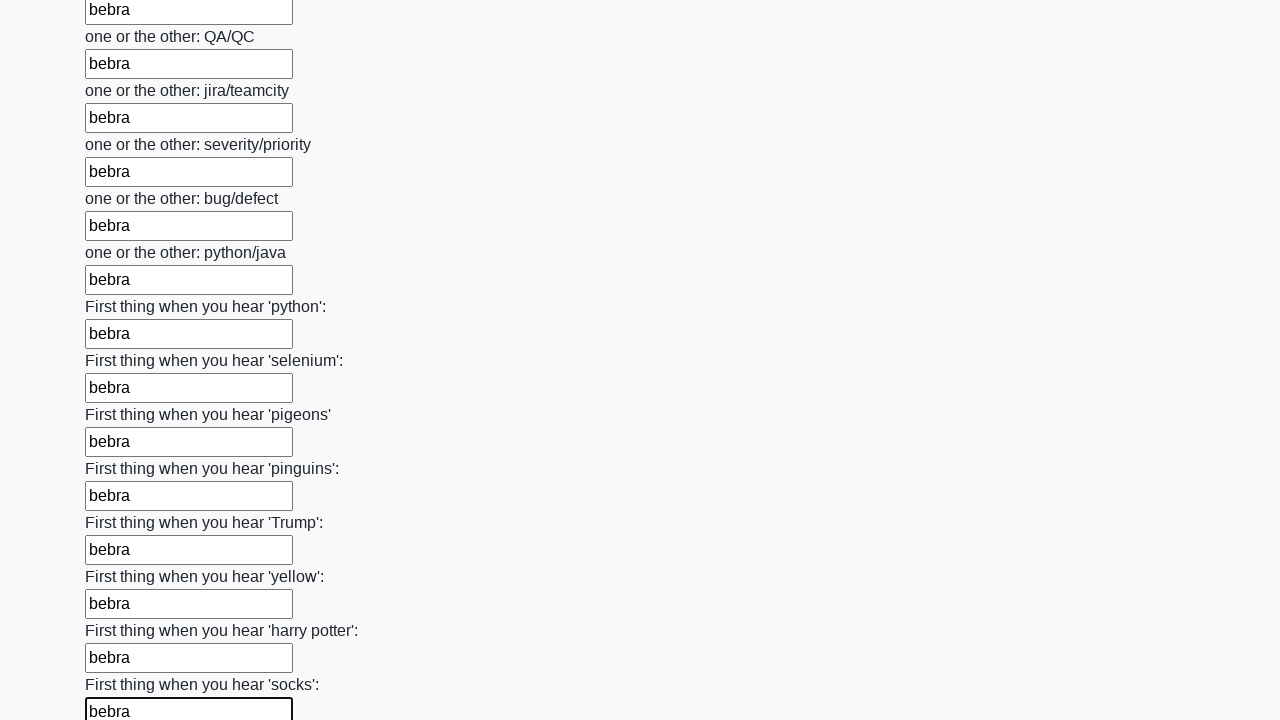

Clicked submit button to submit the form at (123, 611) on .btn
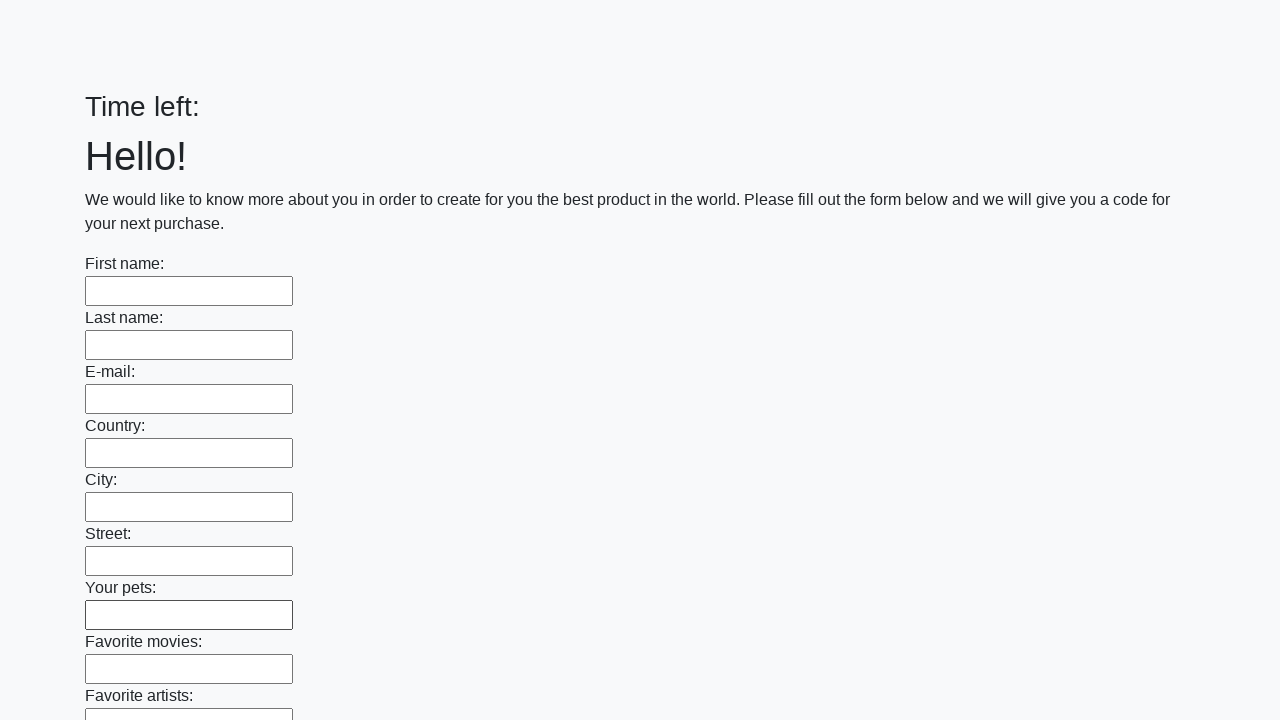

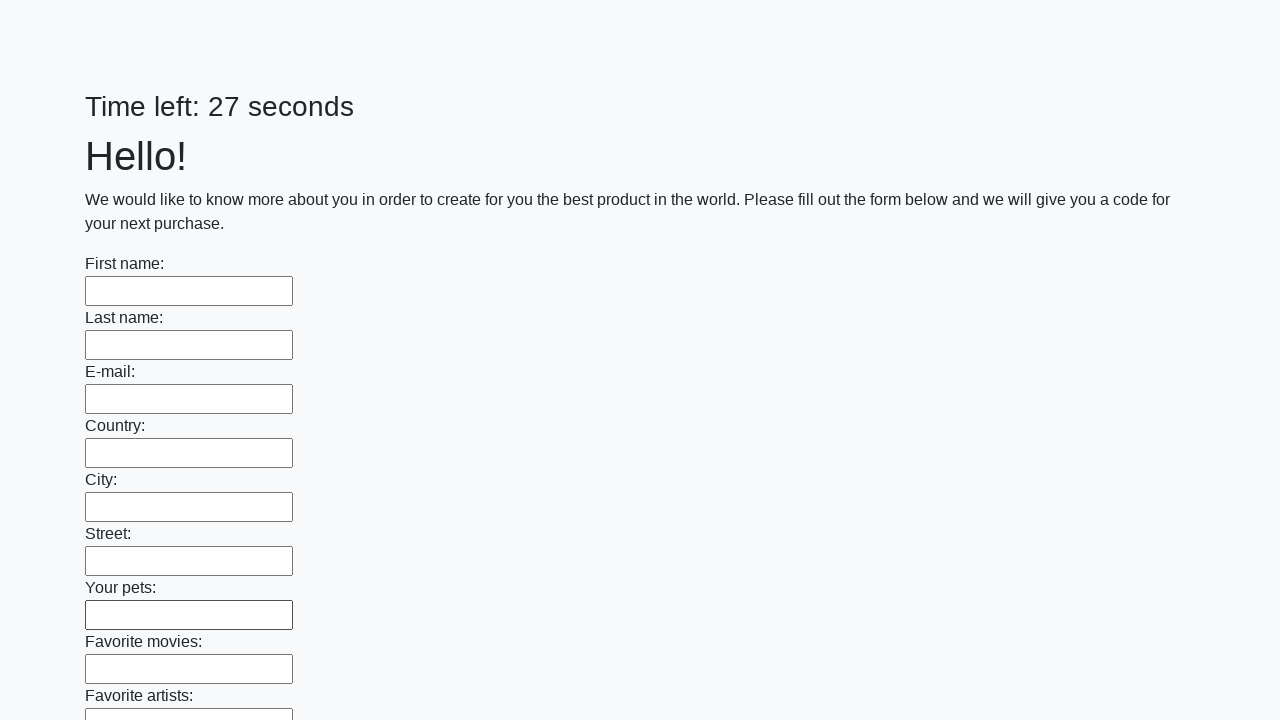